Tests selecting all checkboxes on the page, verifying they are all checked, then unchecking all and verifying, and finally selecting only a specific checkbox by value

Starting URL: https://automationfc.github.io/multiple-fields/

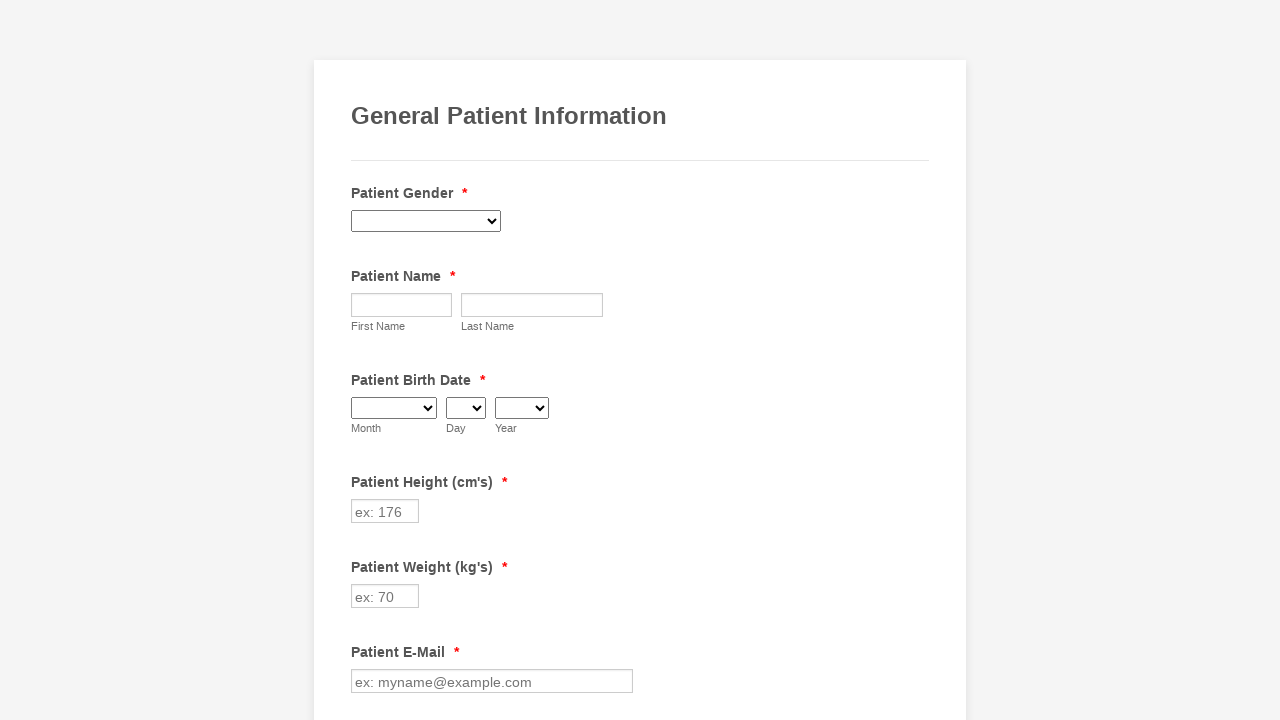

Located all checkboxes on the page
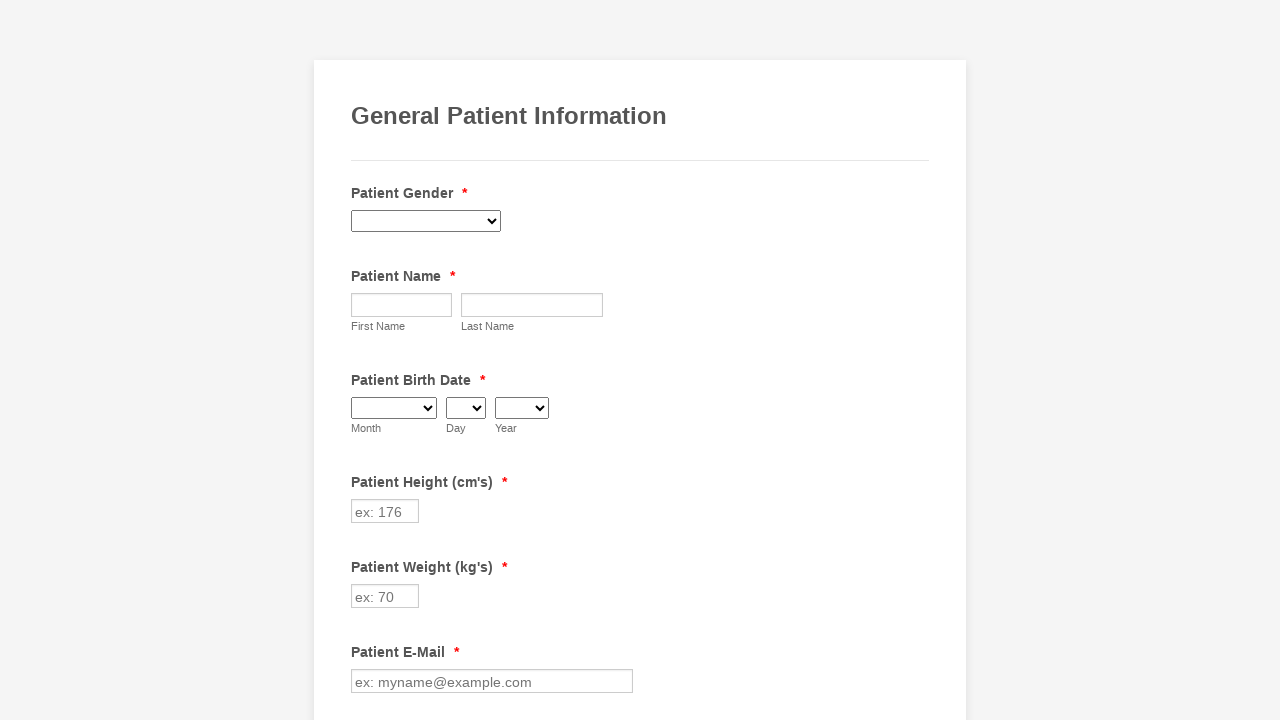

Clicked checkbox 1 to select it at (362, 360) on input.form-checkbox >> nth=0
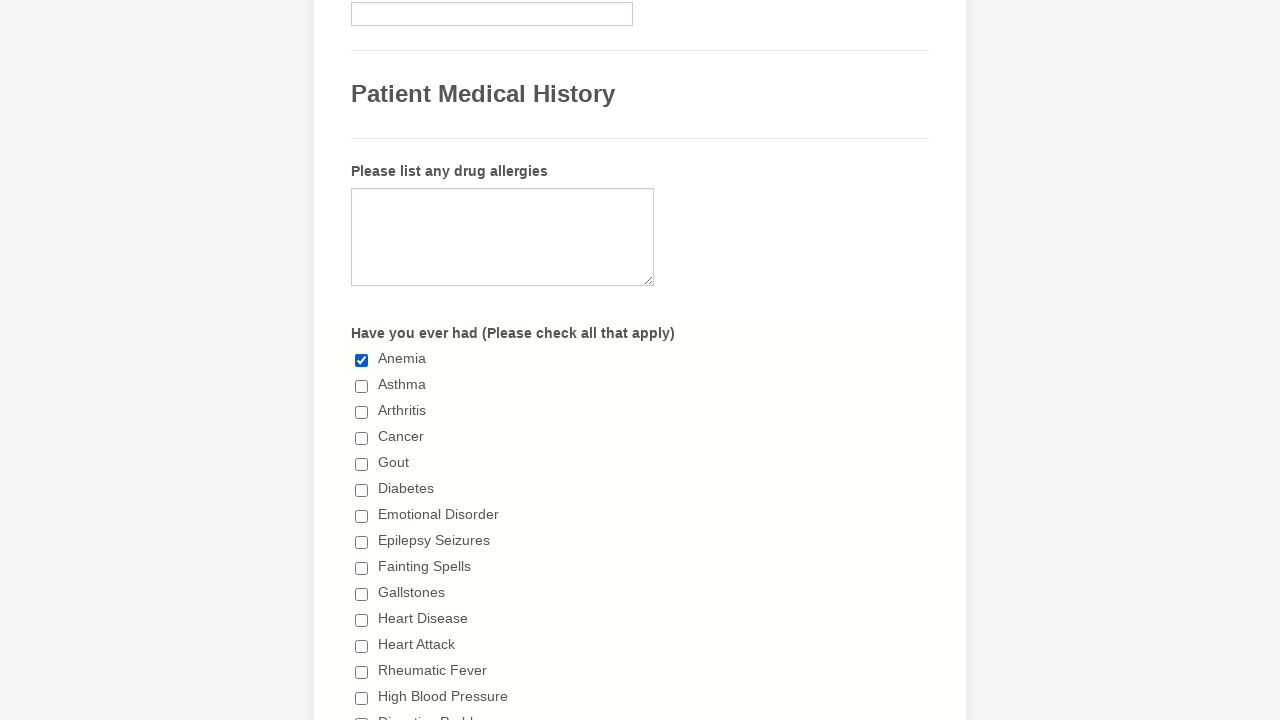

Clicked checkbox 2 to select it at (362, 386) on input.form-checkbox >> nth=1
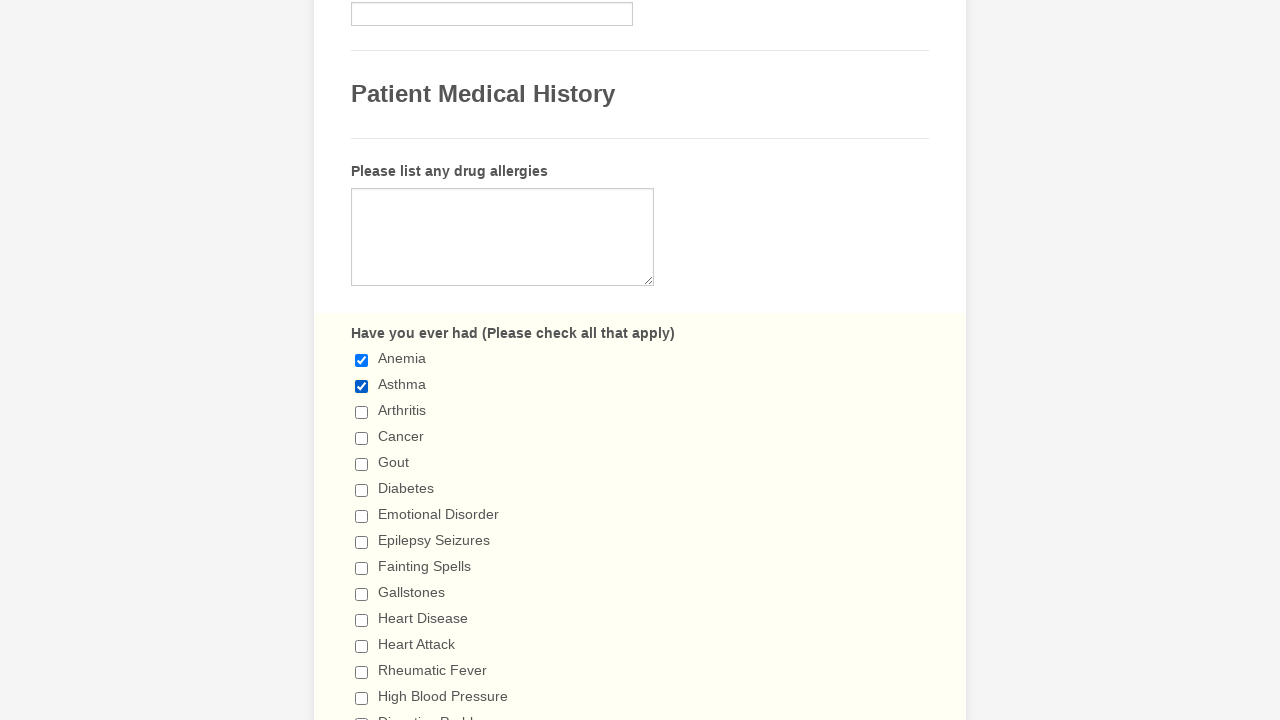

Clicked checkbox 3 to select it at (362, 412) on input.form-checkbox >> nth=2
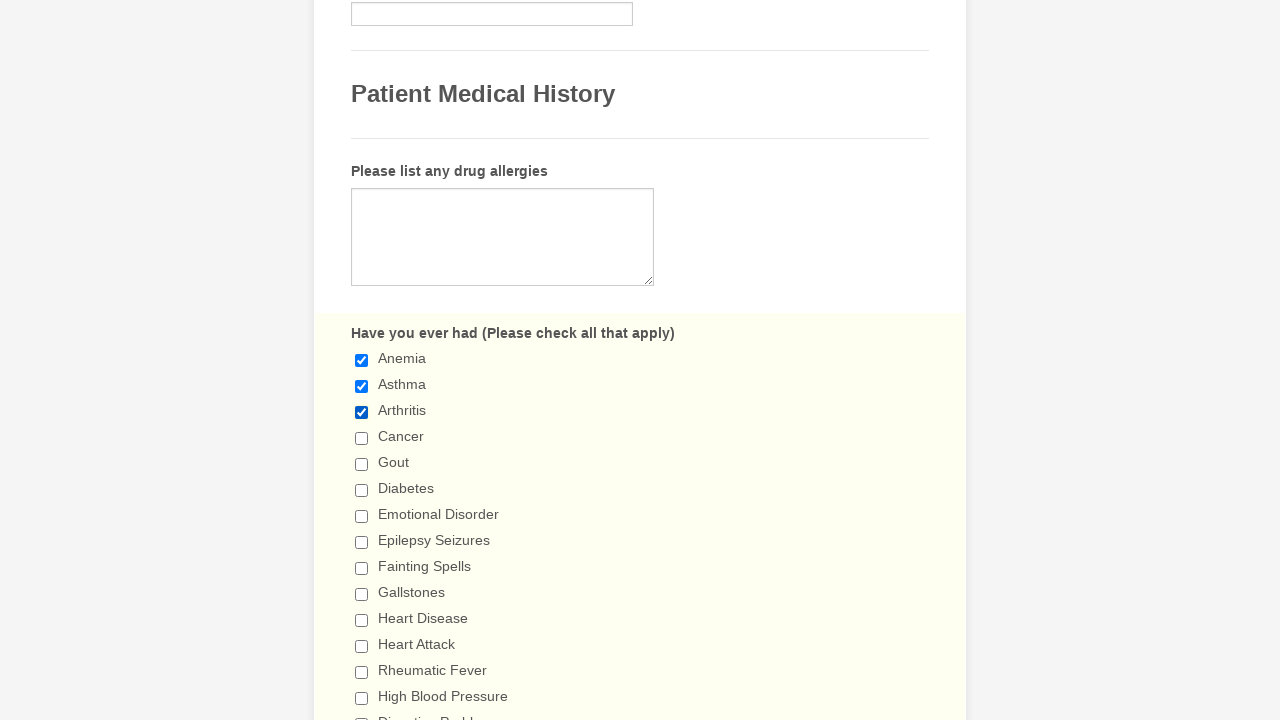

Clicked checkbox 4 to select it at (362, 438) on input.form-checkbox >> nth=3
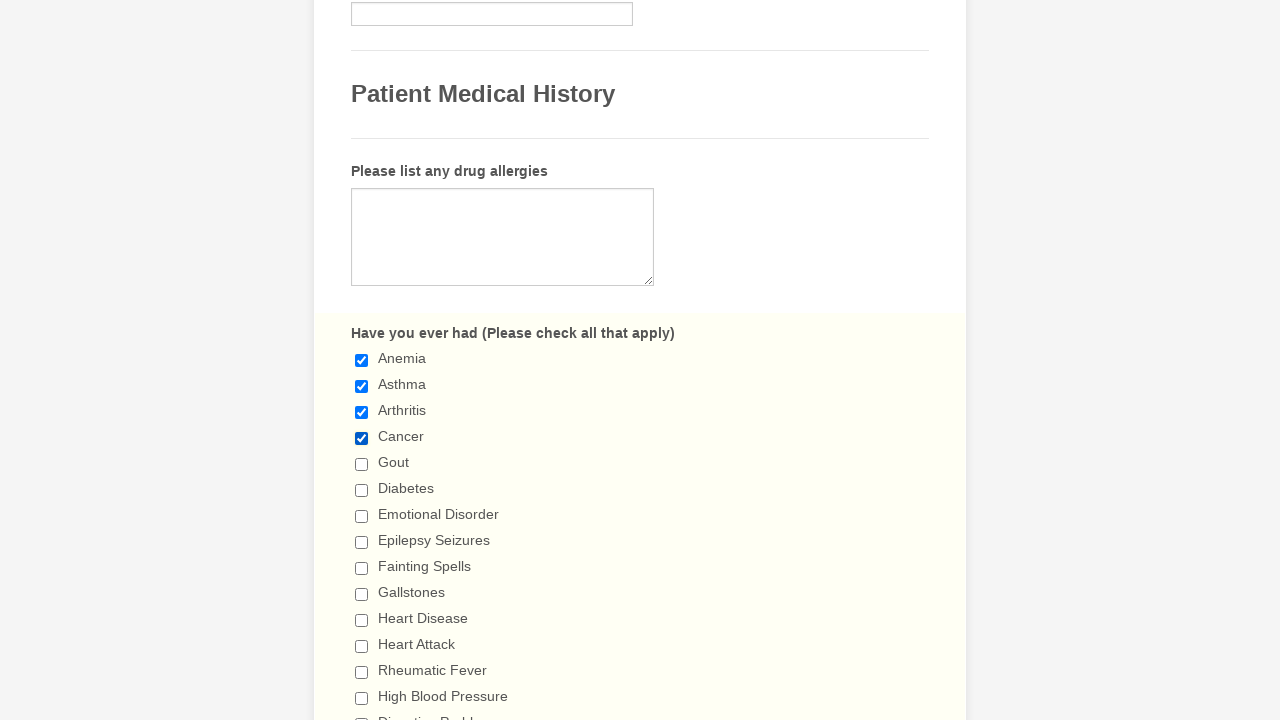

Clicked checkbox 5 to select it at (362, 464) on input.form-checkbox >> nth=4
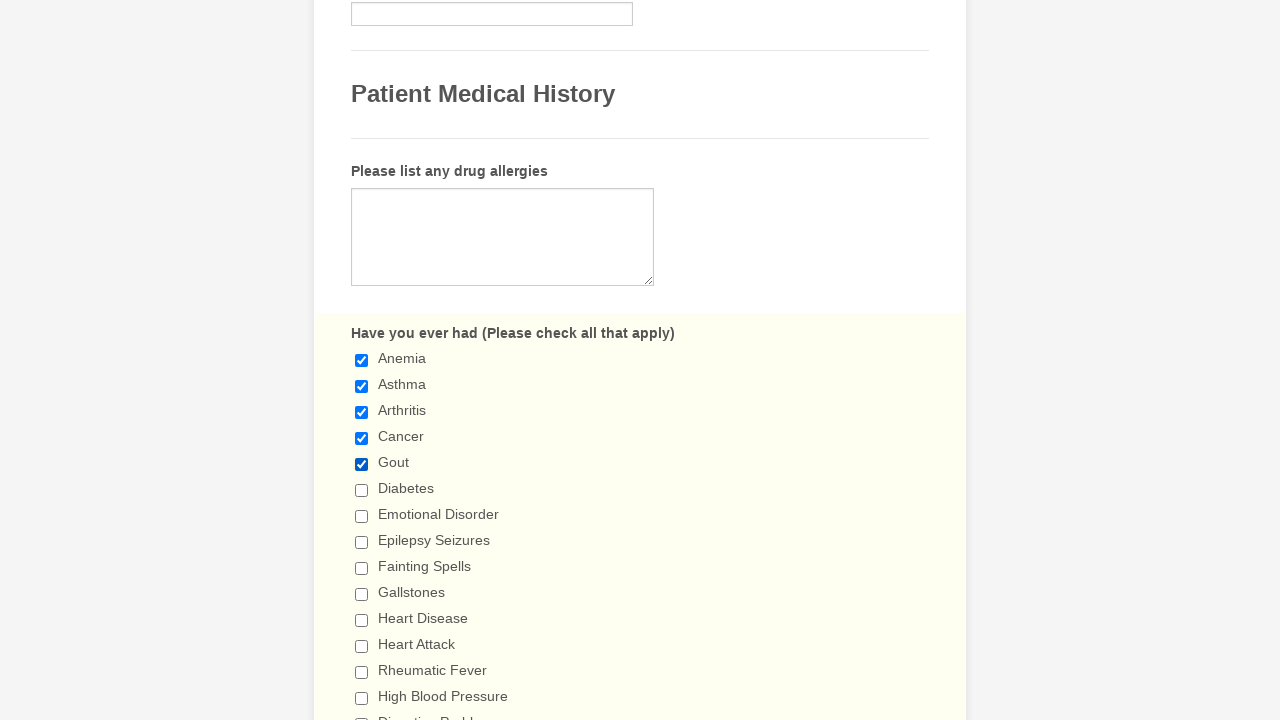

Clicked checkbox 6 to select it at (362, 490) on input.form-checkbox >> nth=5
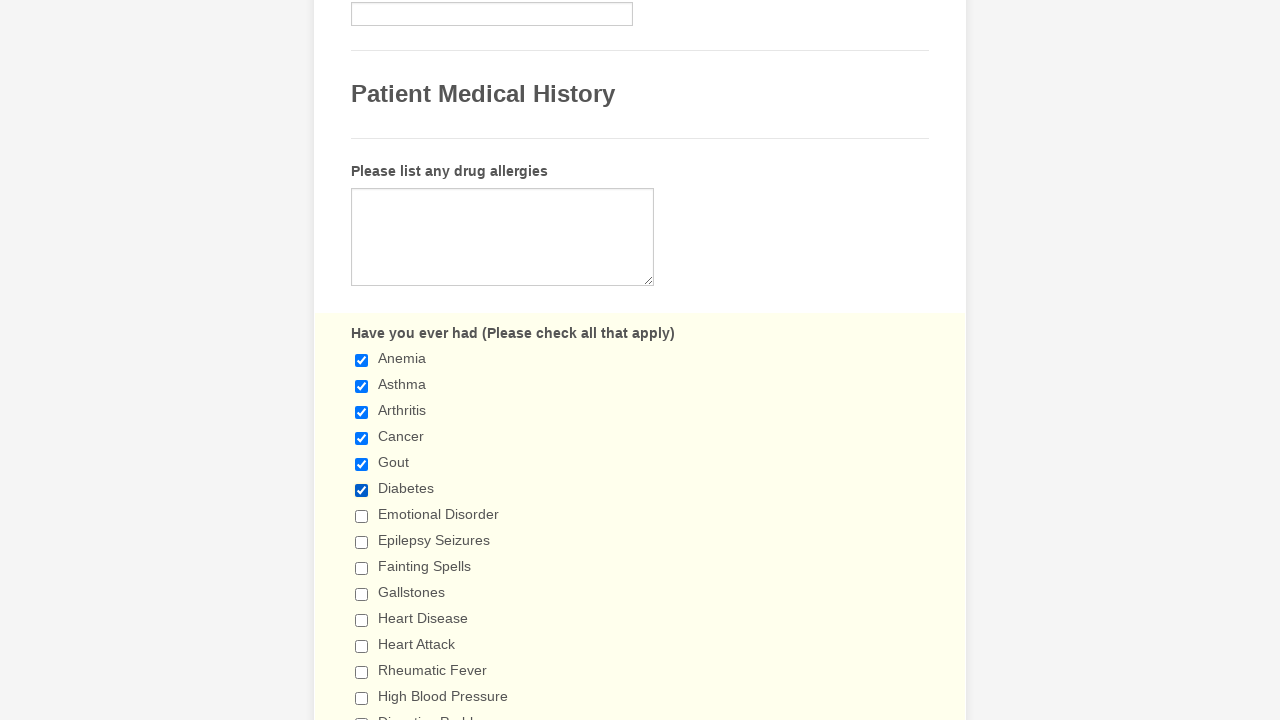

Clicked checkbox 7 to select it at (362, 516) on input.form-checkbox >> nth=6
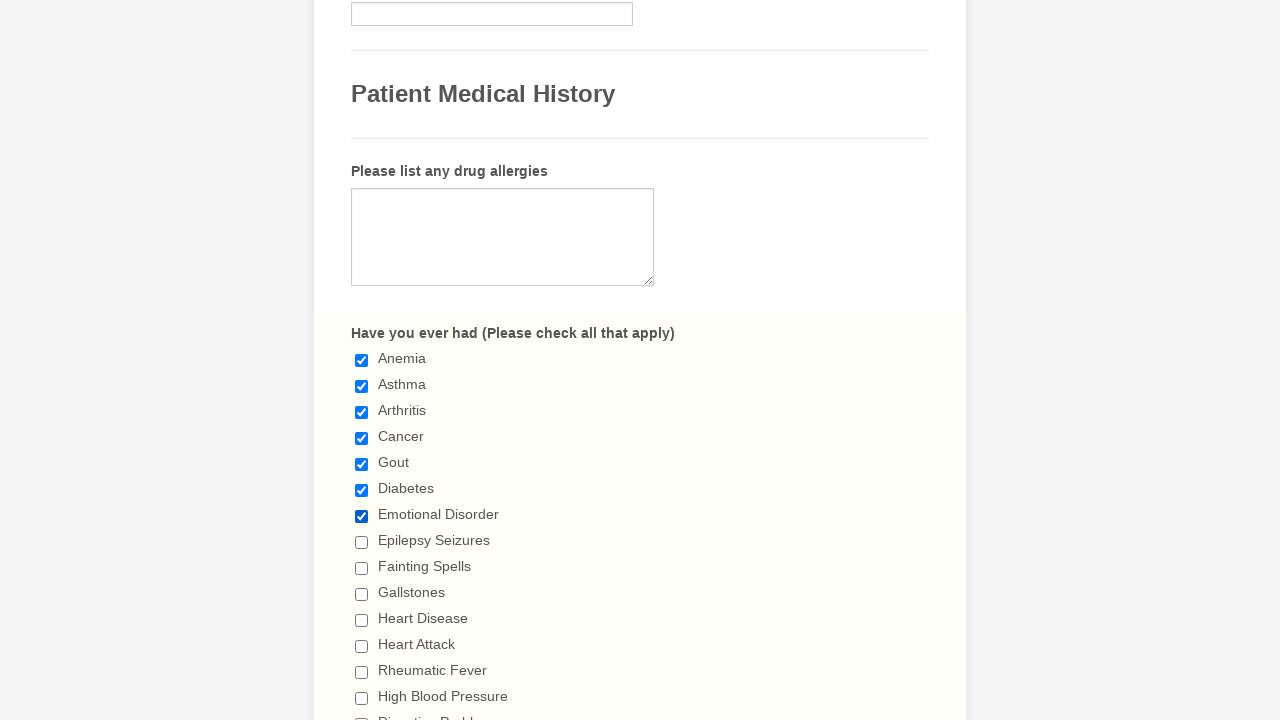

Clicked checkbox 8 to select it at (362, 542) on input.form-checkbox >> nth=7
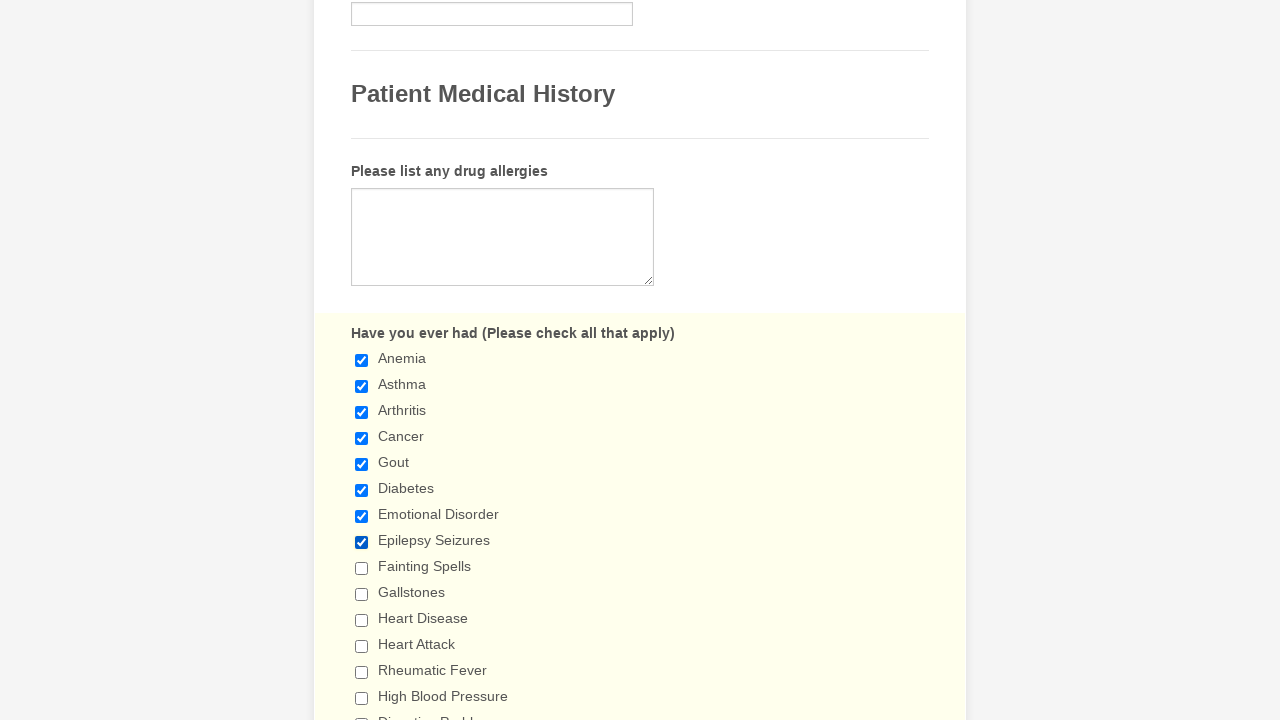

Clicked checkbox 9 to select it at (362, 568) on input.form-checkbox >> nth=8
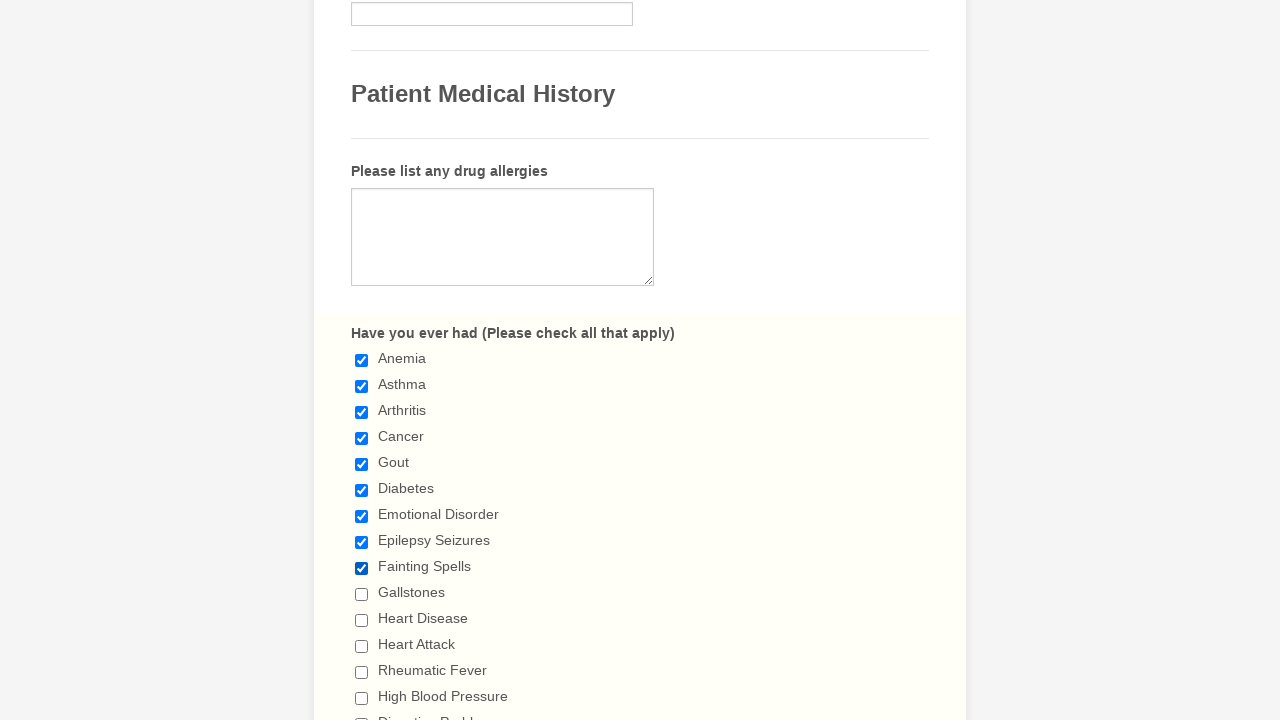

Clicked checkbox 10 to select it at (362, 594) on input.form-checkbox >> nth=9
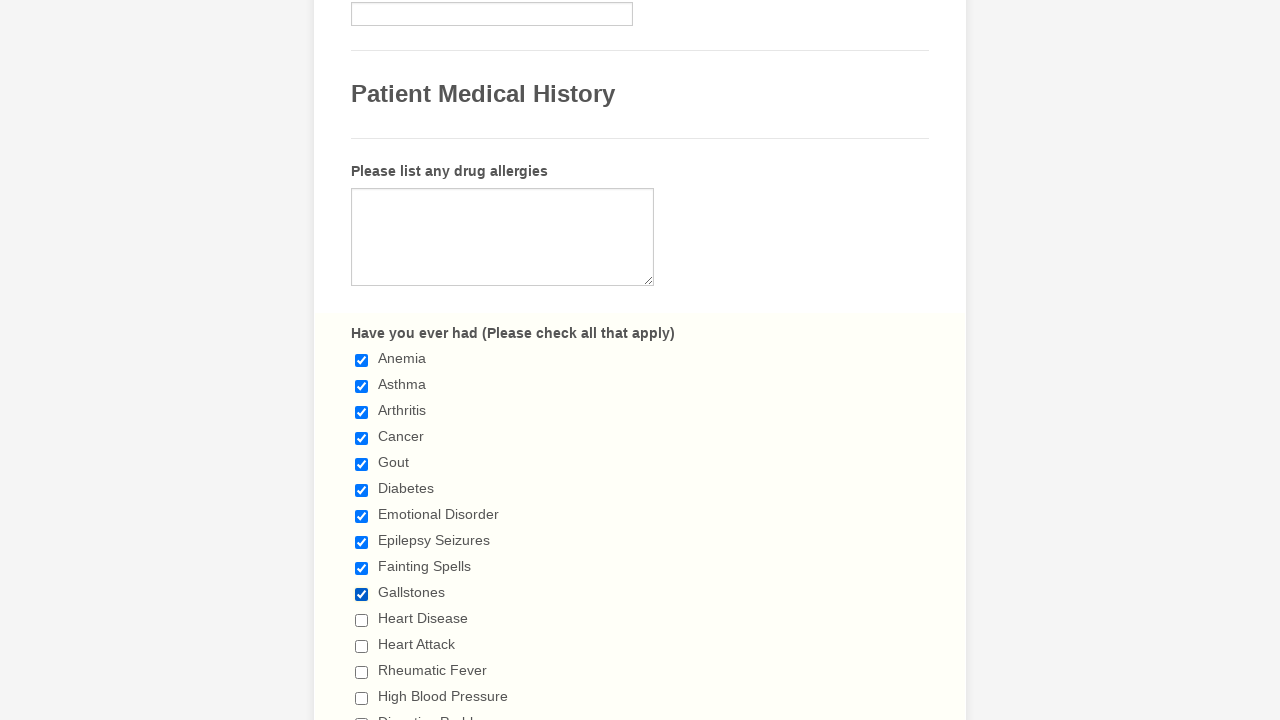

Clicked checkbox 11 to select it at (362, 620) on input.form-checkbox >> nth=10
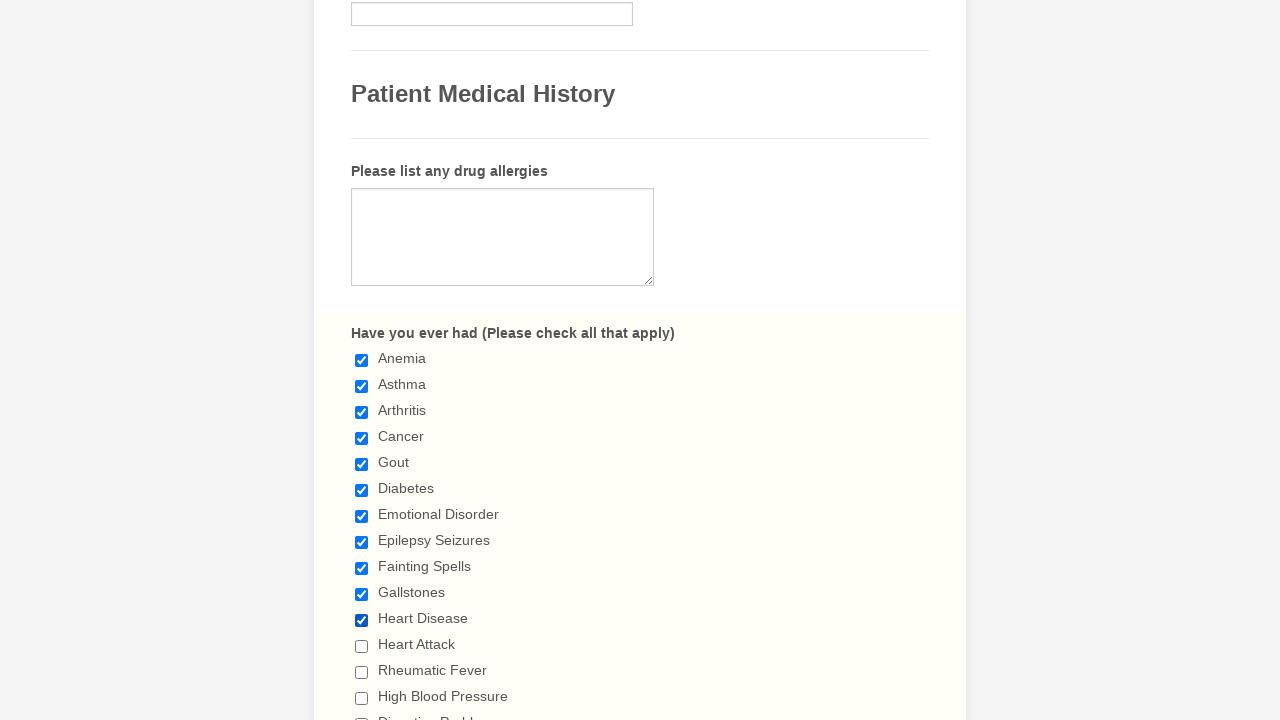

Clicked checkbox 12 to select it at (362, 646) on input.form-checkbox >> nth=11
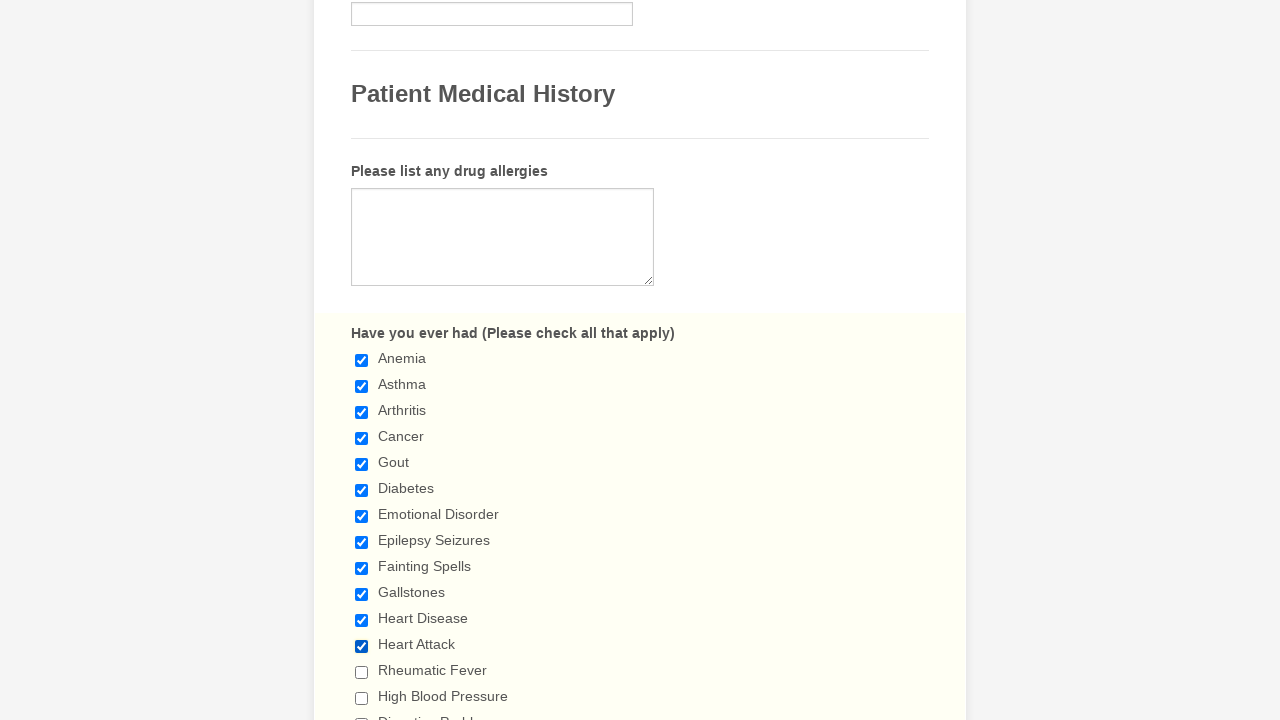

Clicked checkbox 13 to select it at (362, 672) on input.form-checkbox >> nth=12
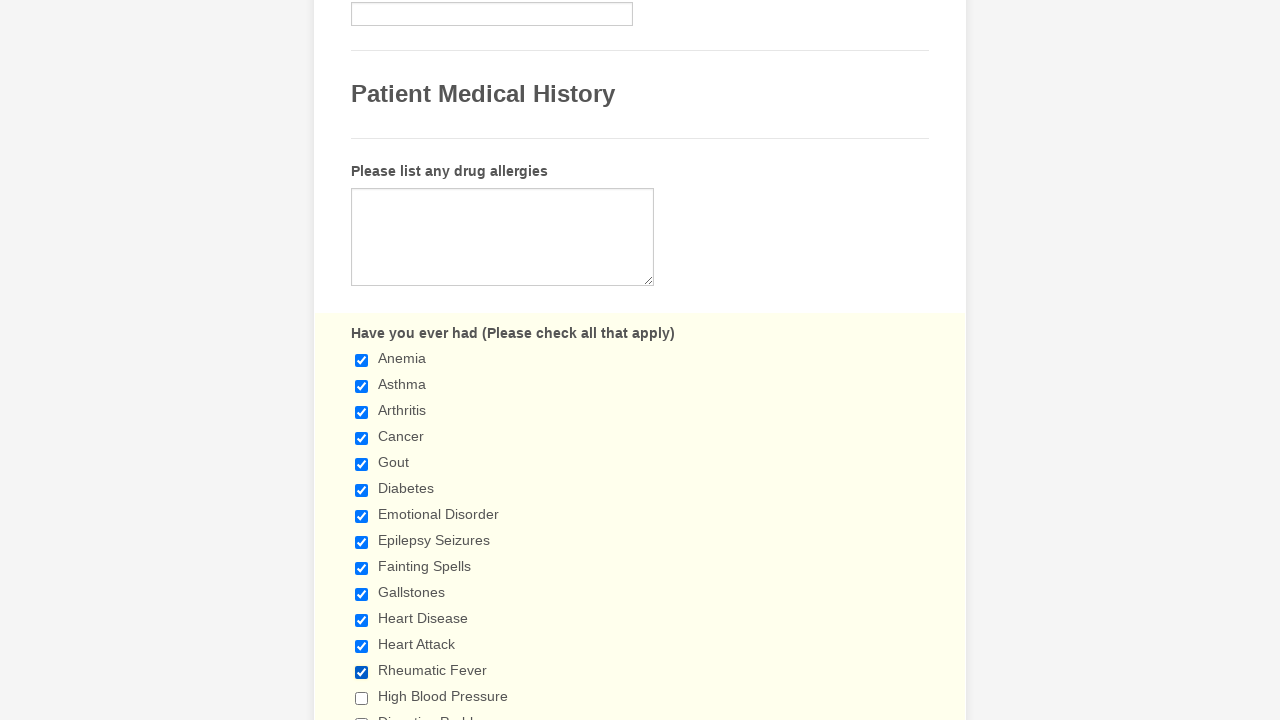

Clicked checkbox 14 to select it at (362, 698) on input.form-checkbox >> nth=13
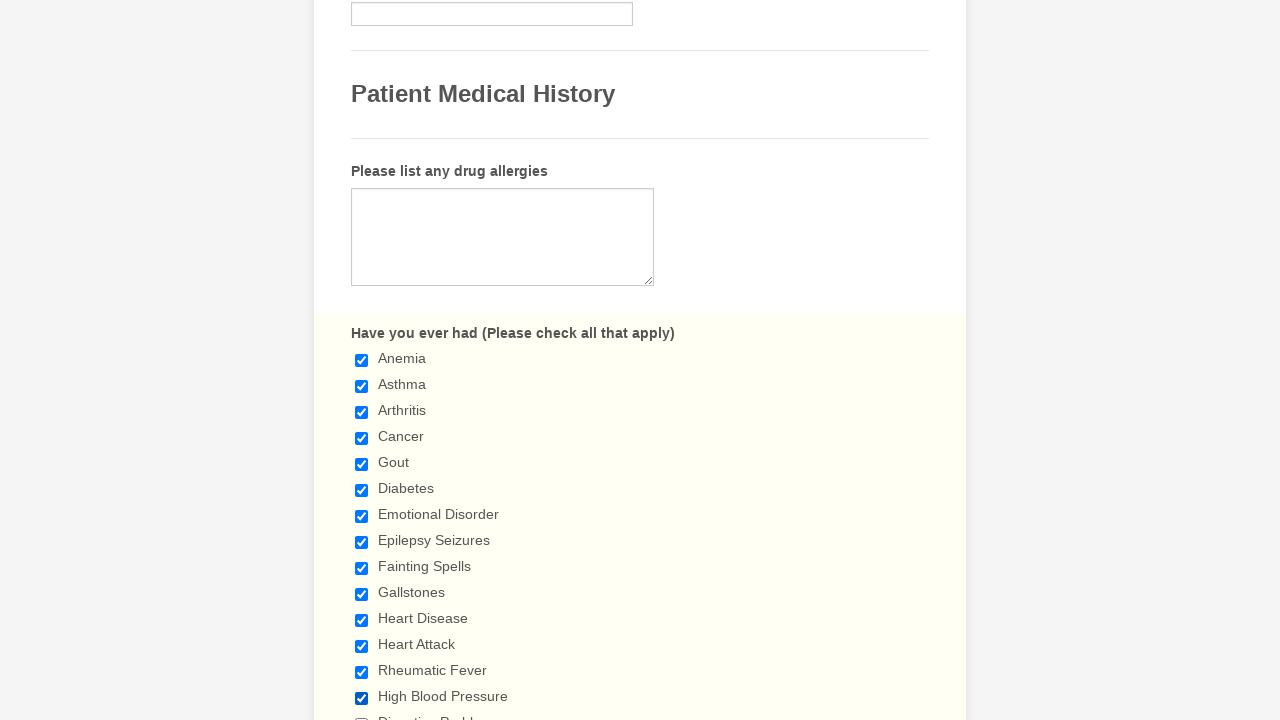

Clicked checkbox 15 to select it at (362, 714) on input.form-checkbox >> nth=14
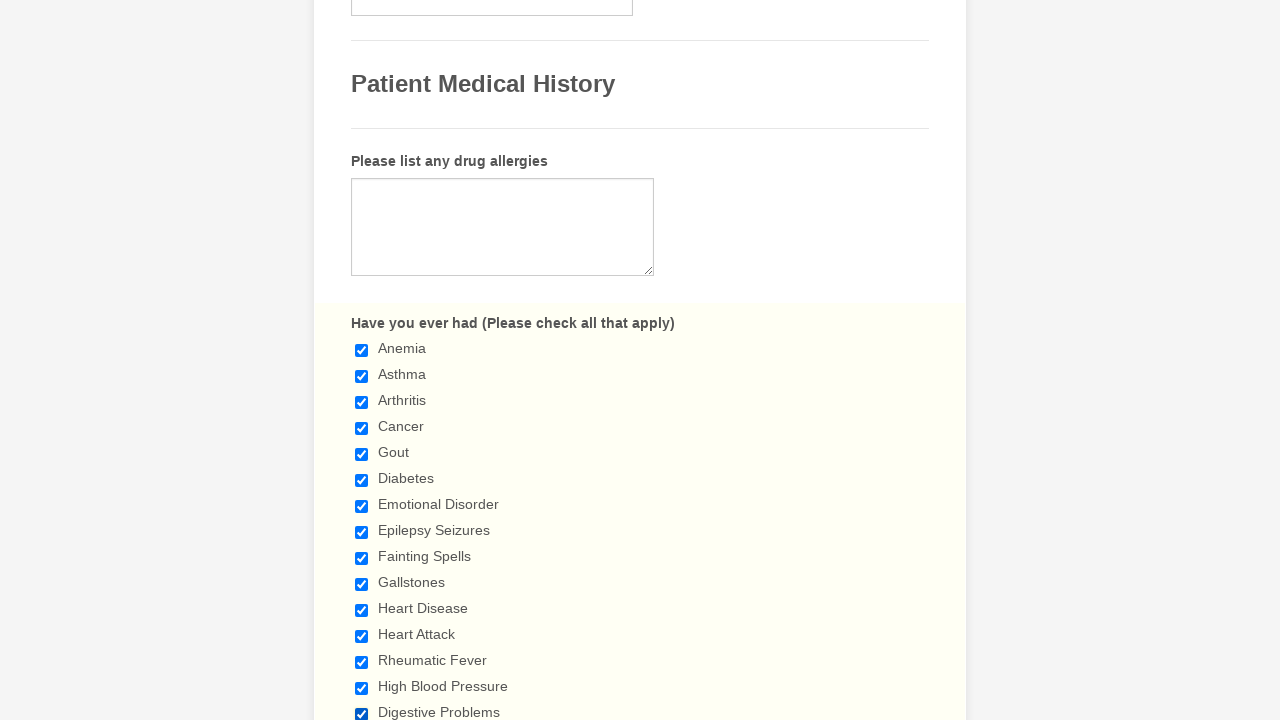

Clicked checkbox 16 to select it at (362, 360) on input.form-checkbox >> nth=15
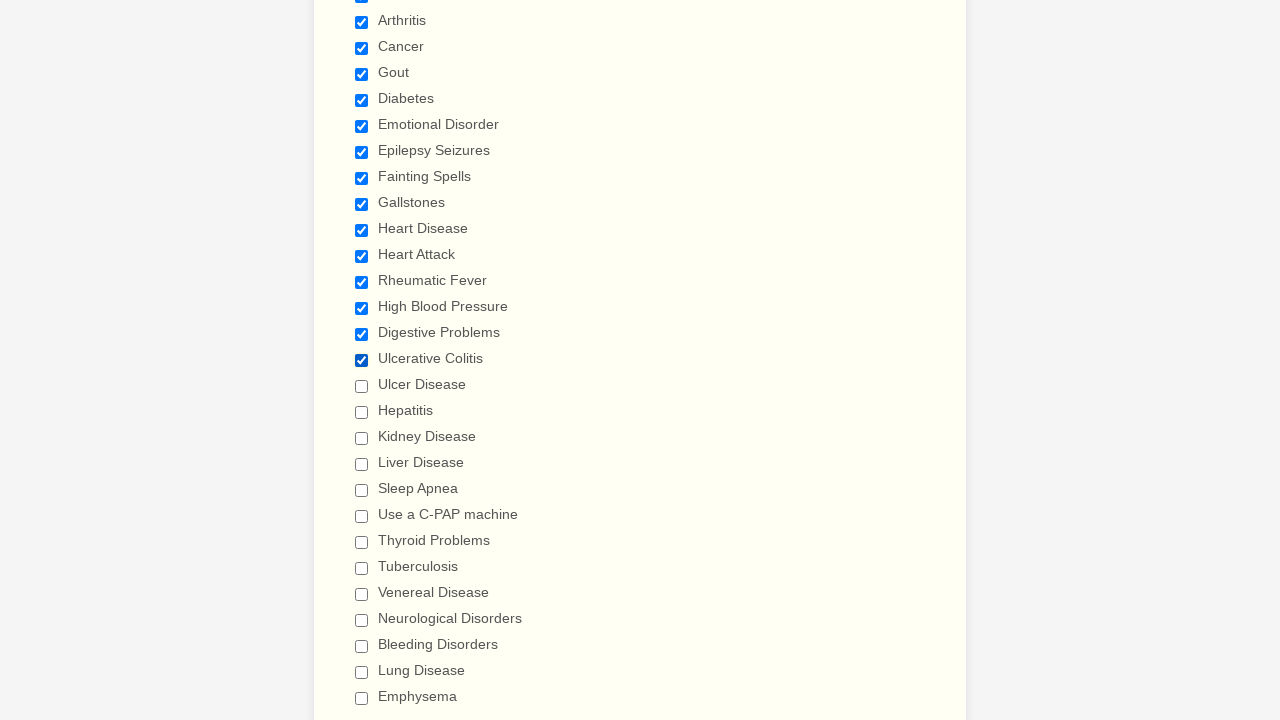

Clicked checkbox 17 to select it at (362, 386) on input.form-checkbox >> nth=16
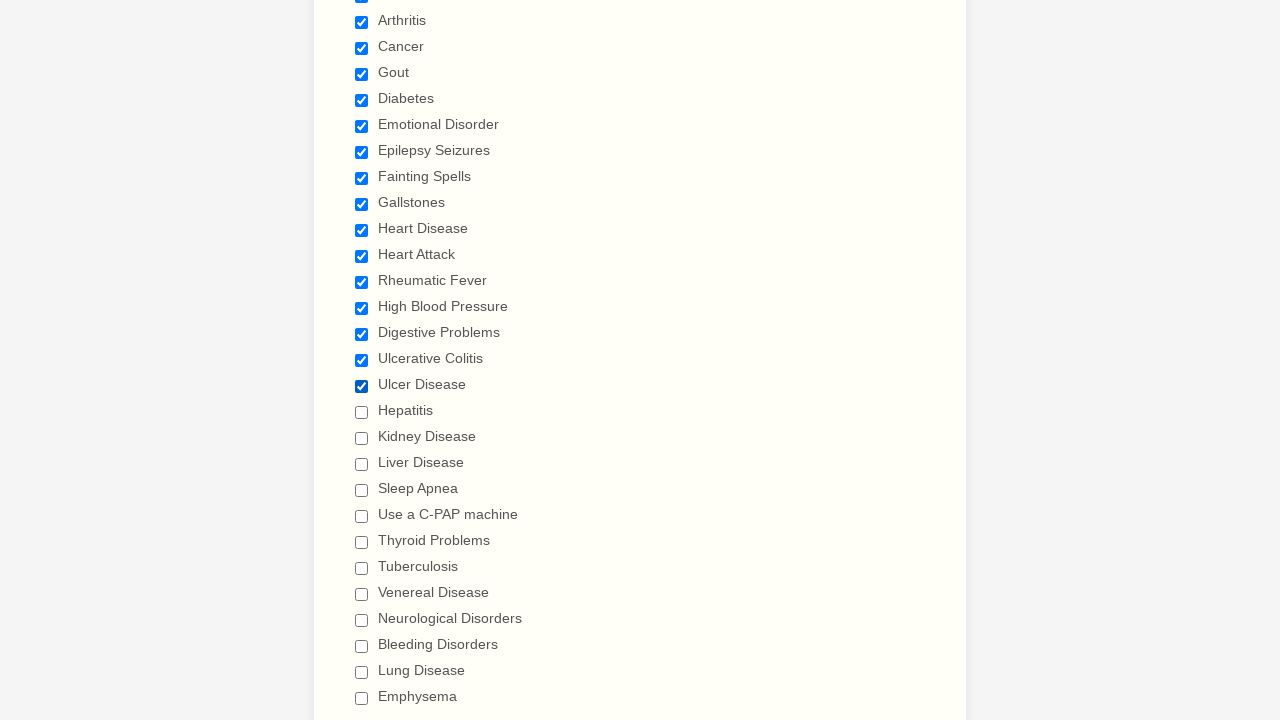

Clicked checkbox 18 to select it at (362, 412) on input.form-checkbox >> nth=17
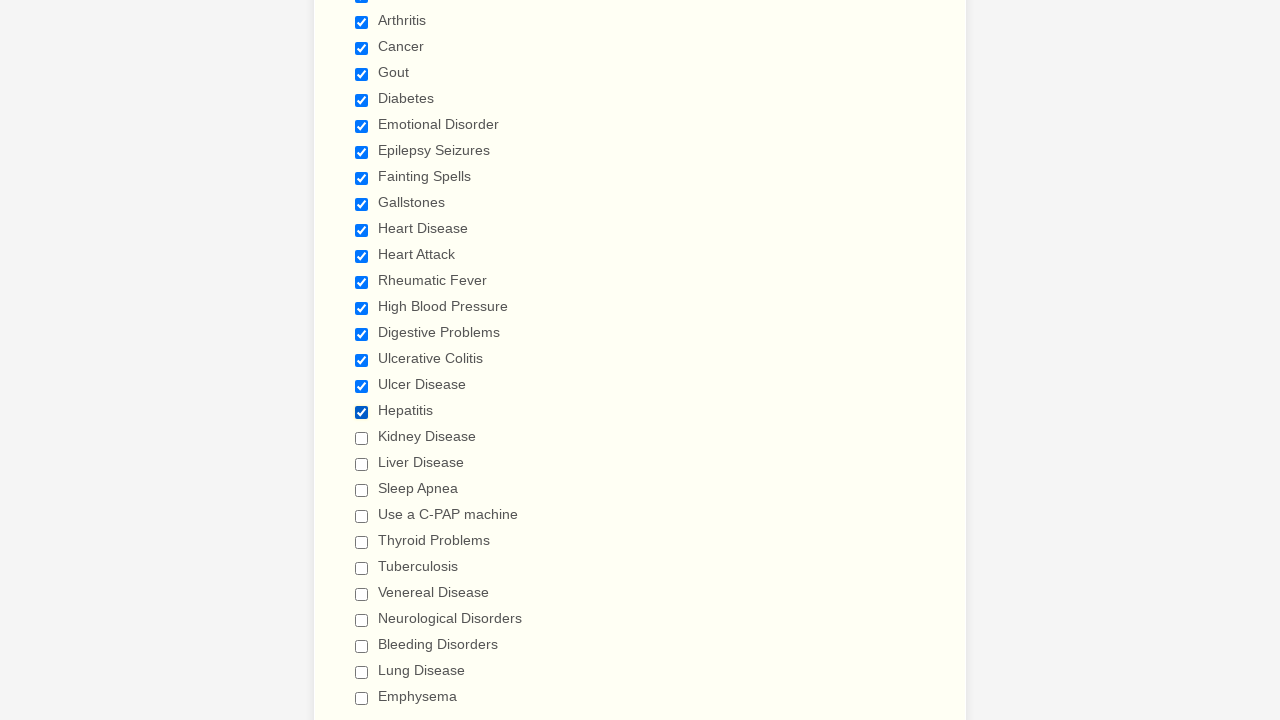

Clicked checkbox 19 to select it at (362, 438) on input.form-checkbox >> nth=18
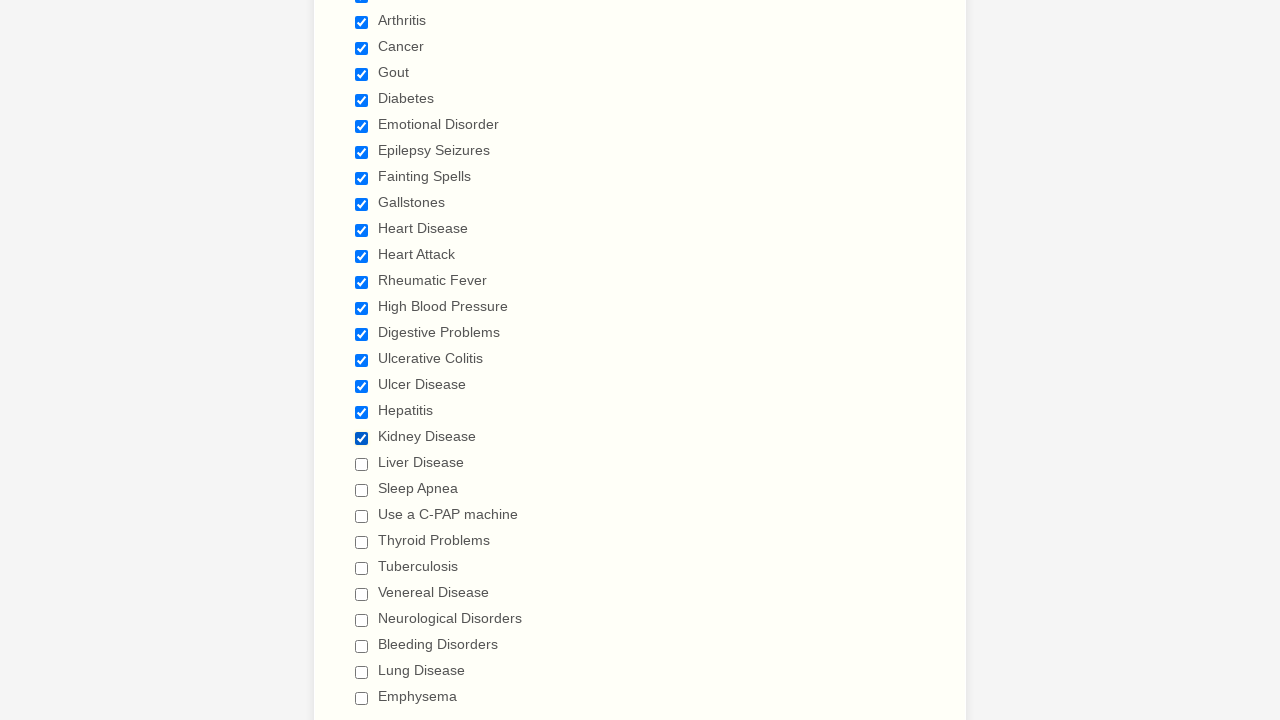

Clicked checkbox 20 to select it at (362, 464) on input.form-checkbox >> nth=19
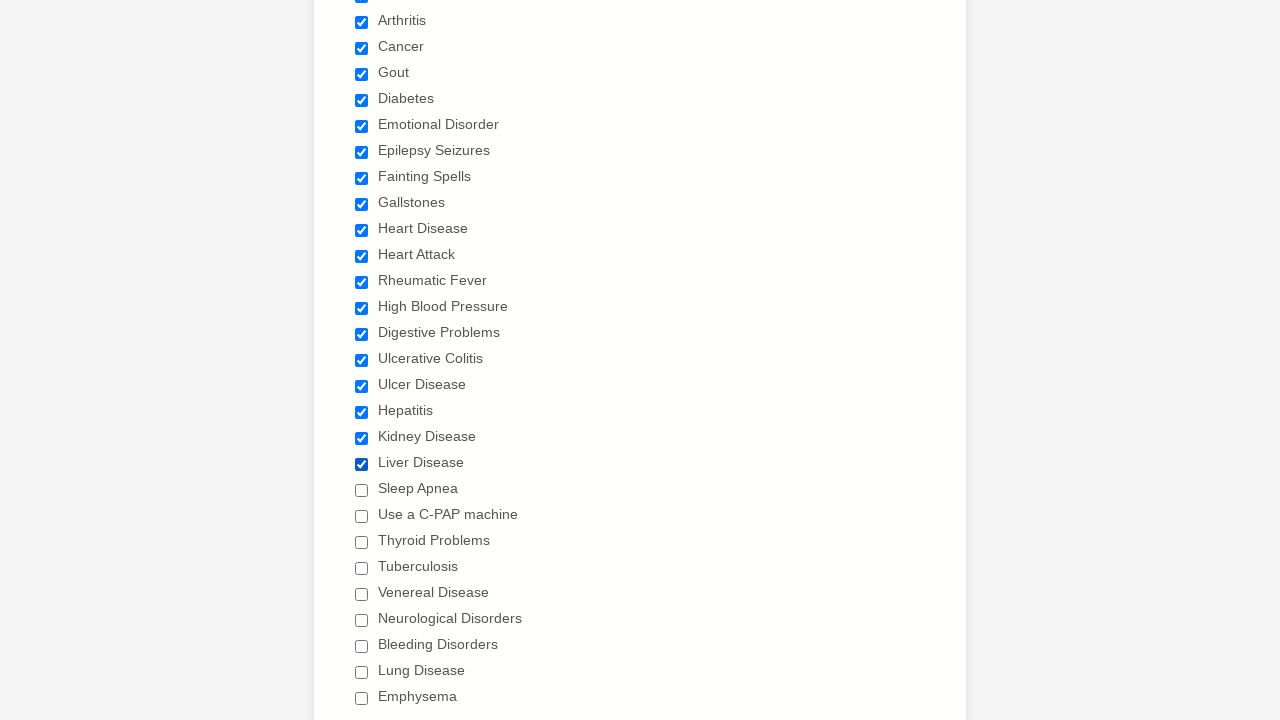

Clicked checkbox 21 to select it at (362, 490) on input.form-checkbox >> nth=20
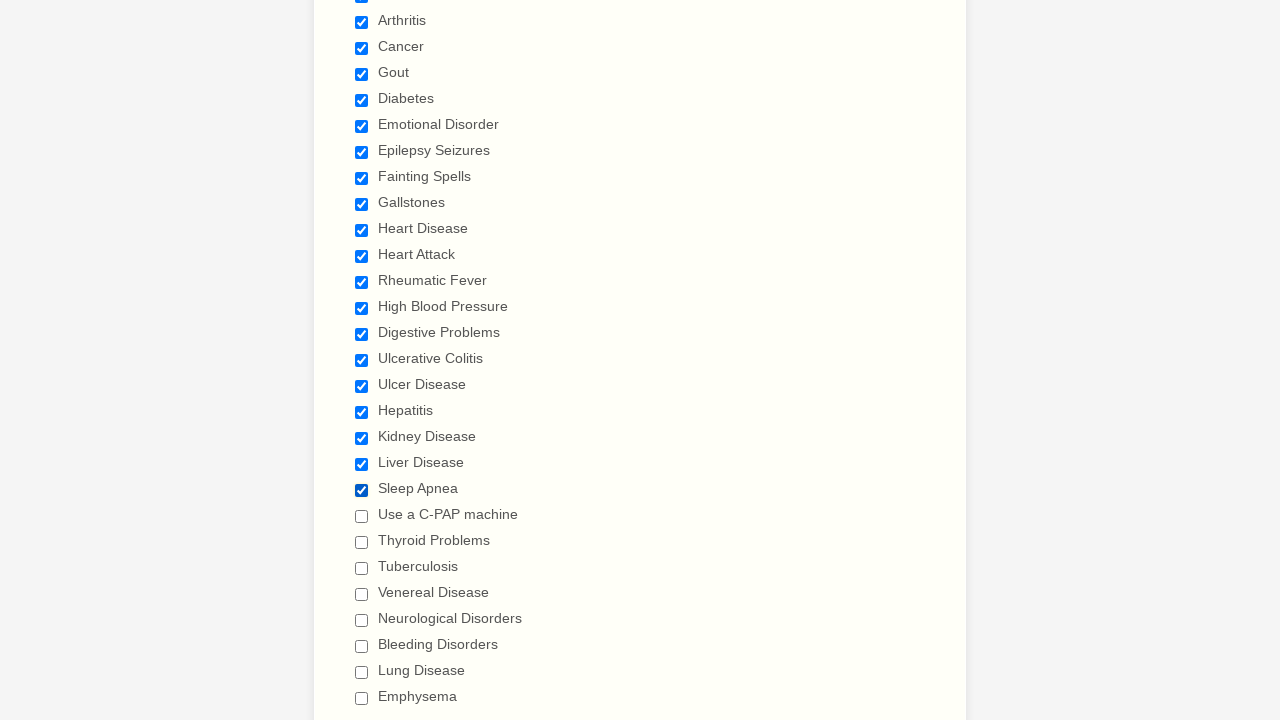

Clicked checkbox 22 to select it at (362, 516) on input.form-checkbox >> nth=21
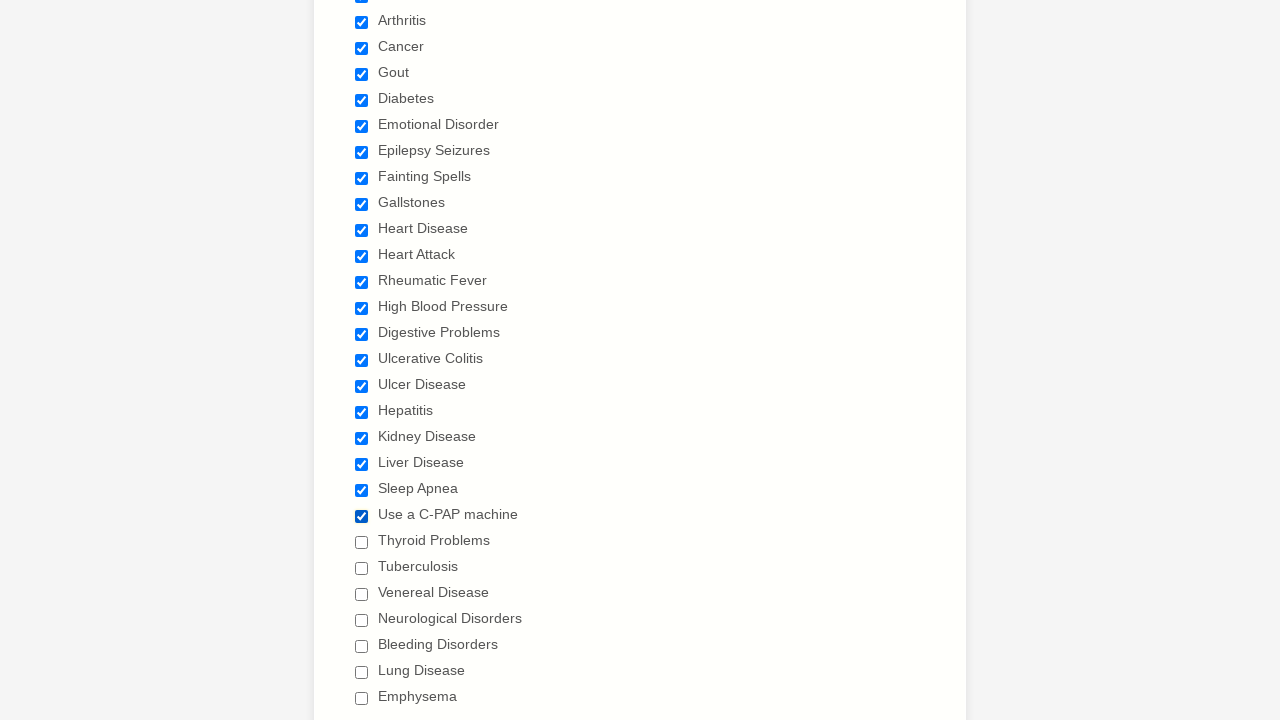

Clicked checkbox 23 to select it at (362, 542) on input.form-checkbox >> nth=22
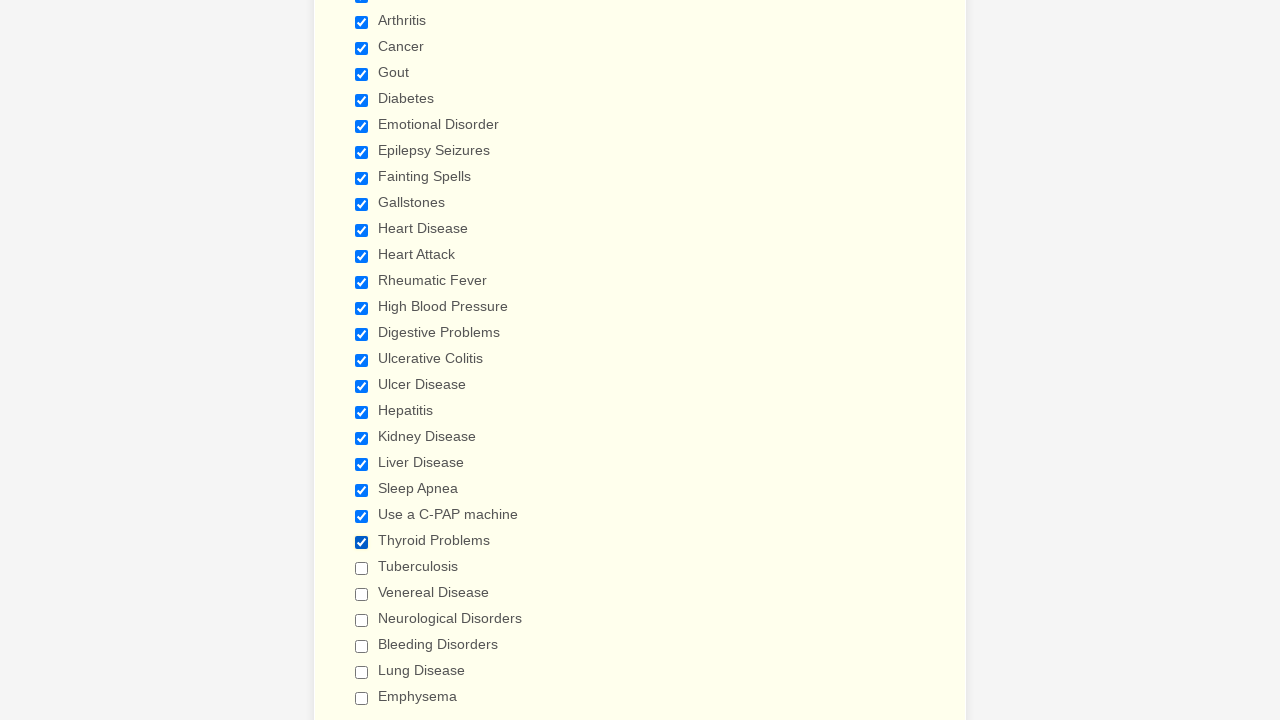

Clicked checkbox 24 to select it at (362, 568) on input.form-checkbox >> nth=23
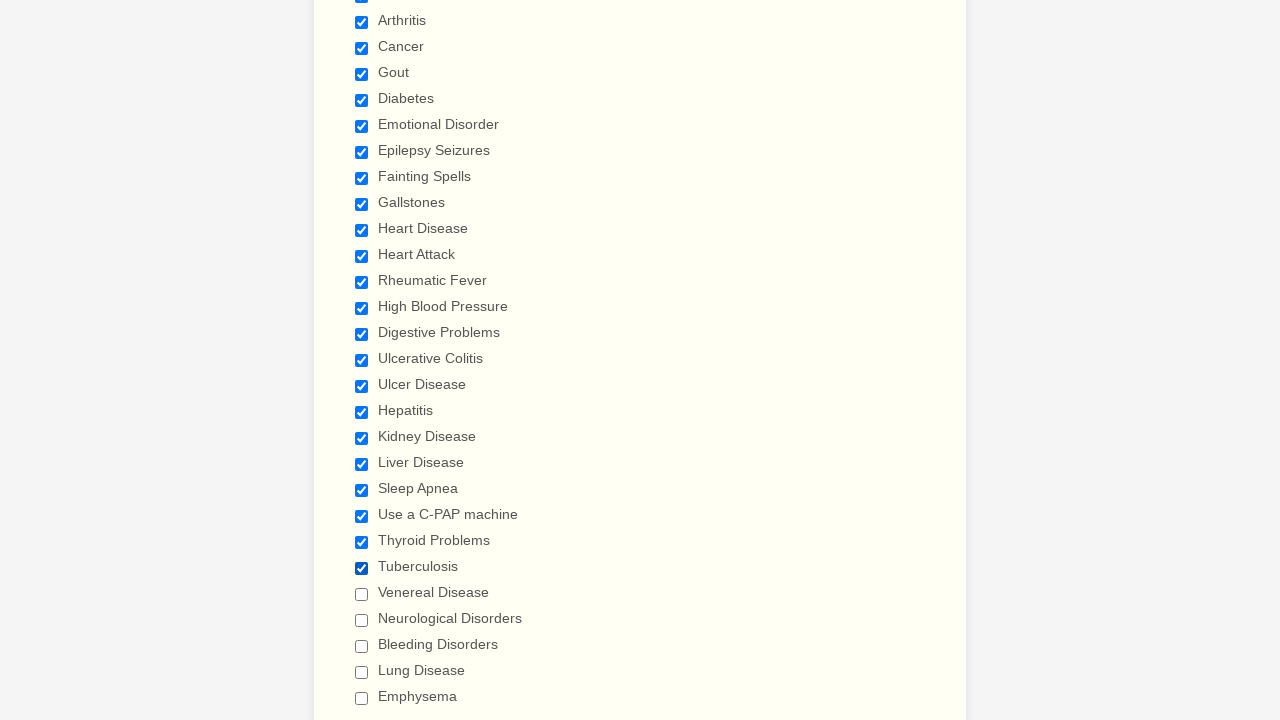

Clicked checkbox 25 to select it at (362, 594) on input.form-checkbox >> nth=24
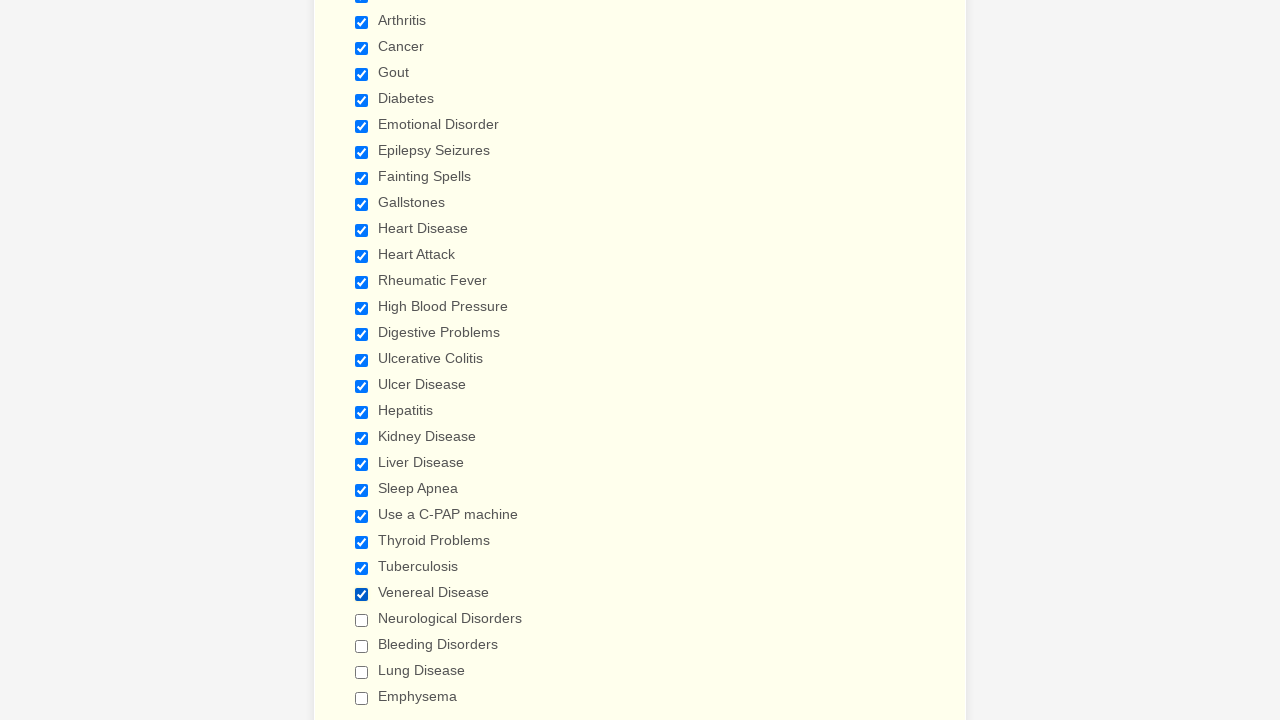

Clicked checkbox 26 to select it at (362, 620) on input.form-checkbox >> nth=25
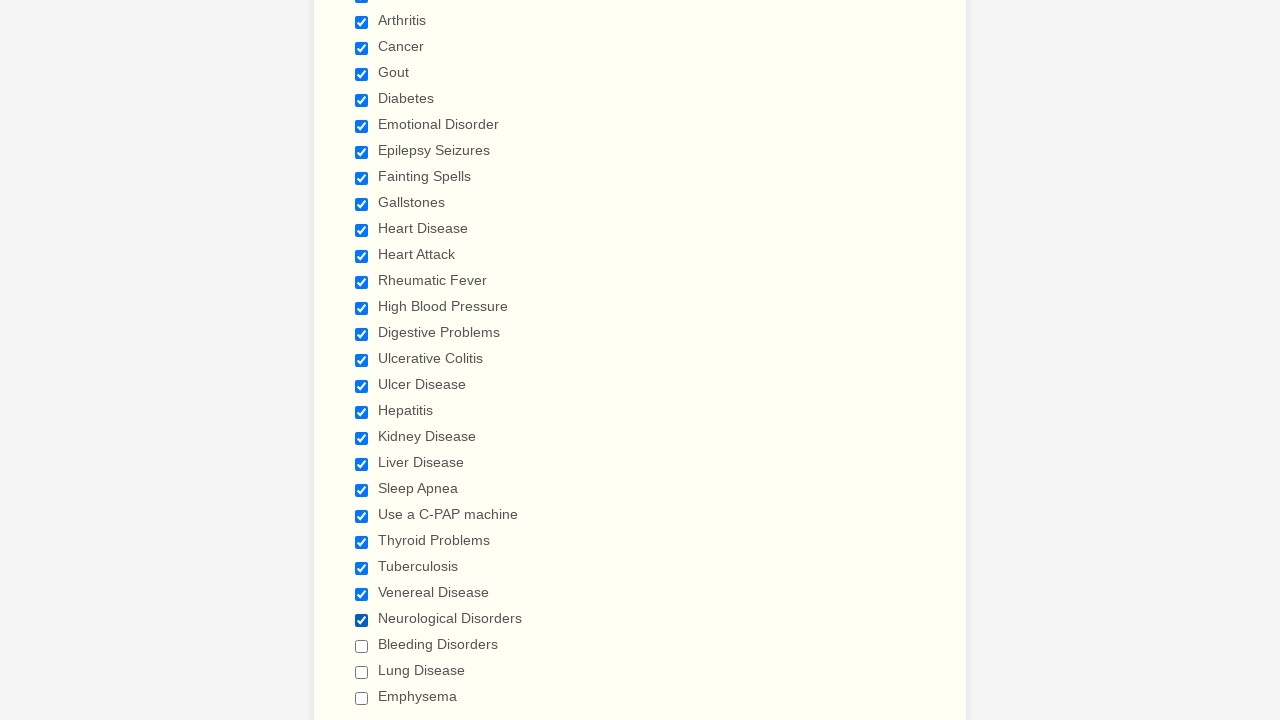

Clicked checkbox 27 to select it at (362, 646) on input.form-checkbox >> nth=26
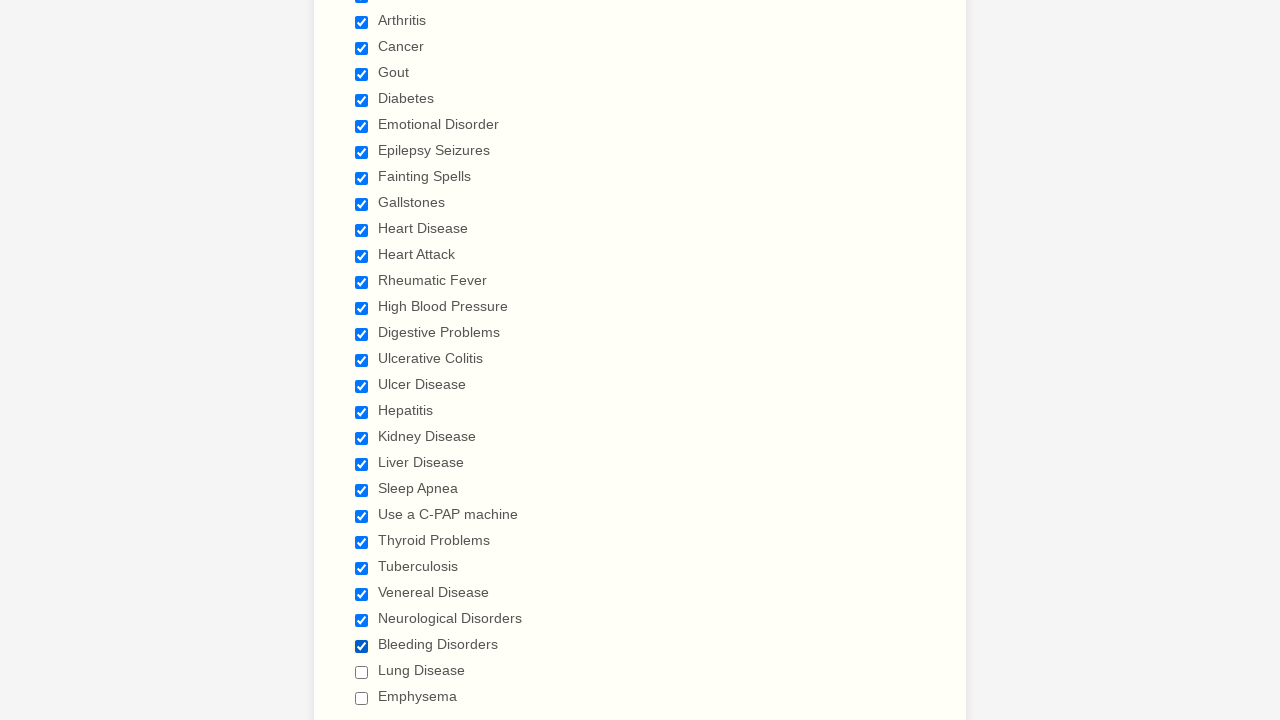

Clicked checkbox 28 to select it at (362, 672) on input.form-checkbox >> nth=27
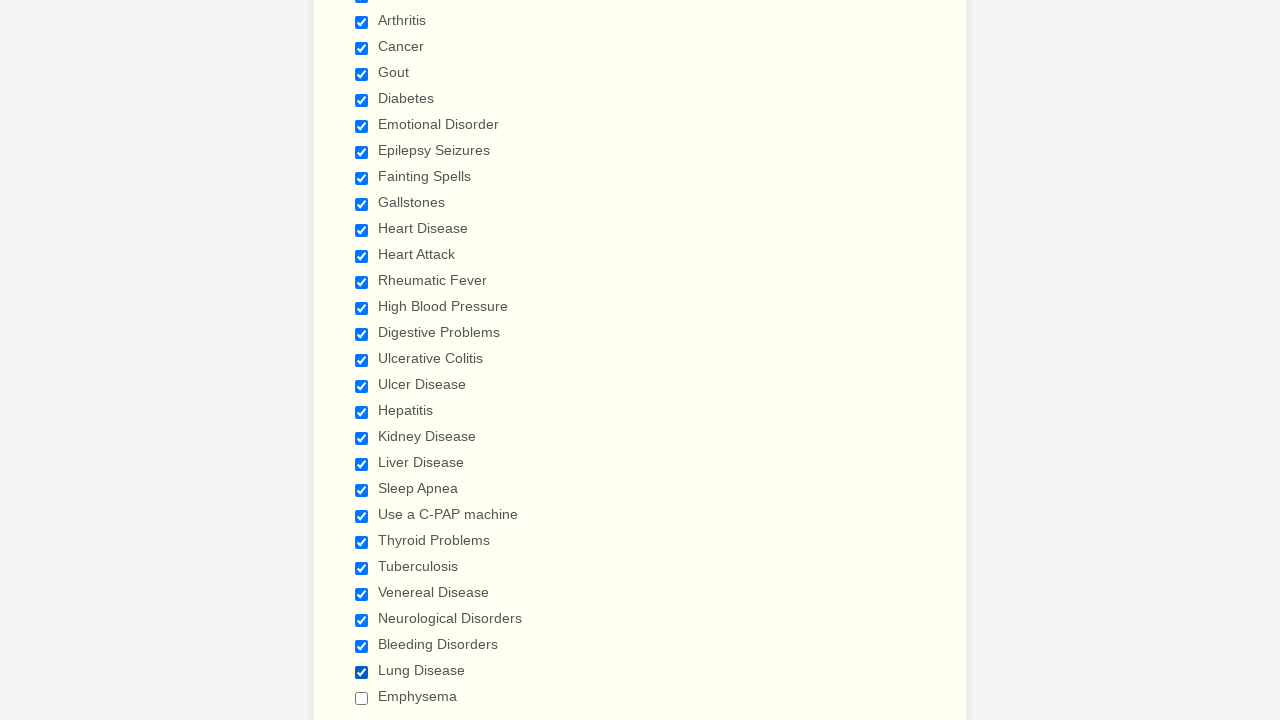

Clicked checkbox 29 to select it at (362, 698) on input.form-checkbox >> nth=28
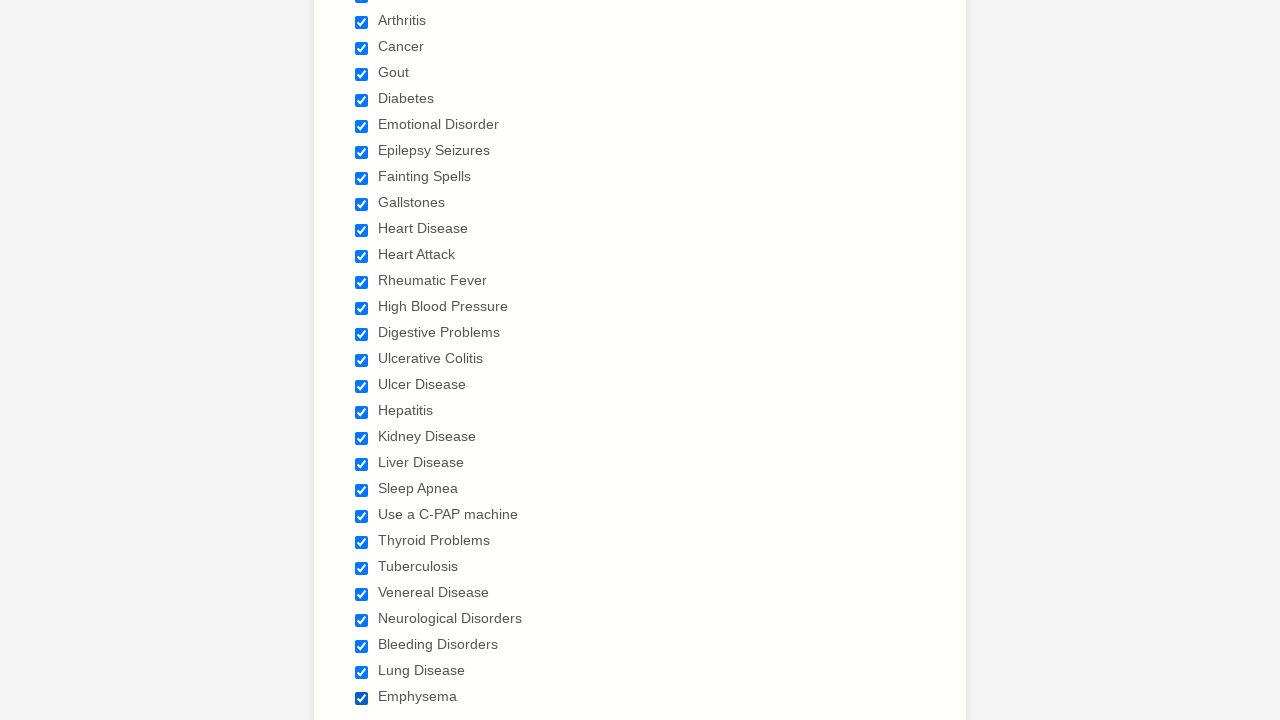

Verified checkbox 1 is checked
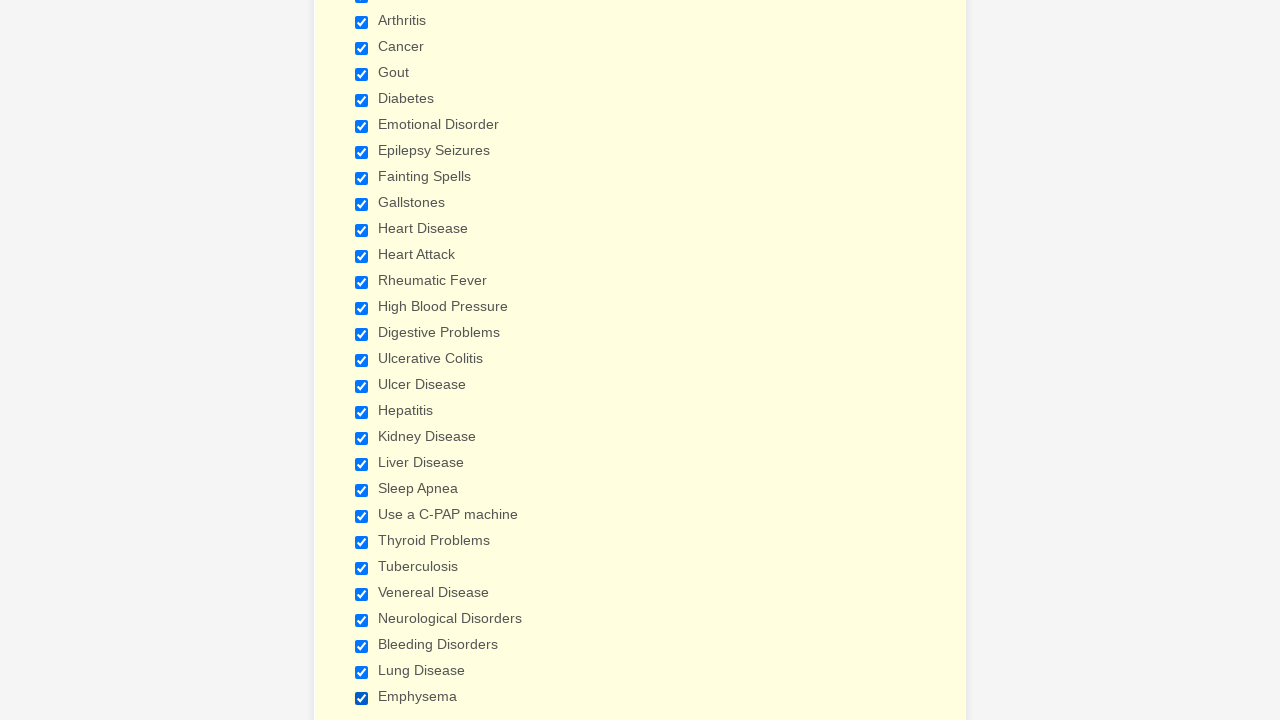

Verified checkbox 2 is checked
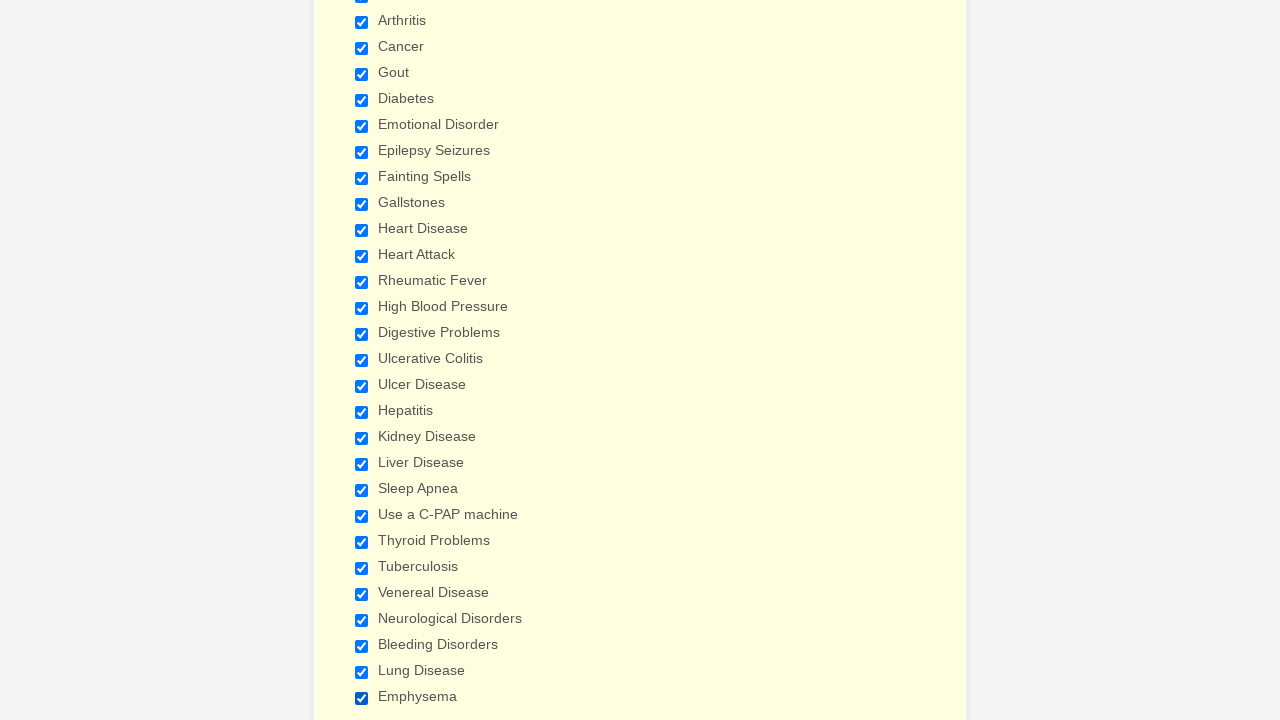

Verified checkbox 3 is checked
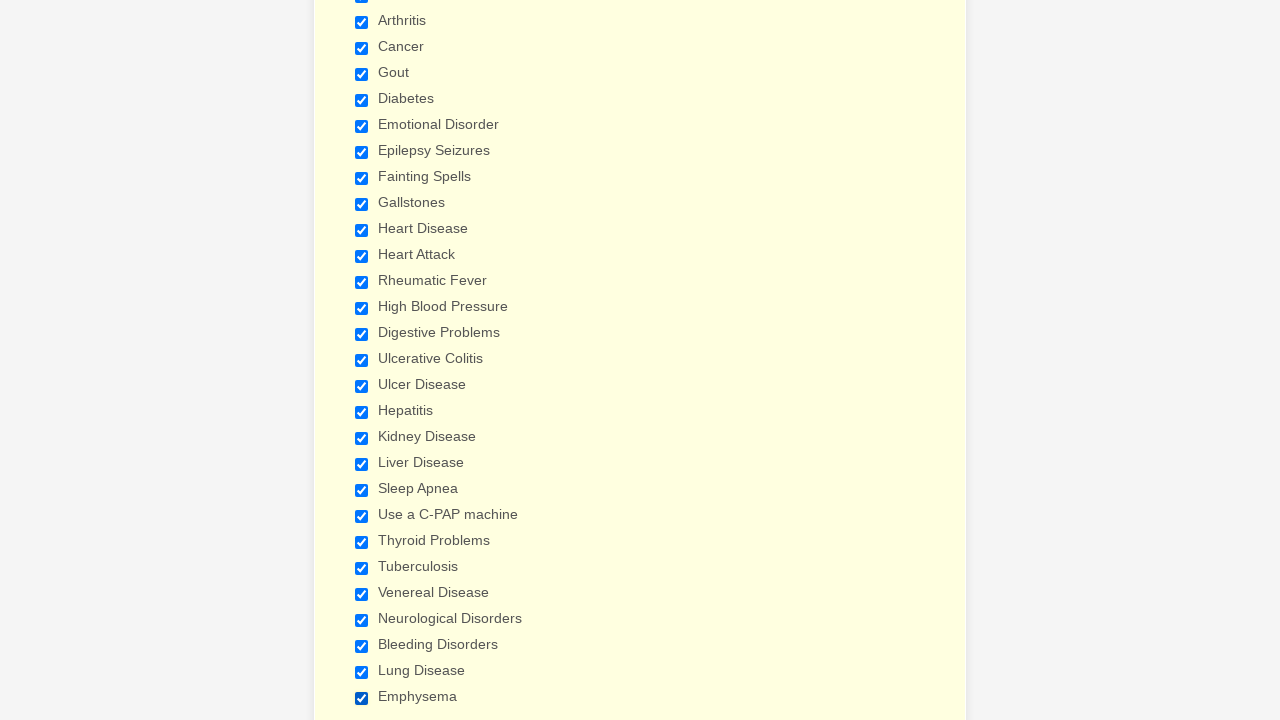

Verified checkbox 4 is checked
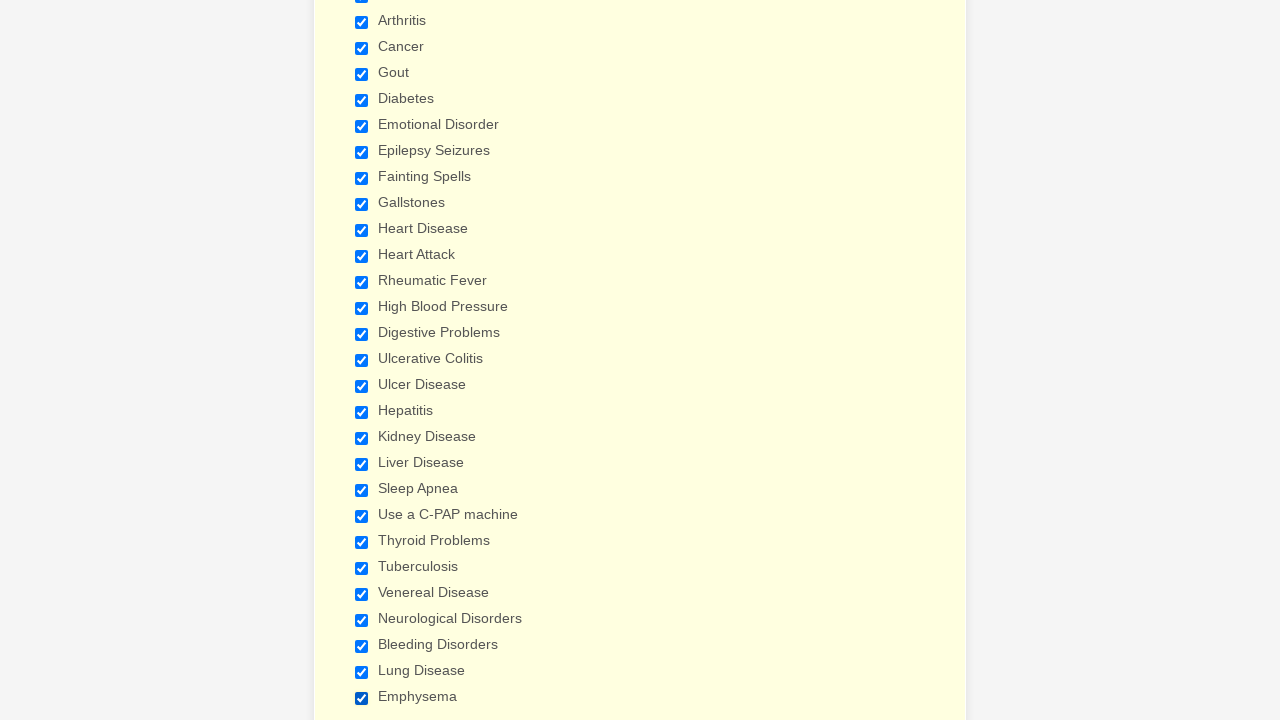

Verified checkbox 5 is checked
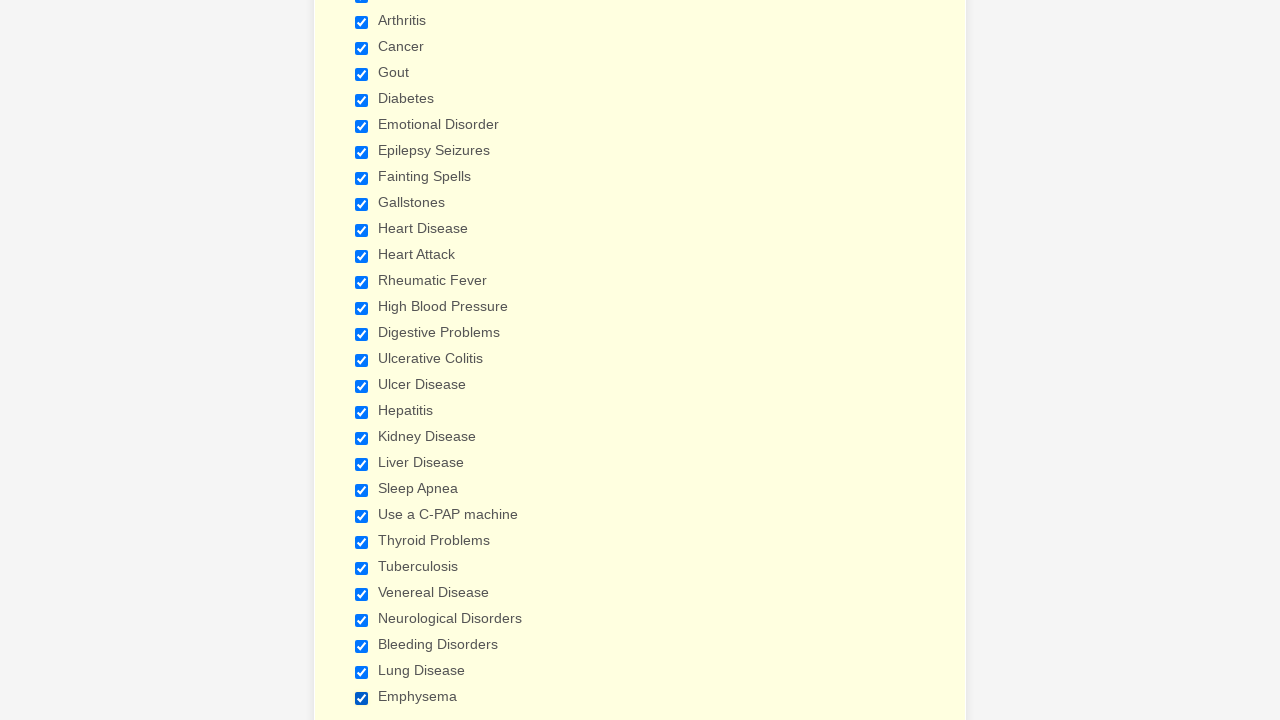

Verified checkbox 6 is checked
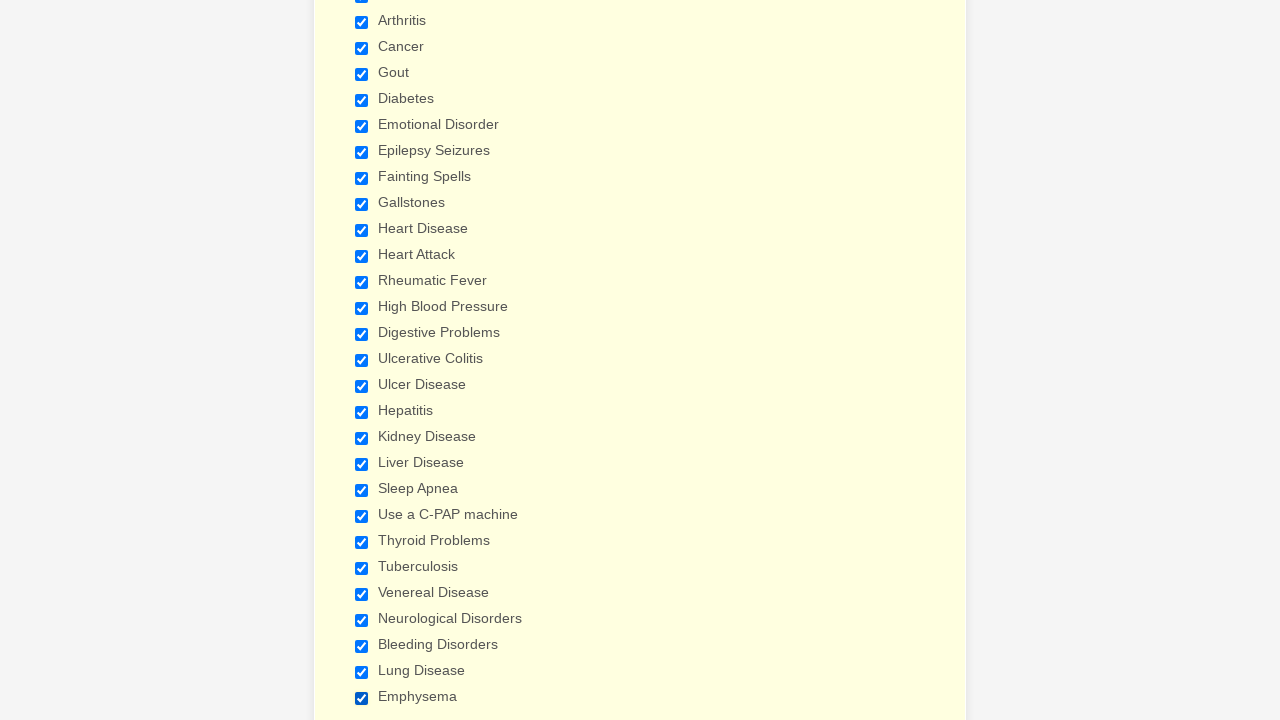

Verified checkbox 7 is checked
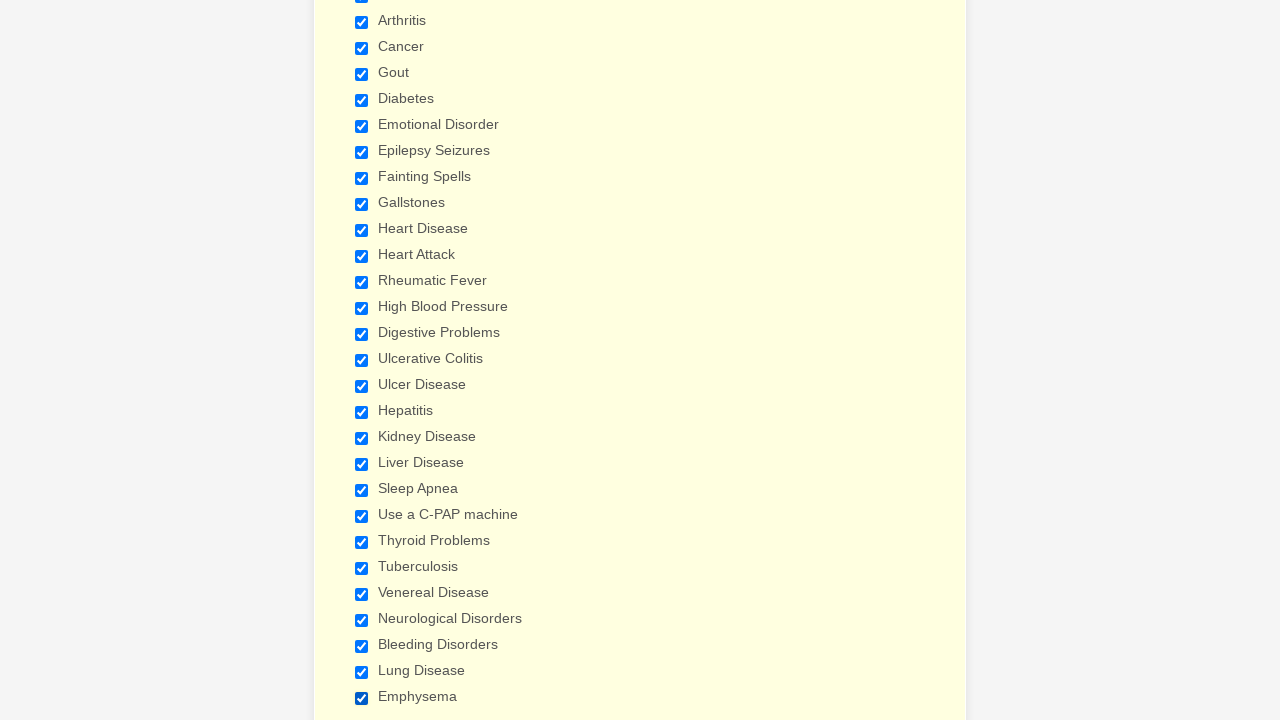

Verified checkbox 8 is checked
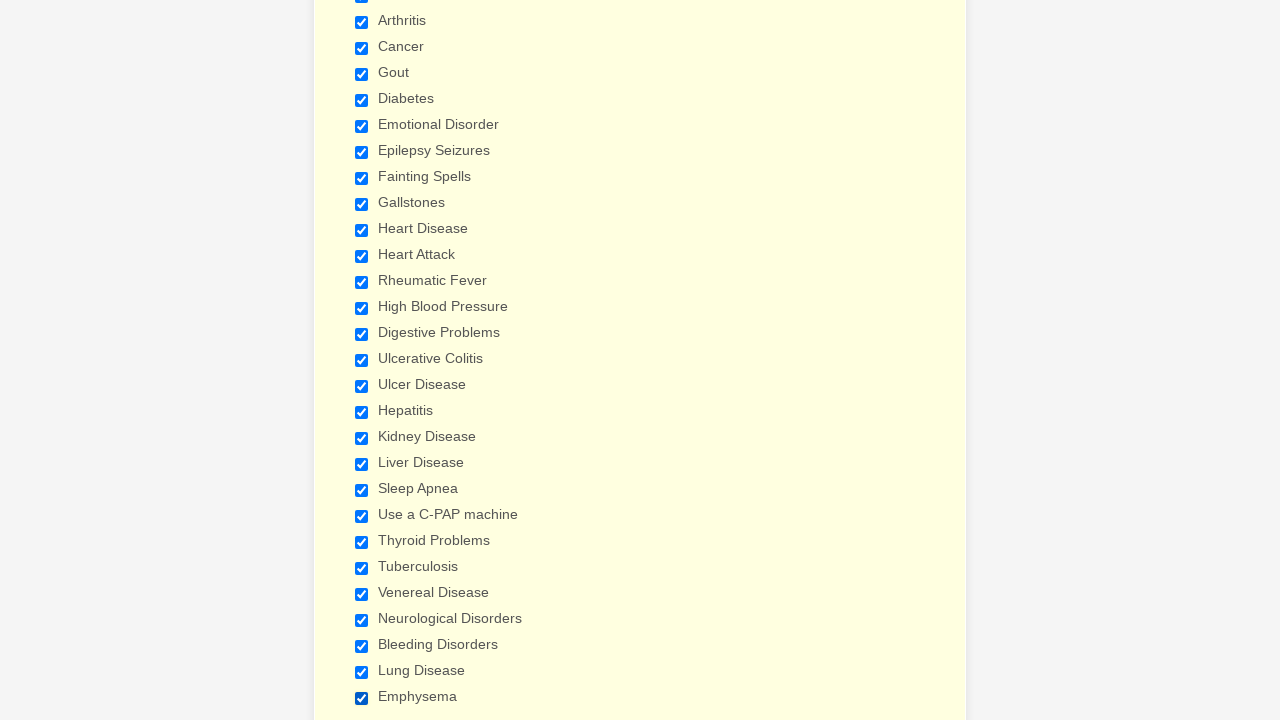

Verified checkbox 9 is checked
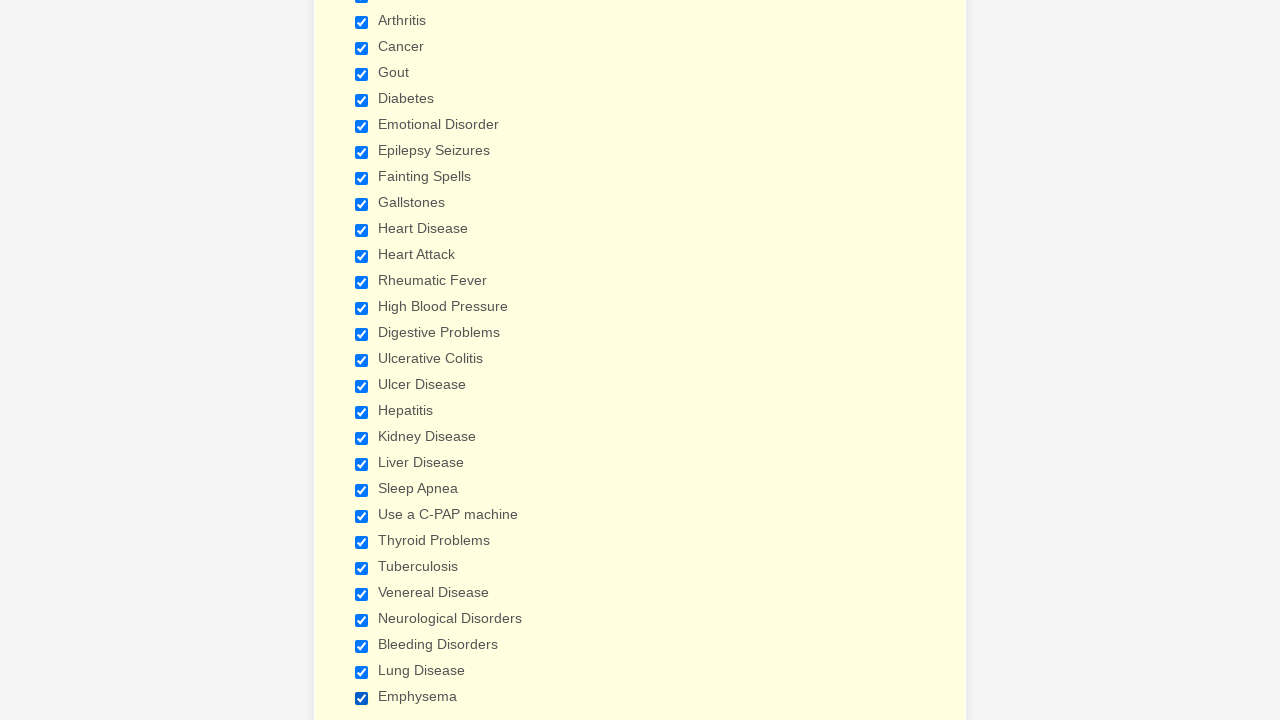

Verified checkbox 10 is checked
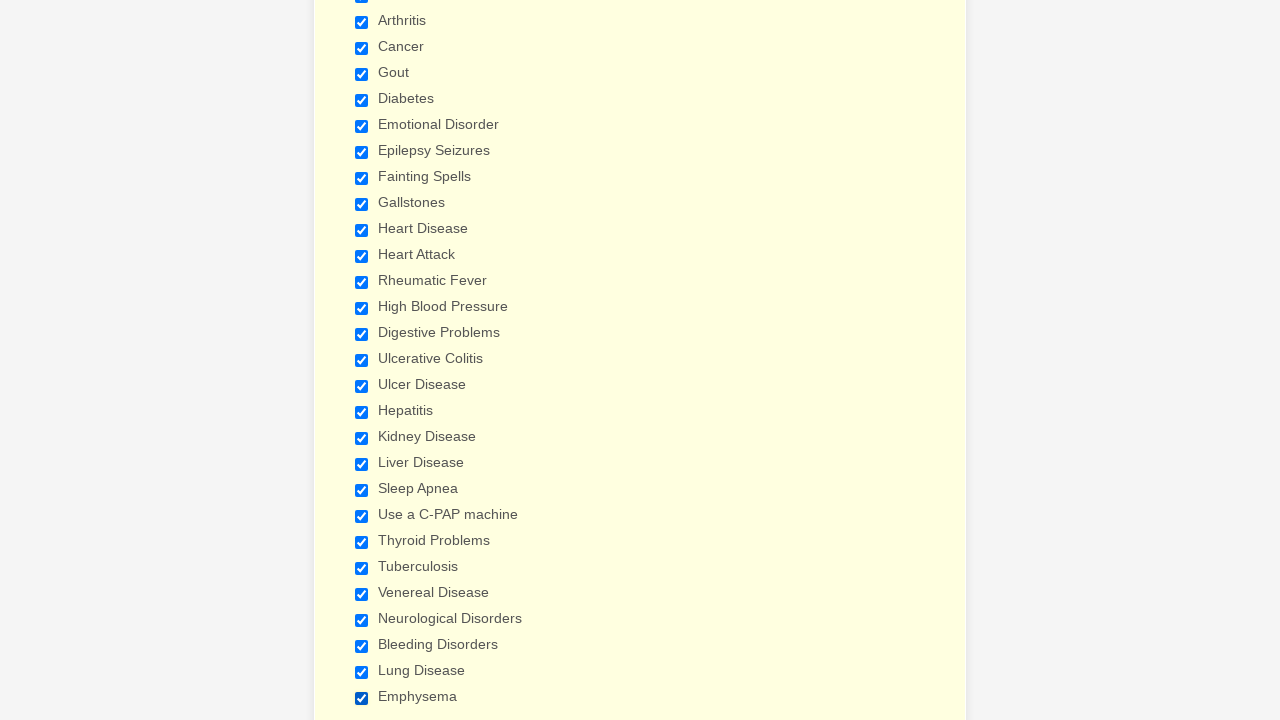

Verified checkbox 11 is checked
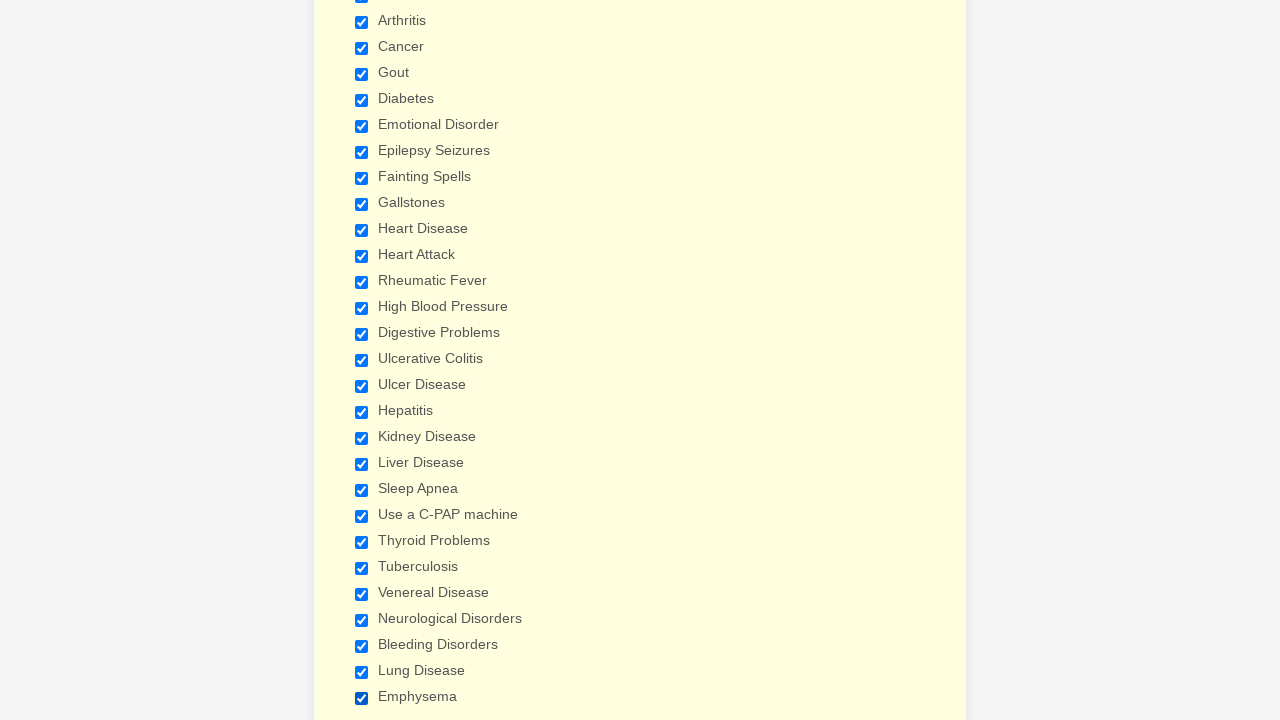

Verified checkbox 12 is checked
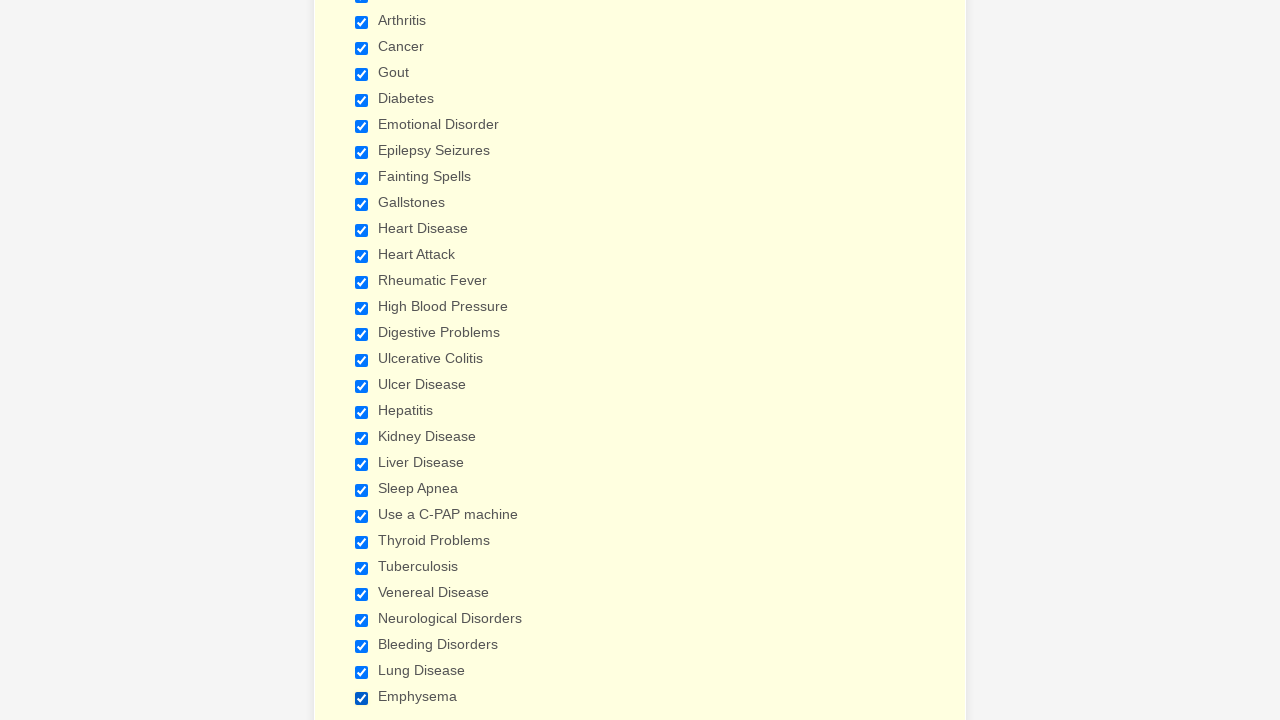

Verified checkbox 13 is checked
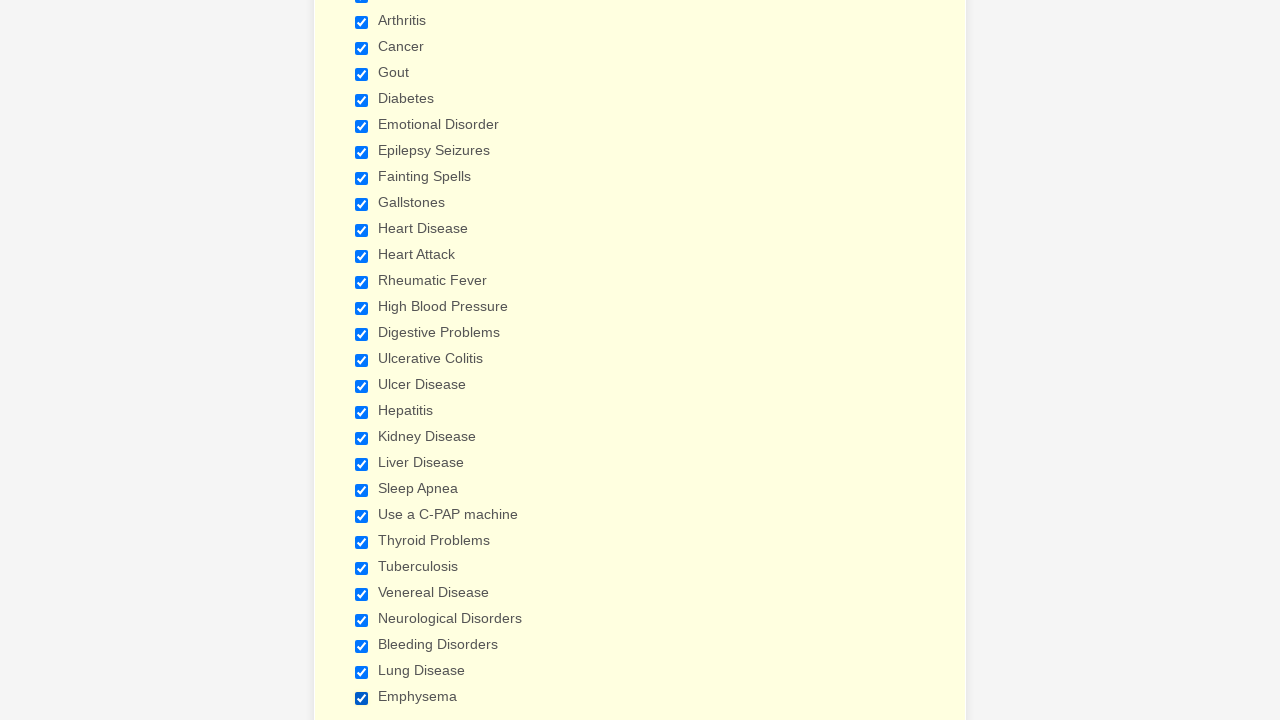

Verified checkbox 14 is checked
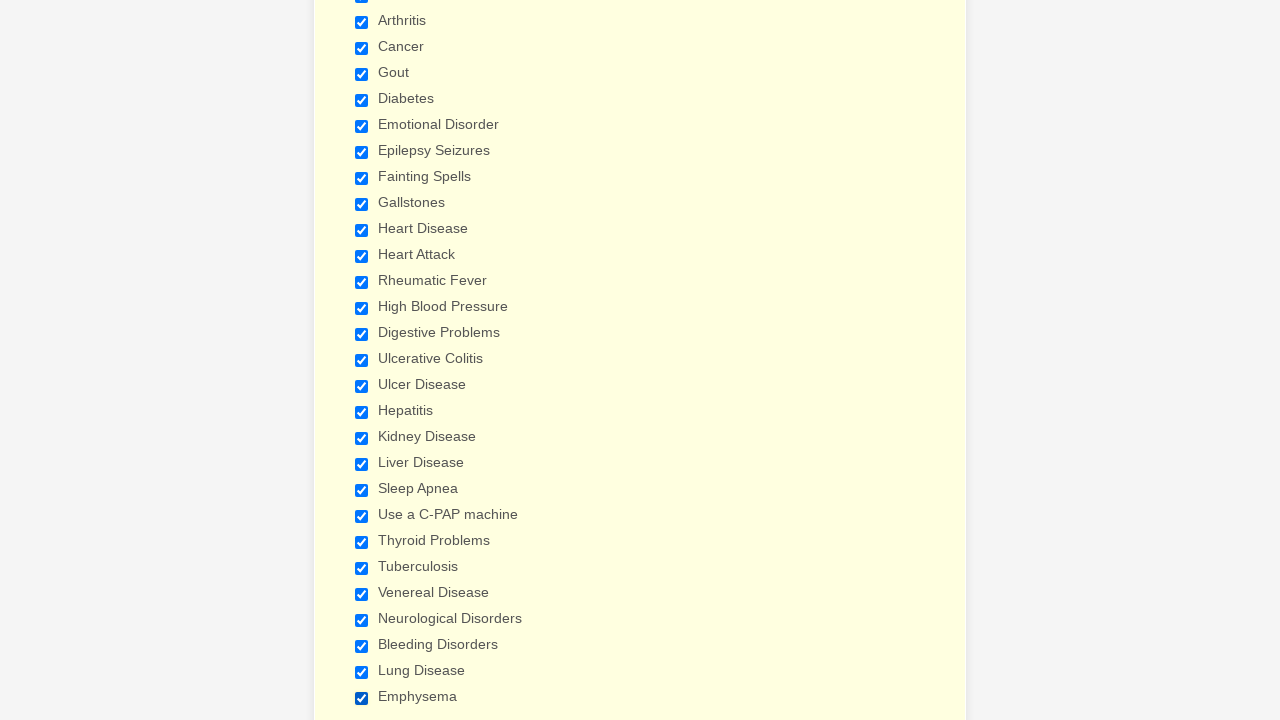

Verified checkbox 15 is checked
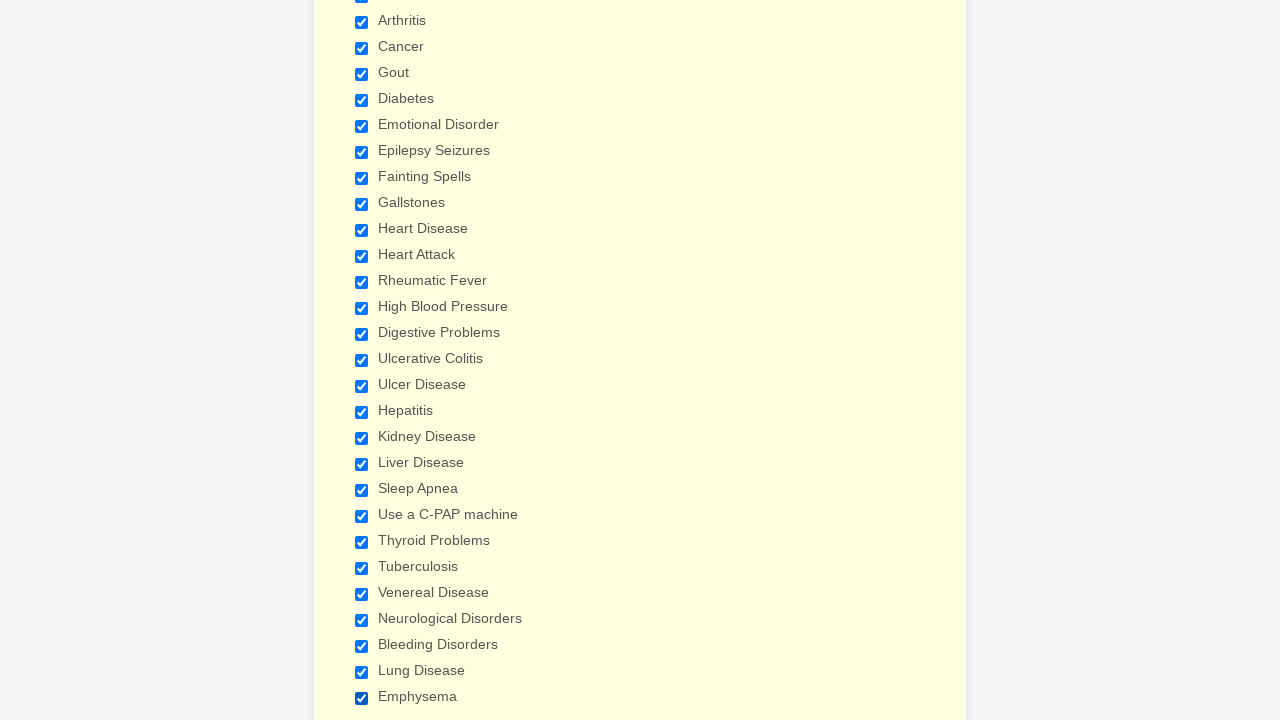

Verified checkbox 16 is checked
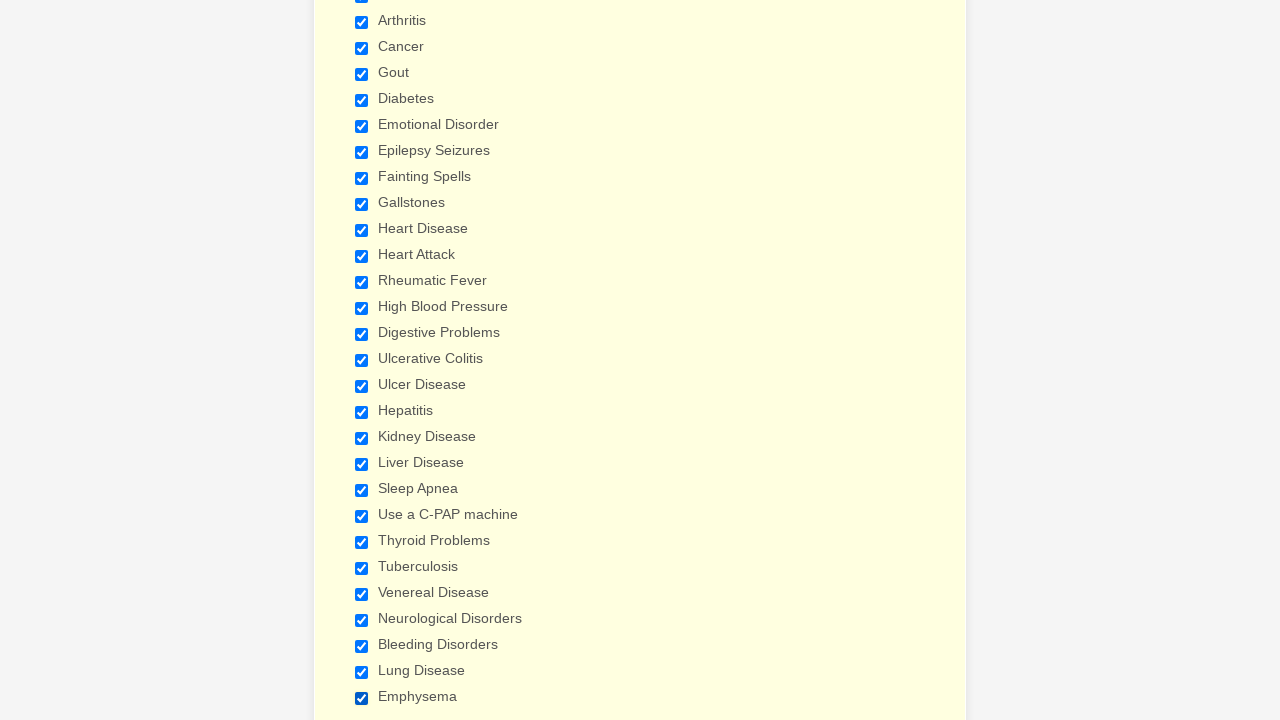

Verified checkbox 17 is checked
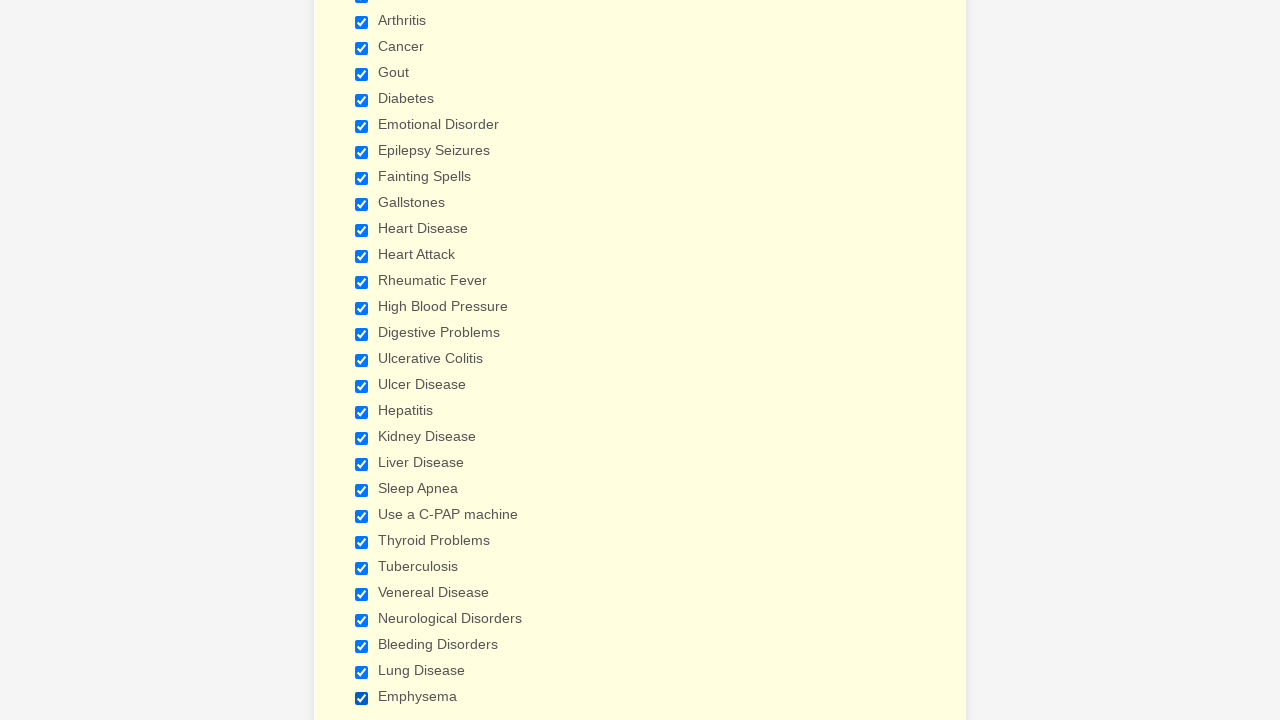

Verified checkbox 18 is checked
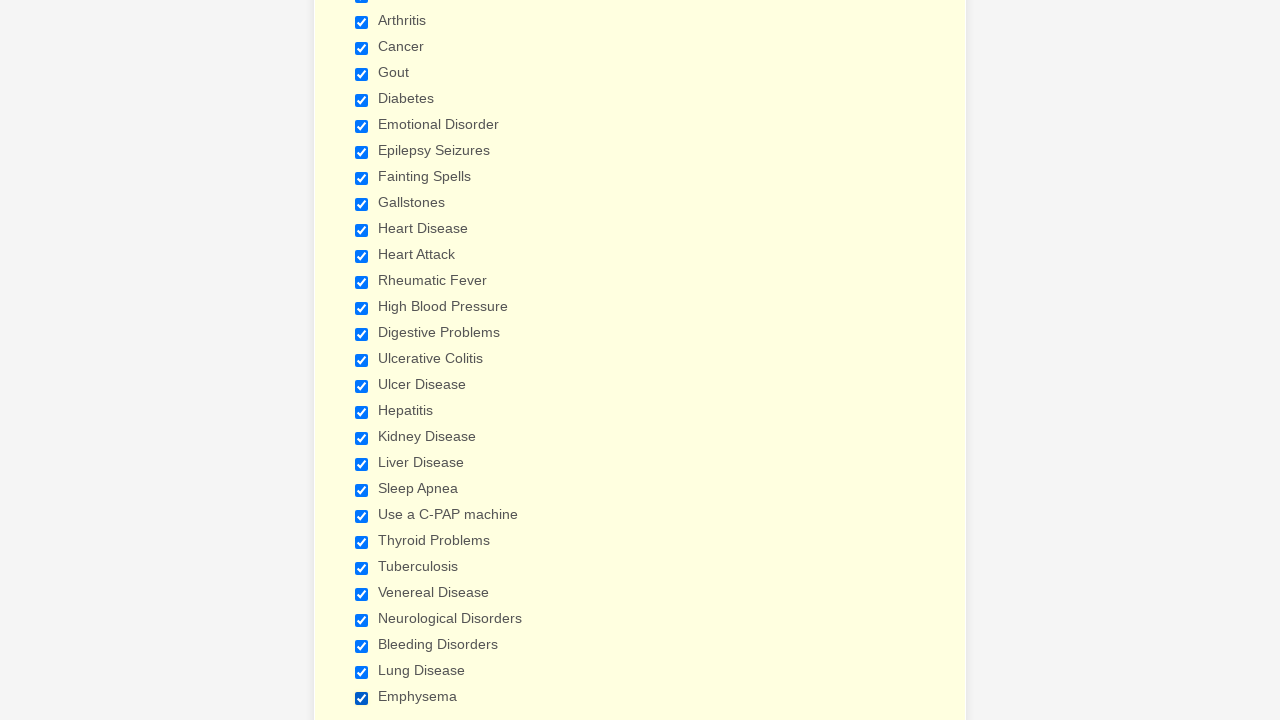

Verified checkbox 19 is checked
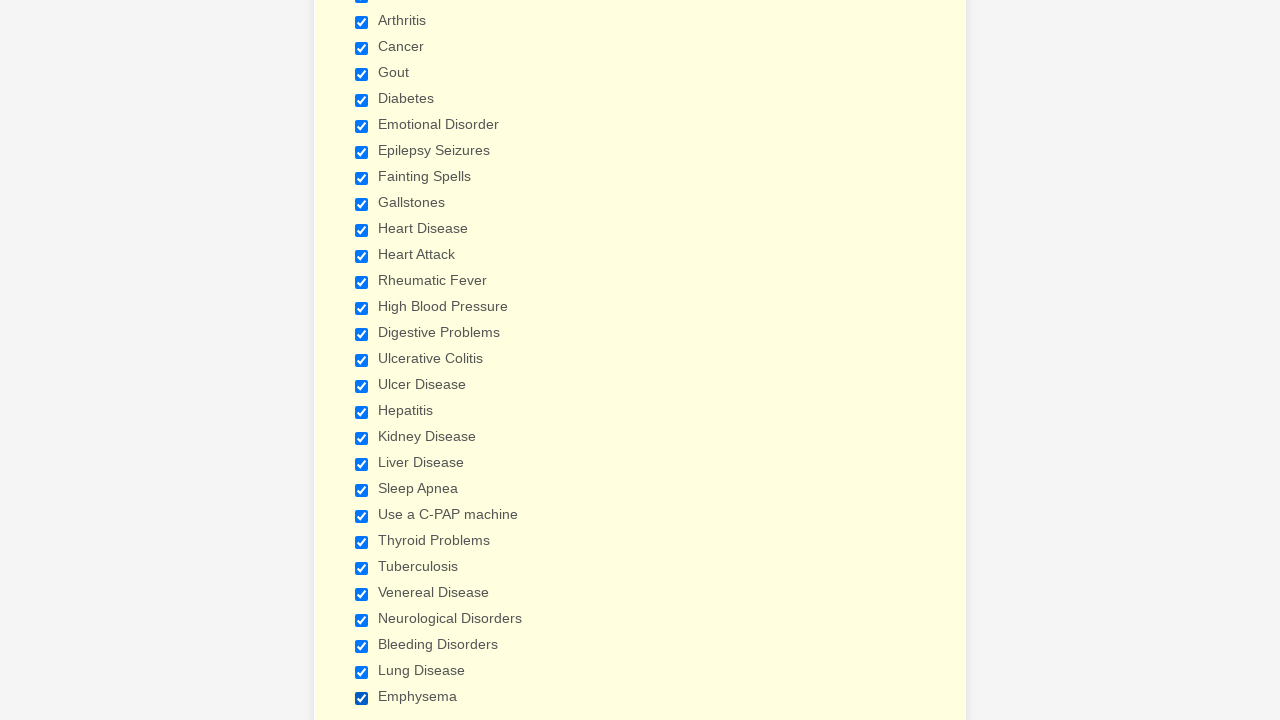

Verified checkbox 20 is checked
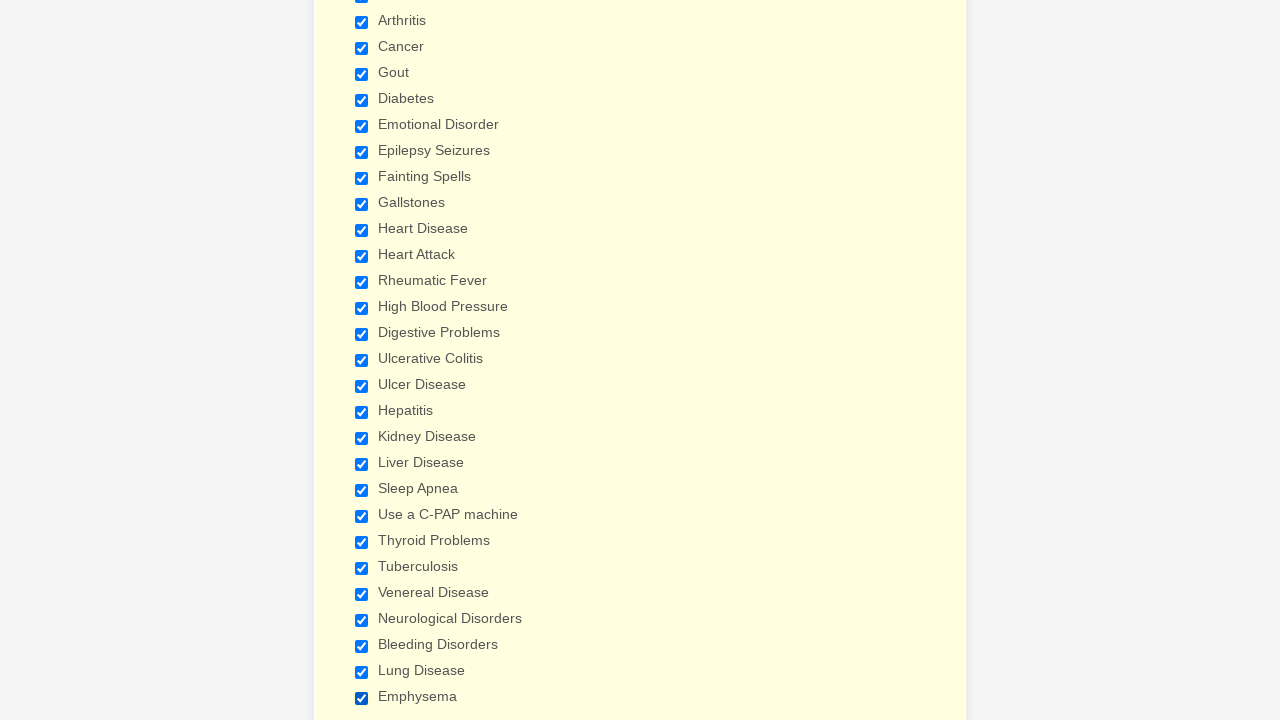

Verified checkbox 21 is checked
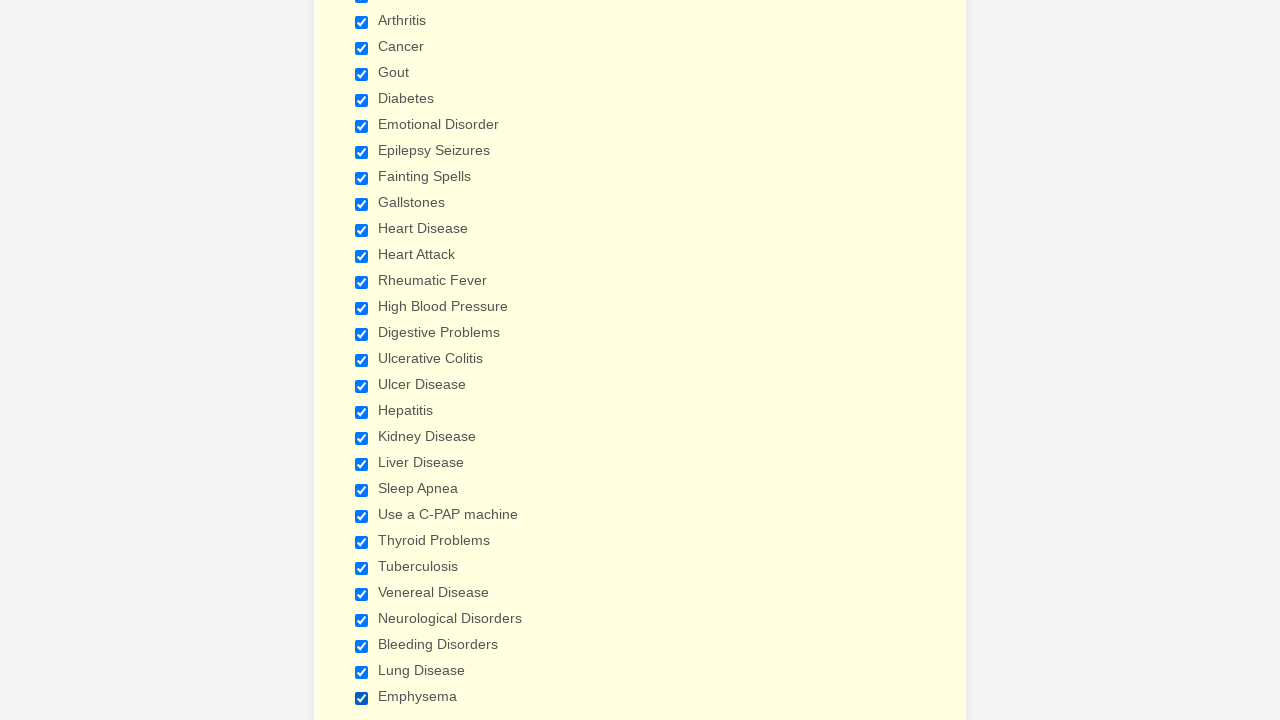

Verified checkbox 22 is checked
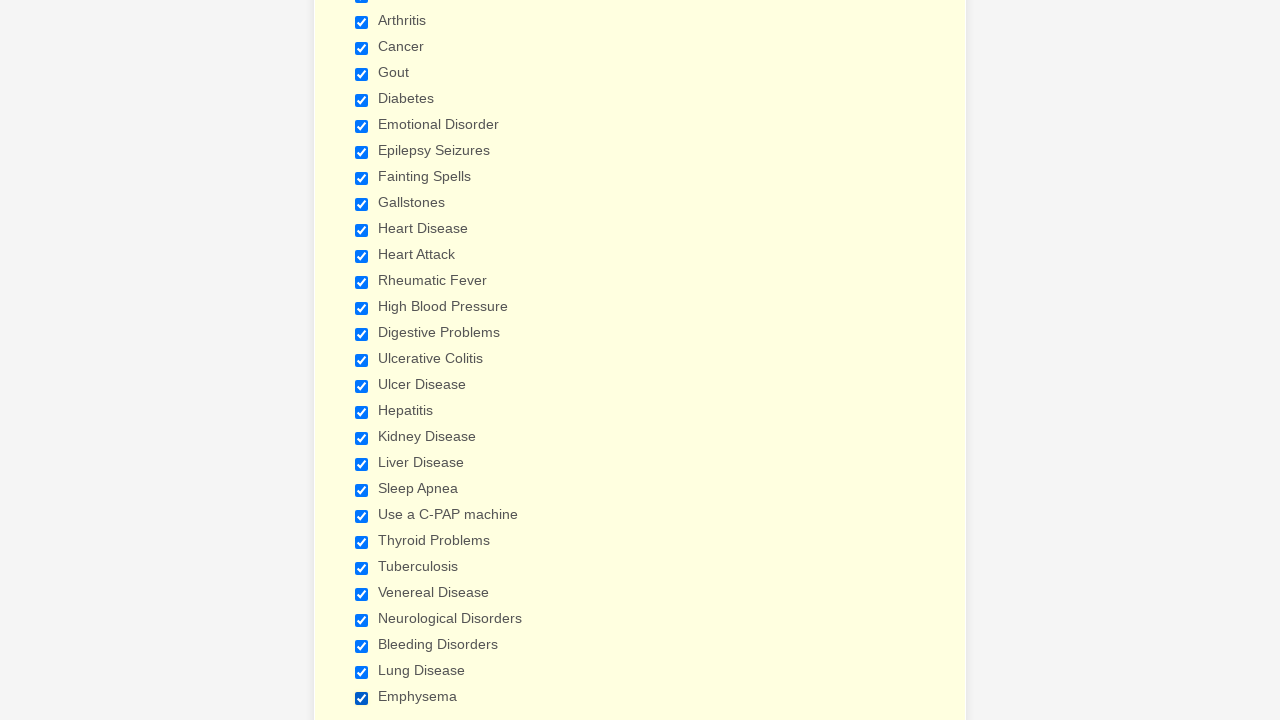

Verified checkbox 23 is checked
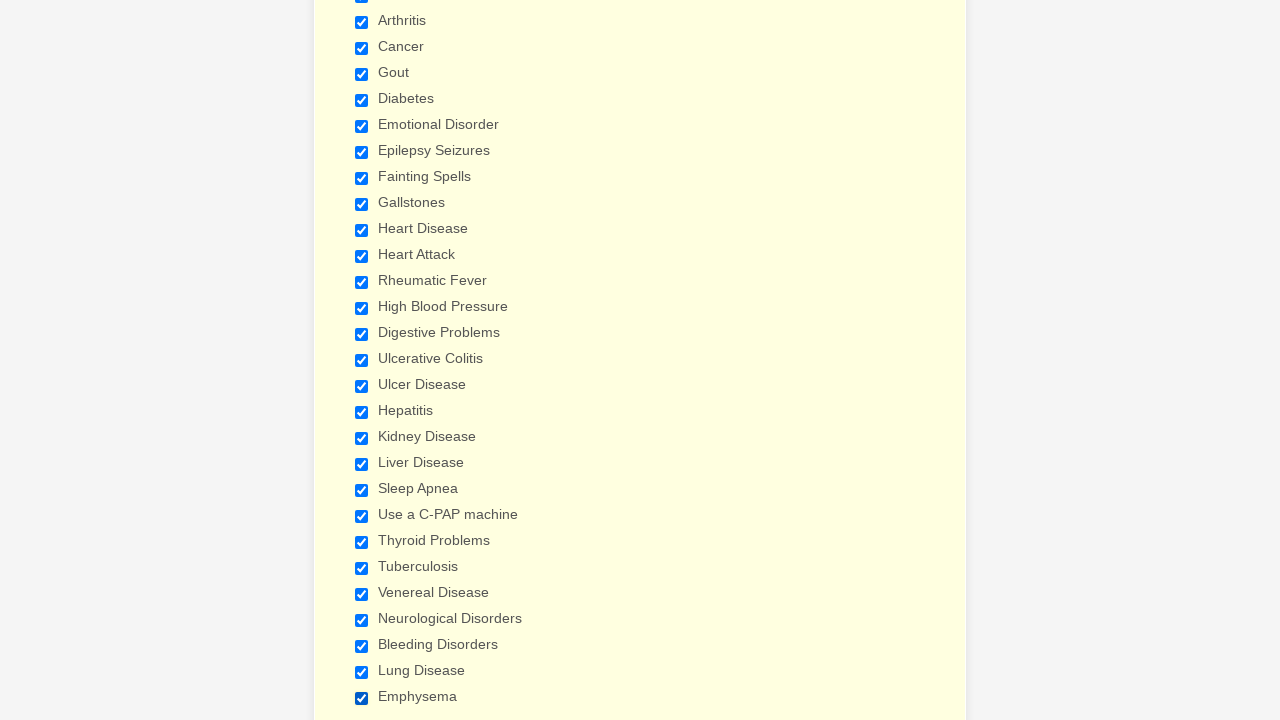

Verified checkbox 24 is checked
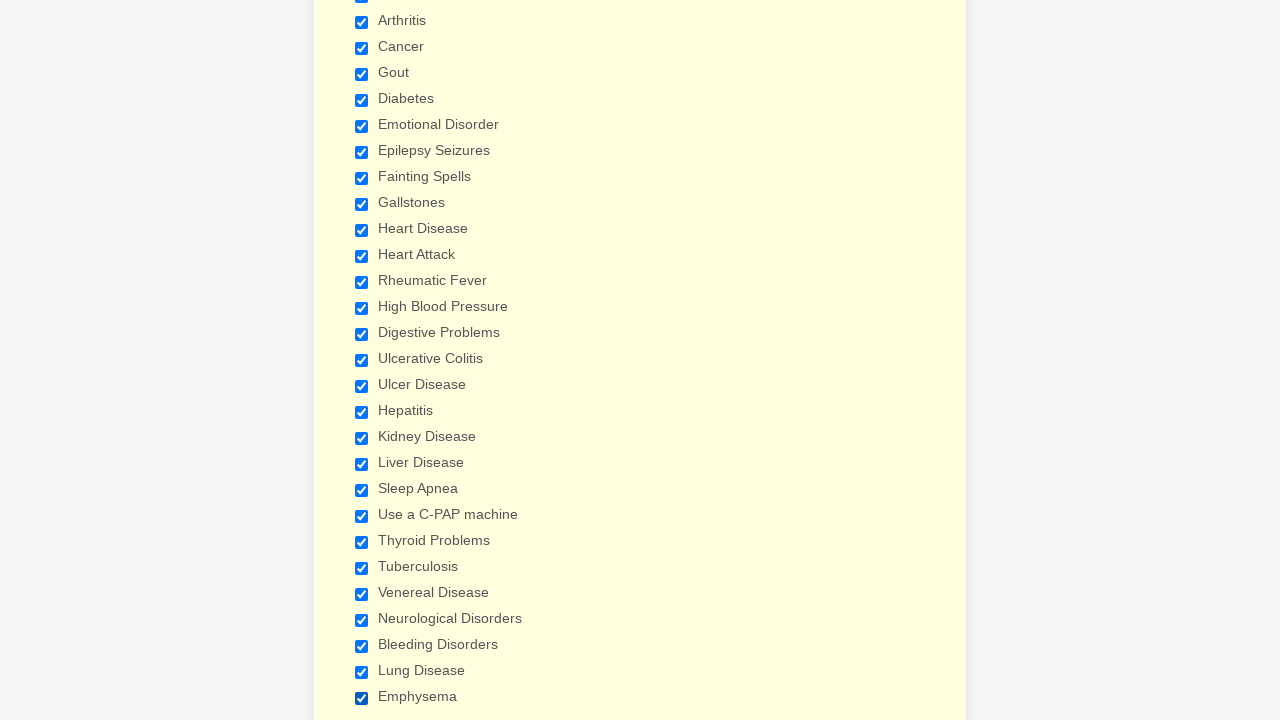

Verified checkbox 25 is checked
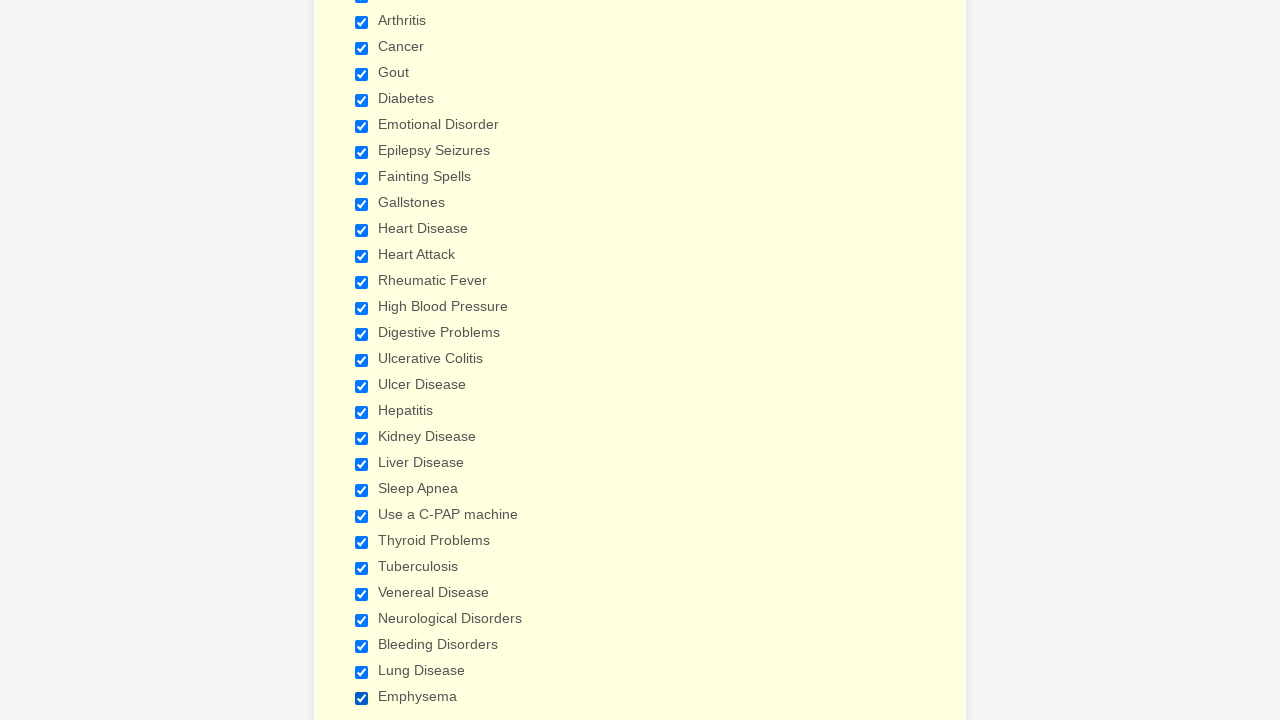

Verified checkbox 26 is checked
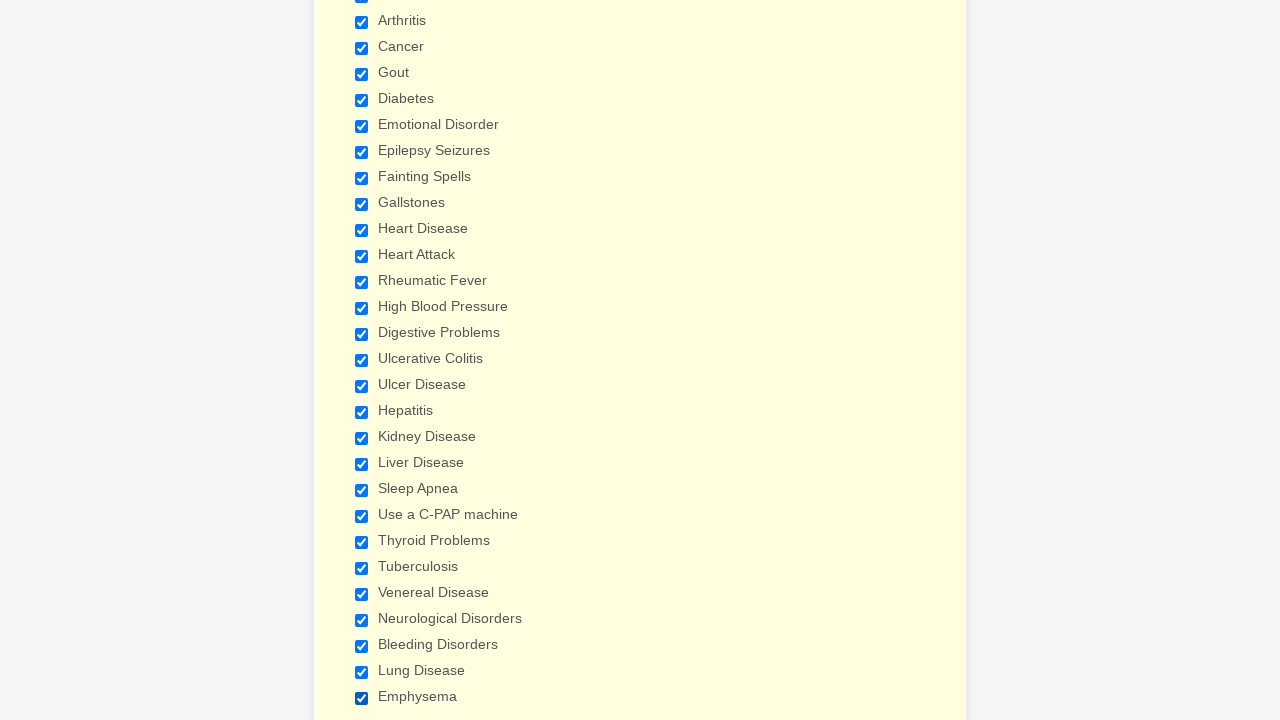

Verified checkbox 27 is checked
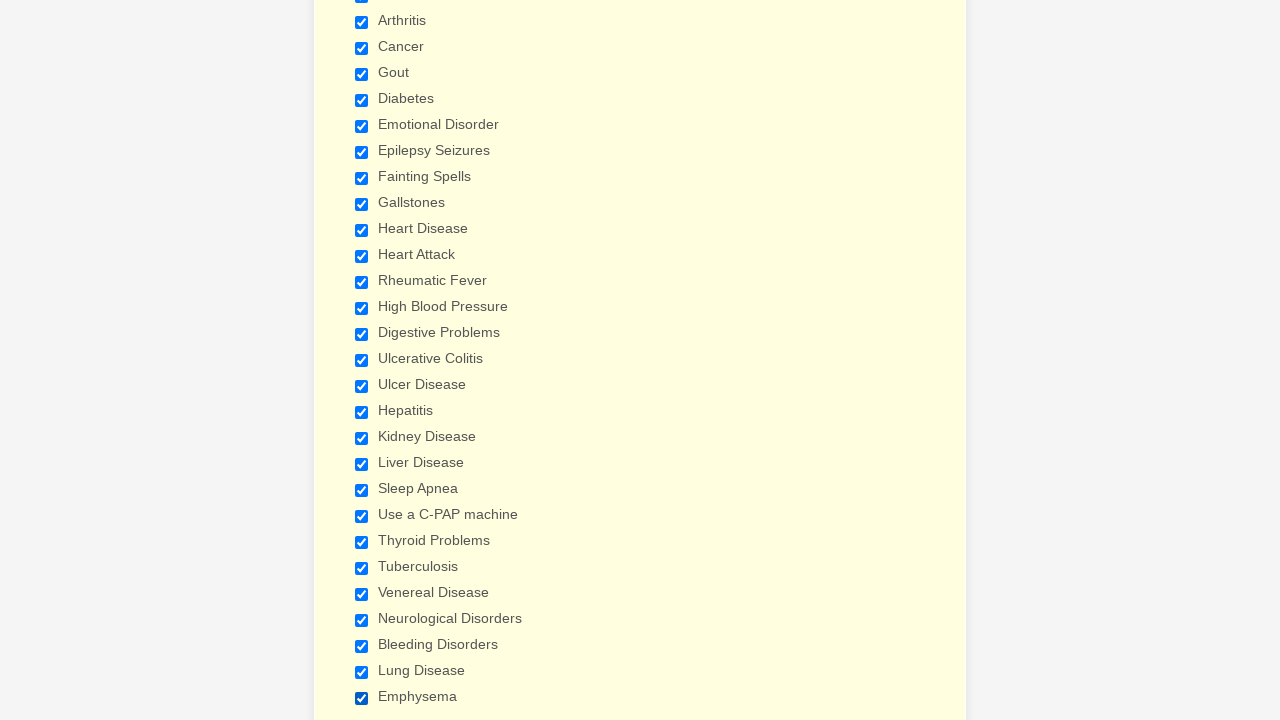

Verified checkbox 28 is checked
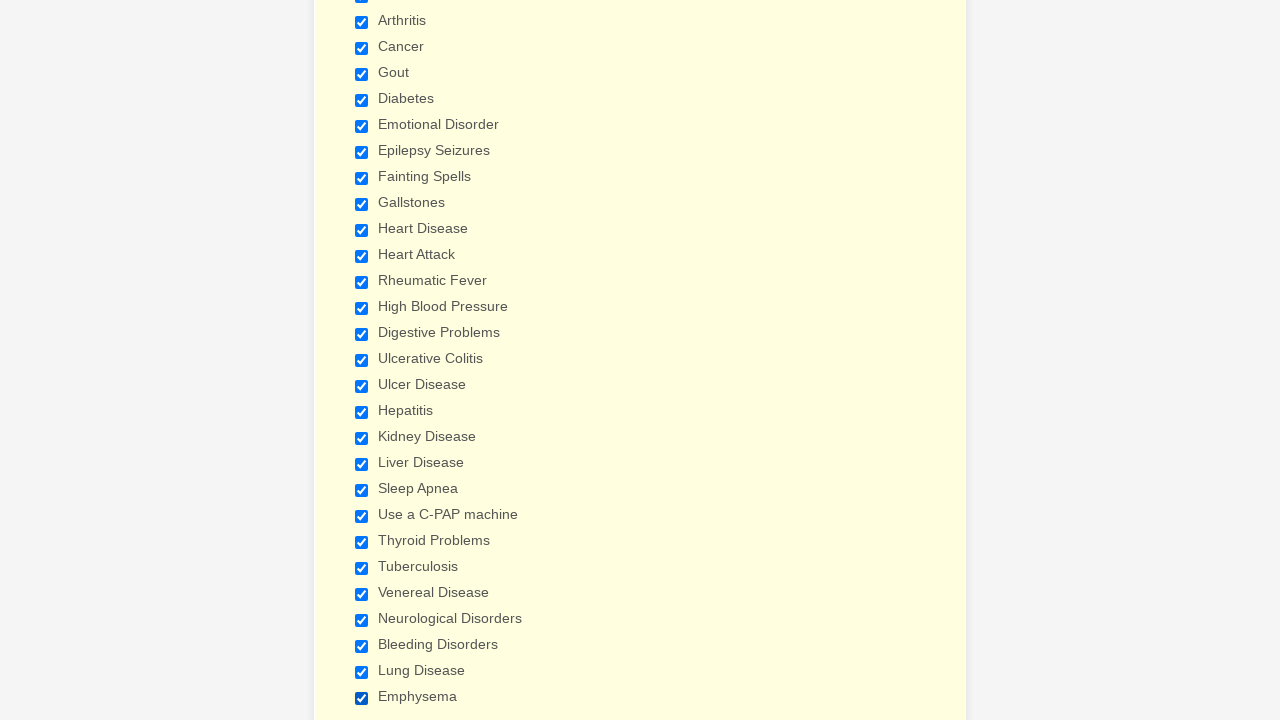

Verified checkbox 29 is checked
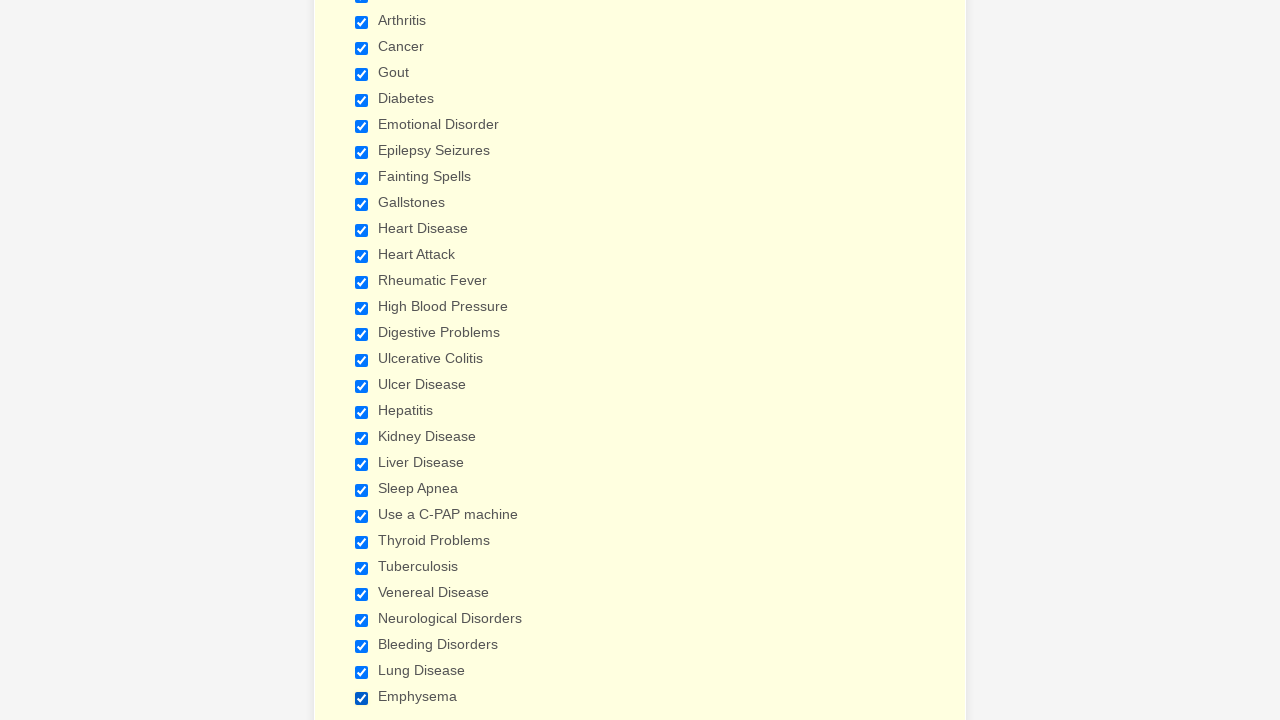

Clicked checkbox 1 to uncheck it at (362, 360) on input.form-checkbox >> nth=0
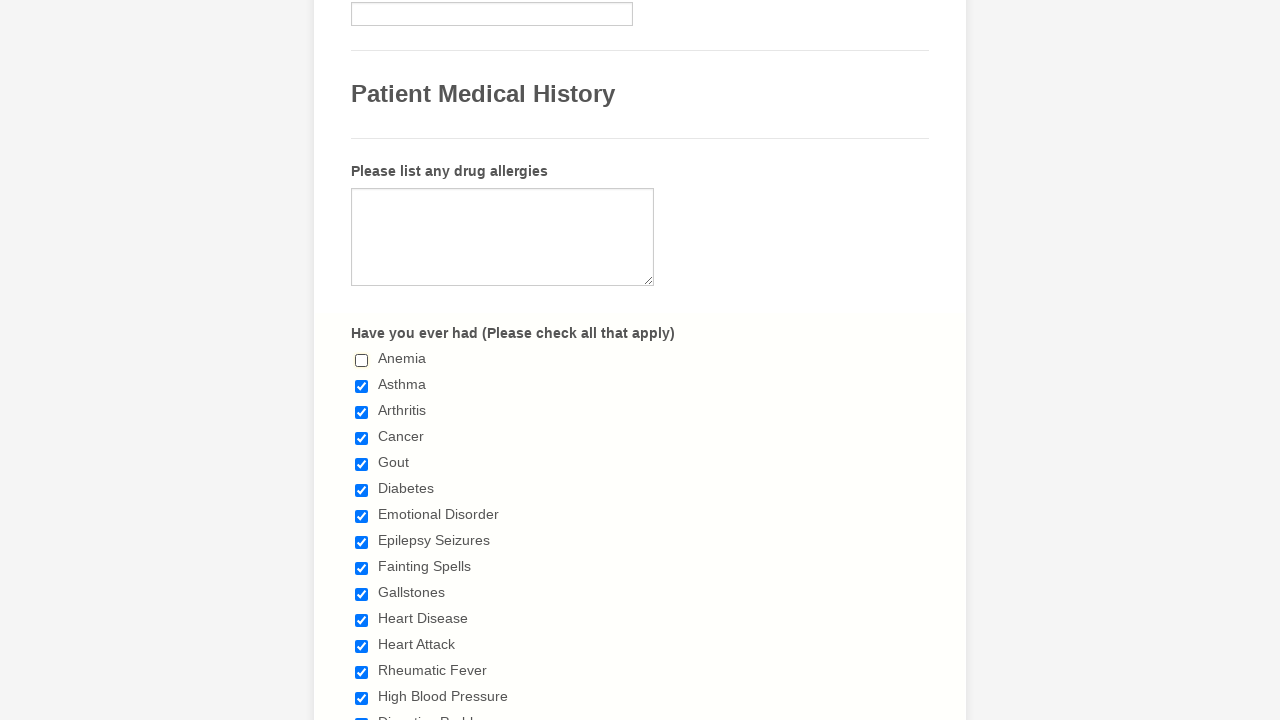

Clicked checkbox 2 to uncheck it at (362, 386) on input.form-checkbox >> nth=1
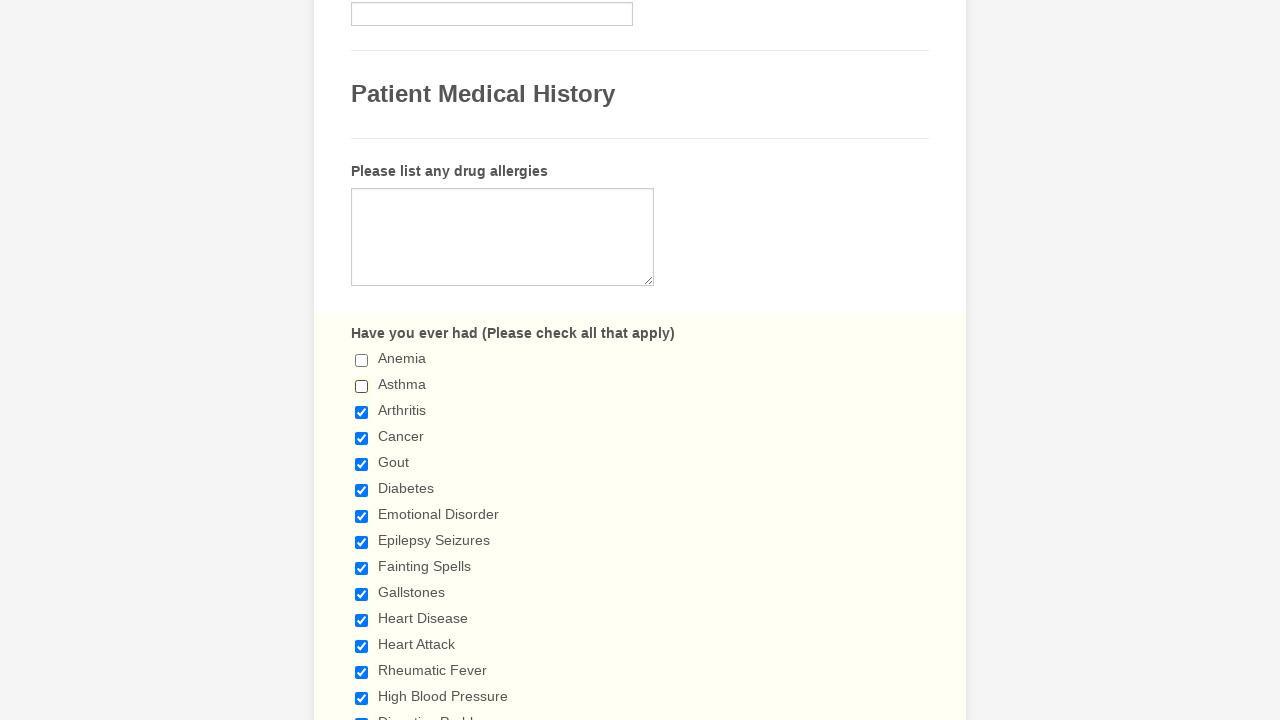

Clicked checkbox 3 to uncheck it at (362, 412) on input.form-checkbox >> nth=2
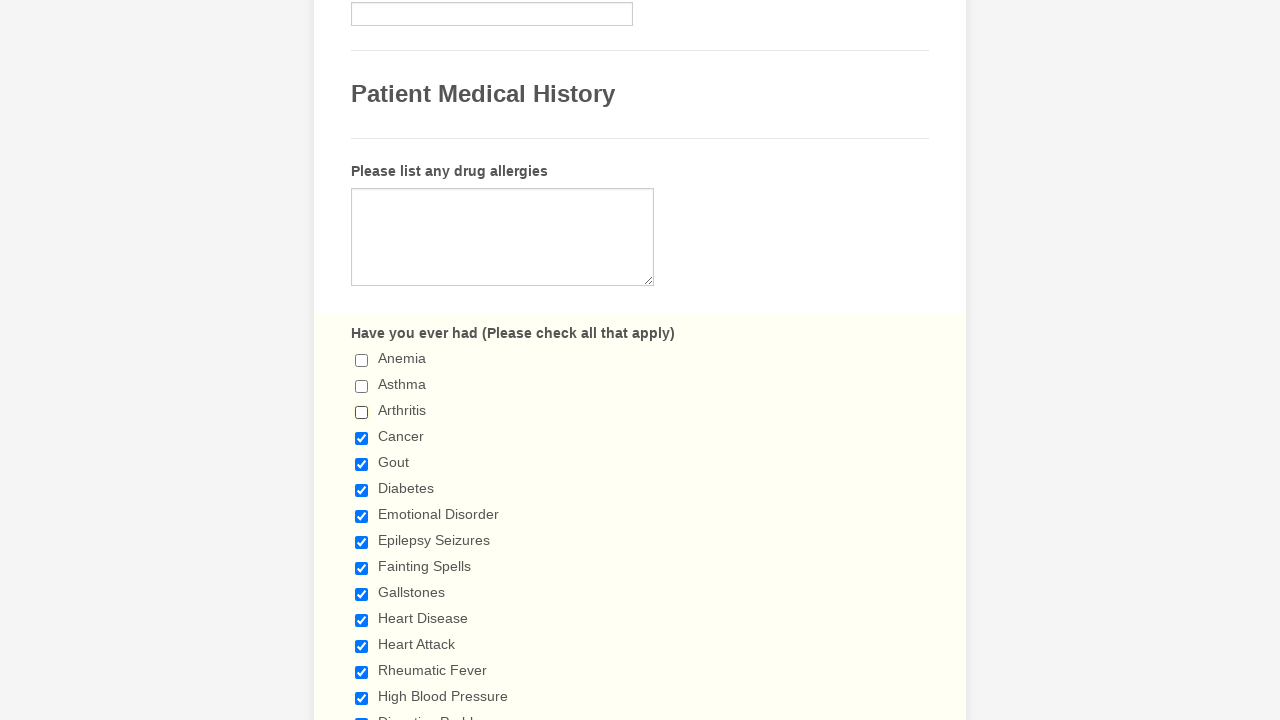

Clicked checkbox 4 to uncheck it at (362, 438) on input.form-checkbox >> nth=3
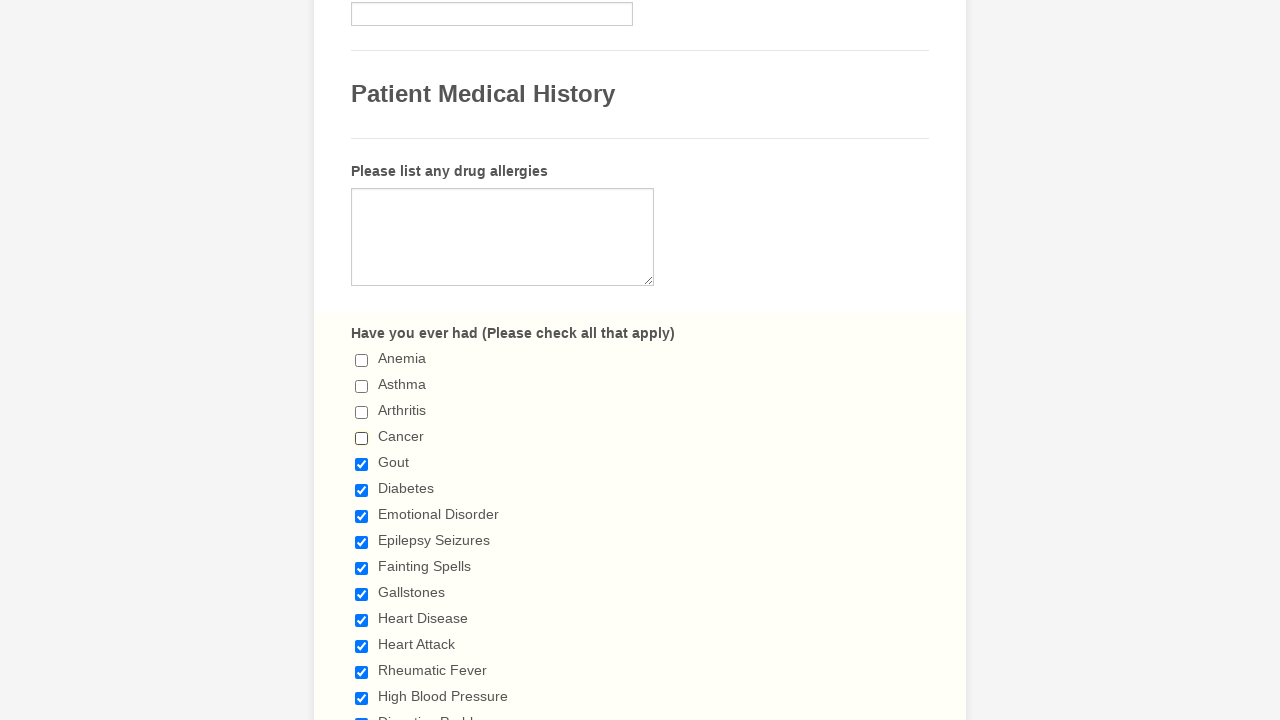

Clicked checkbox 5 to uncheck it at (362, 464) on input.form-checkbox >> nth=4
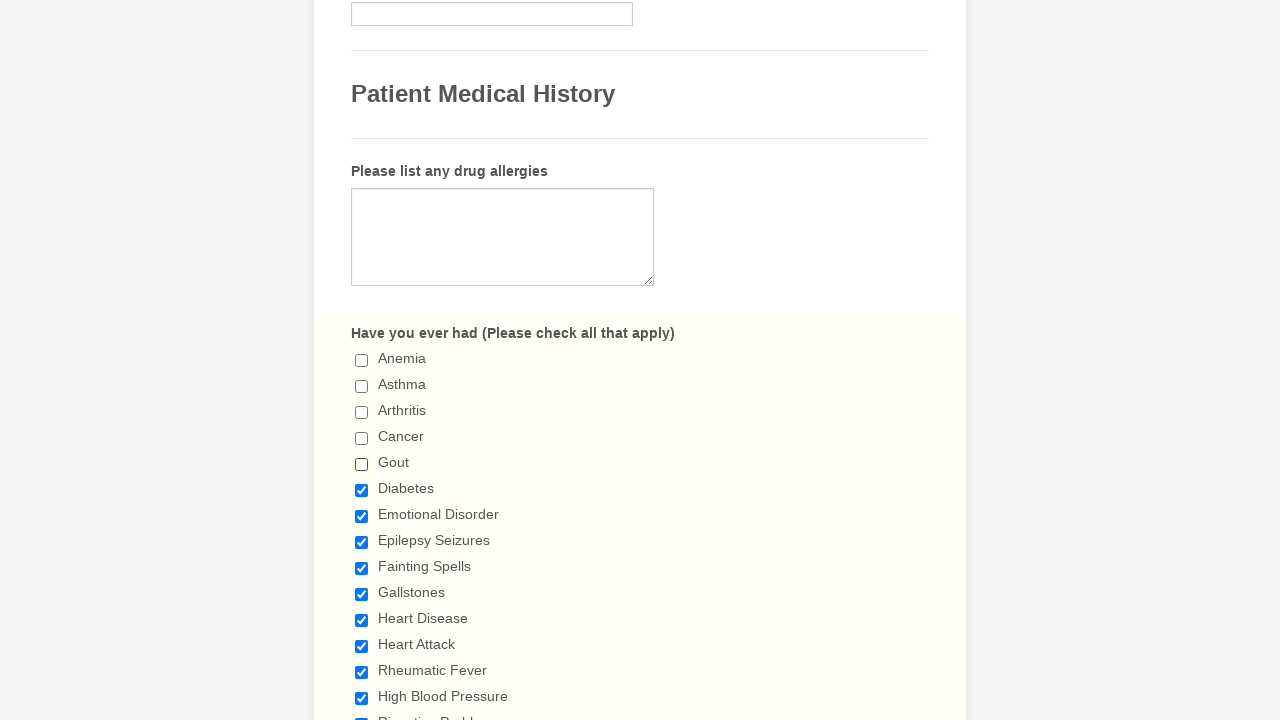

Clicked checkbox 6 to uncheck it at (362, 490) on input.form-checkbox >> nth=5
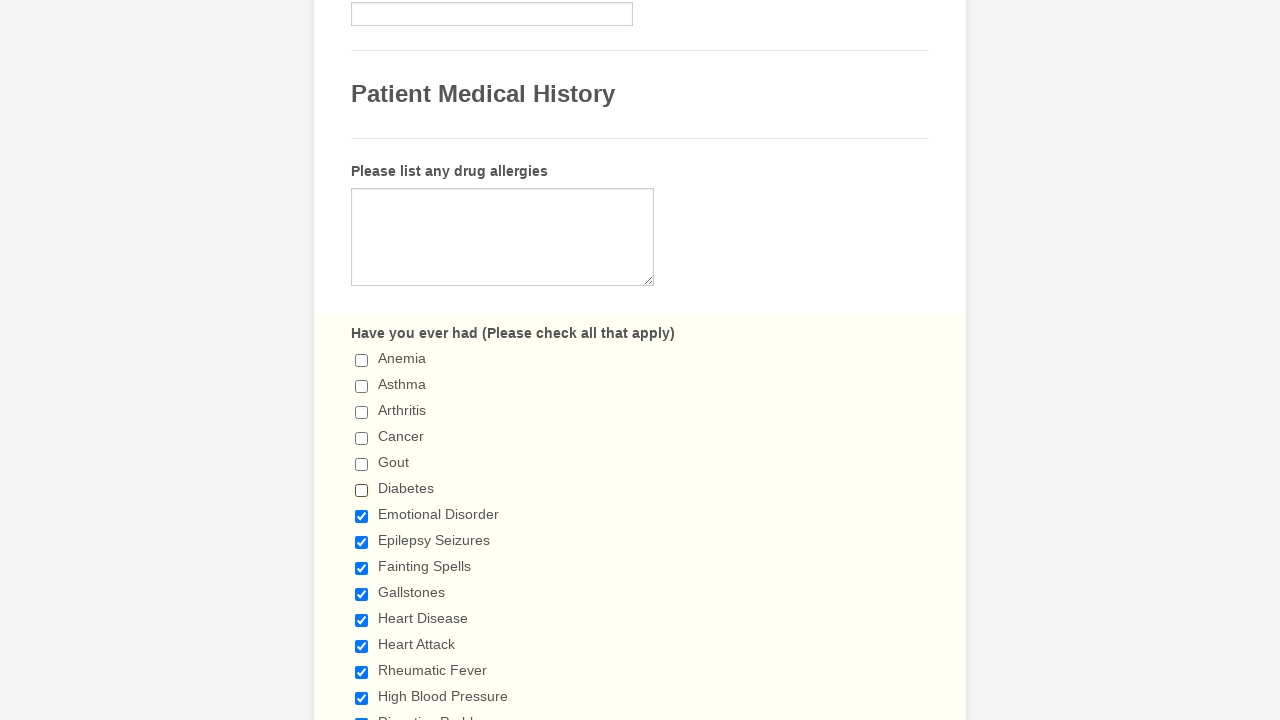

Clicked checkbox 7 to uncheck it at (362, 516) on input.form-checkbox >> nth=6
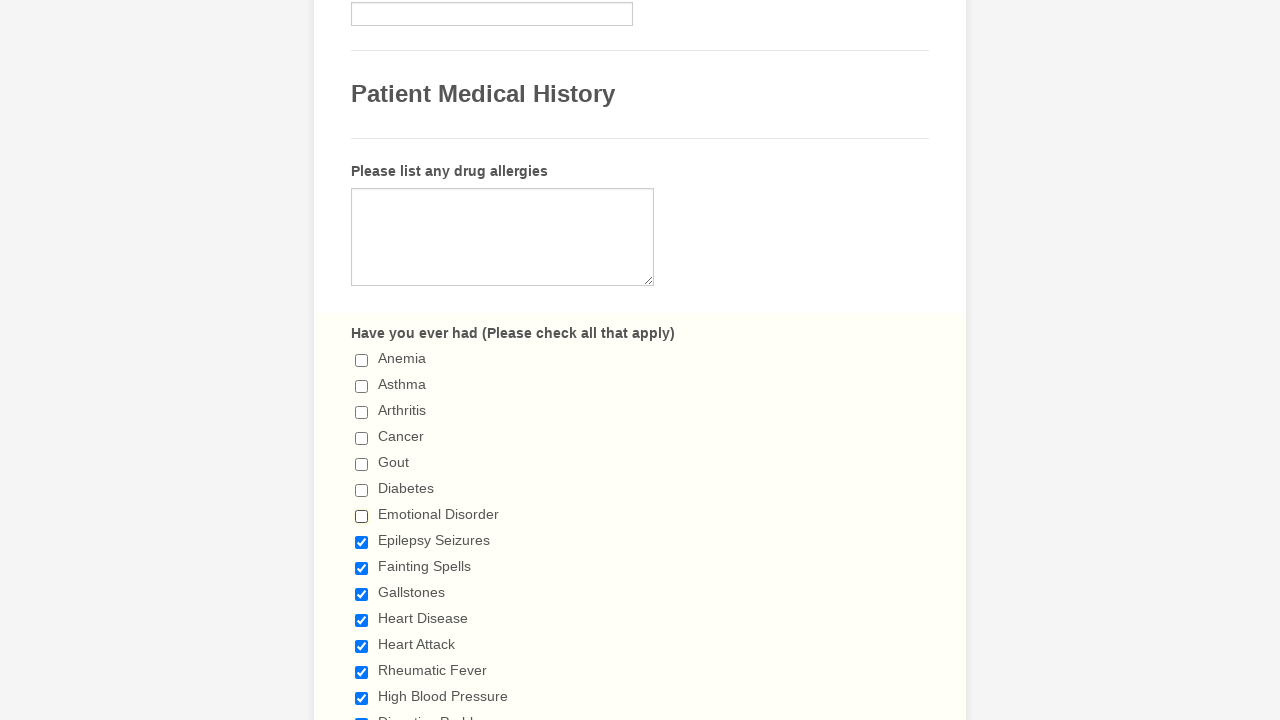

Clicked checkbox 8 to uncheck it at (362, 542) on input.form-checkbox >> nth=7
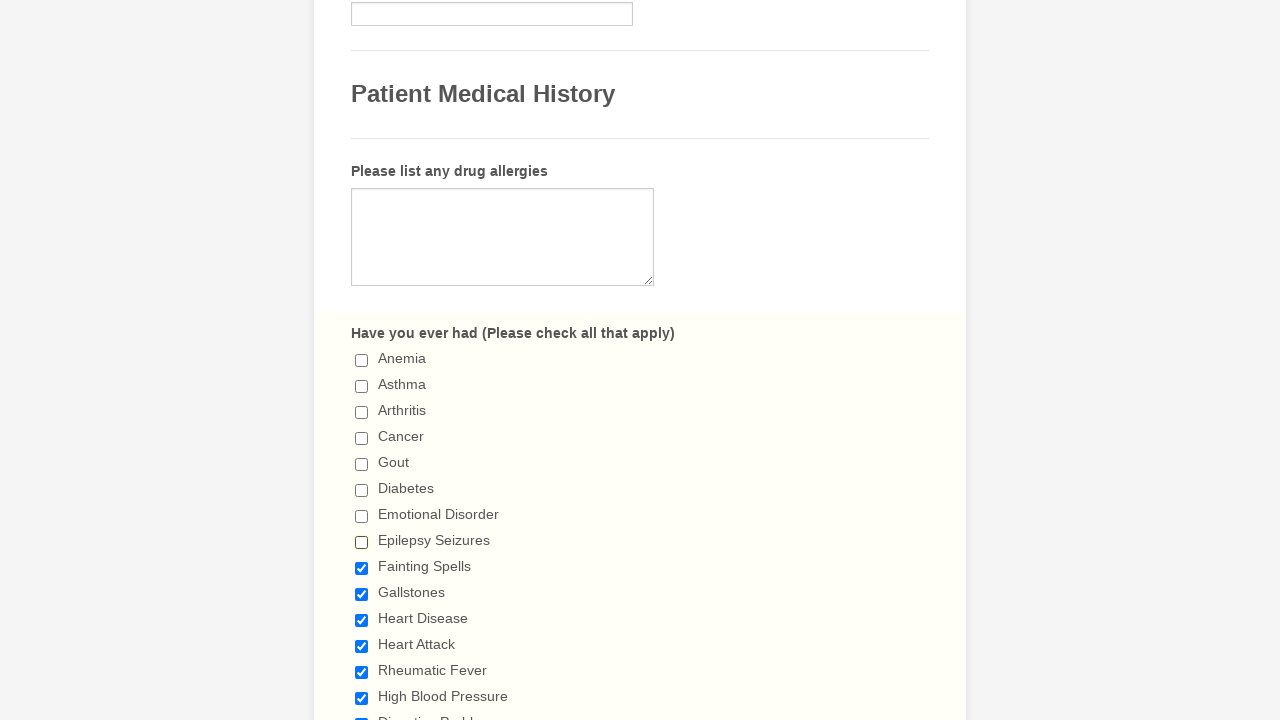

Clicked checkbox 9 to uncheck it at (362, 568) on input.form-checkbox >> nth=8
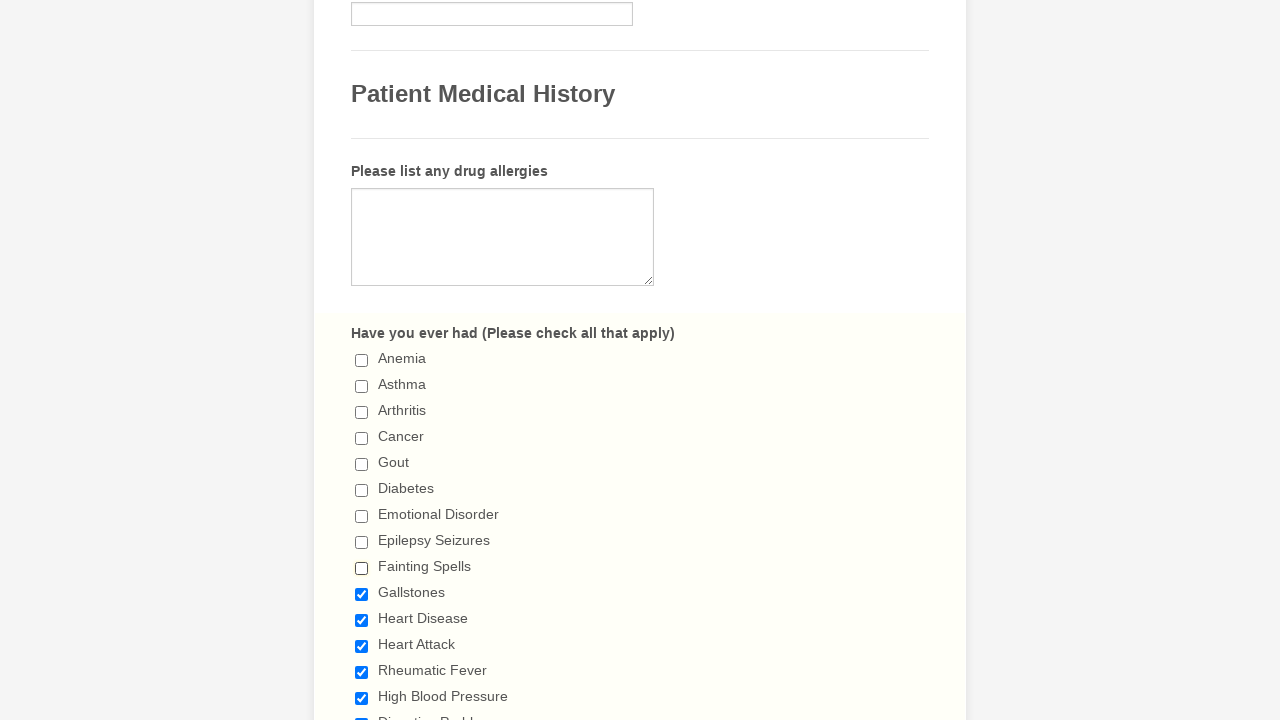

Clicked checkbox 10 to uncheck it at (362, 594) on input.form-checkbox >> nth=9
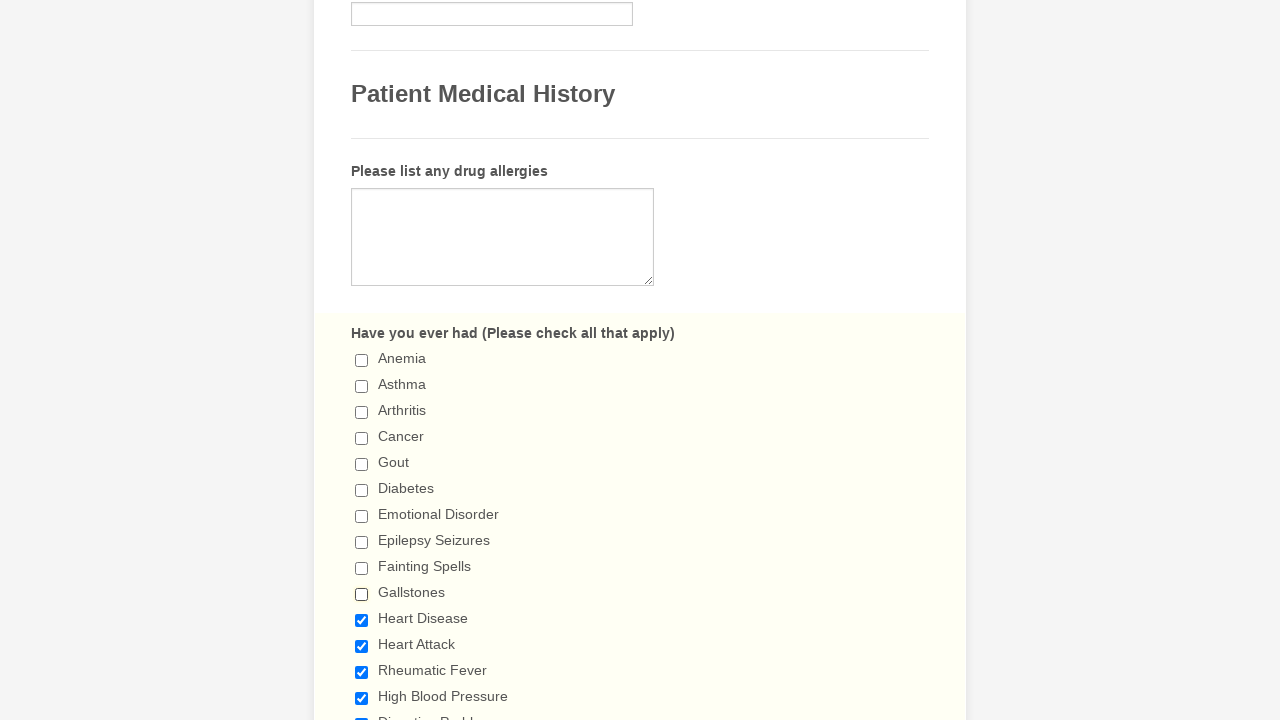

Clicked checkbox 11 to uncheck it at (362, 620) on input.form-checkbox >> nth=10
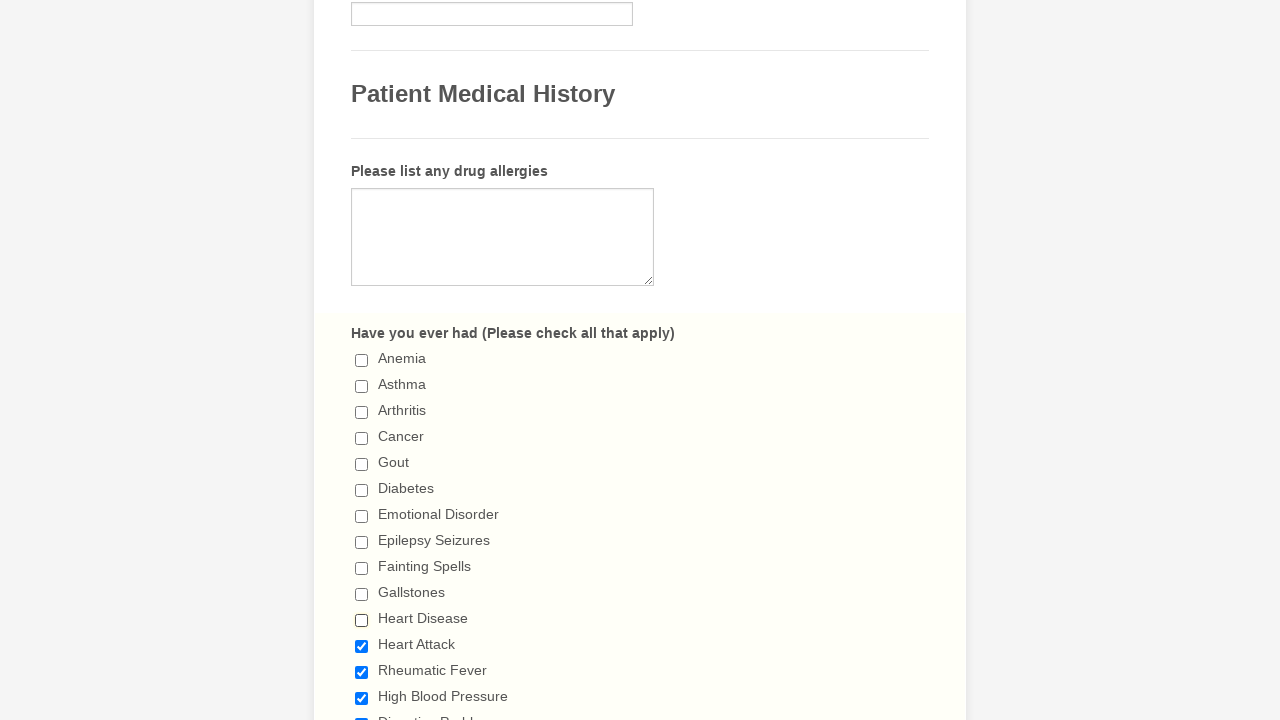

Clicked checkbox 12 to uncheck it at (362, 646) on input.form-checkbox >> nth=11
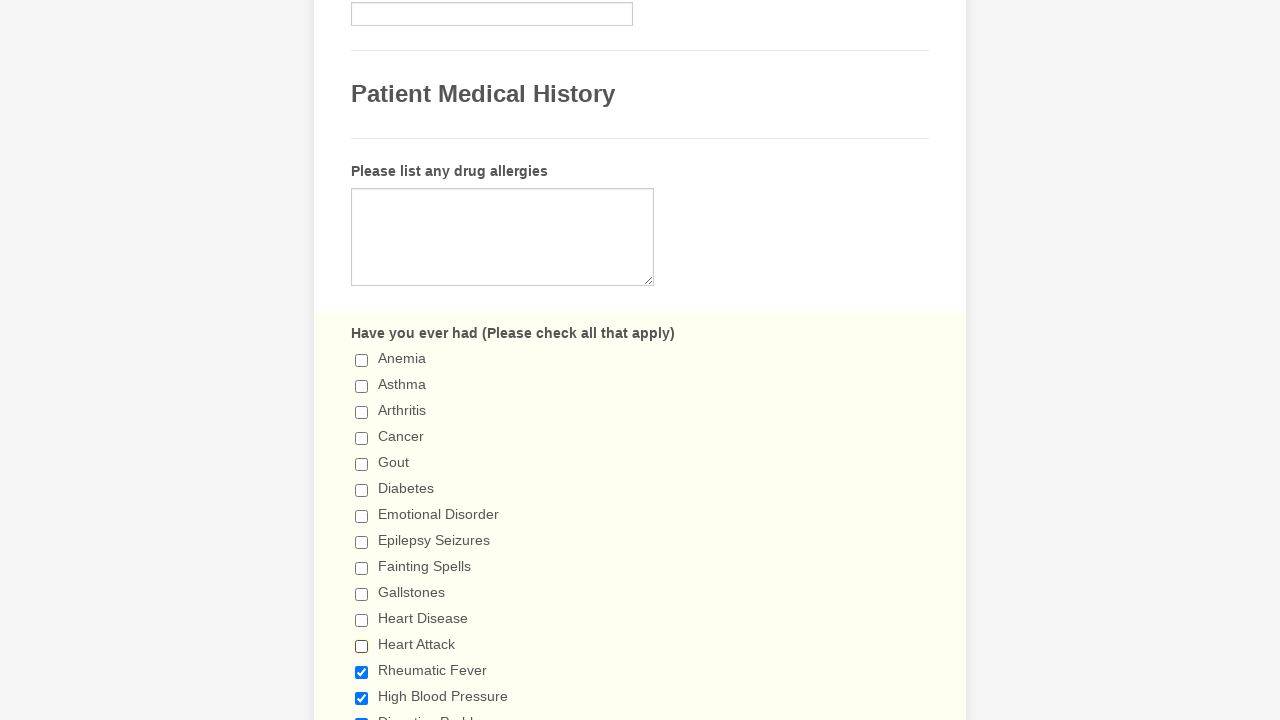

Clicked checkbox 13 to uncheck it at (362, 672) on input.form-checkbox >> nth=12
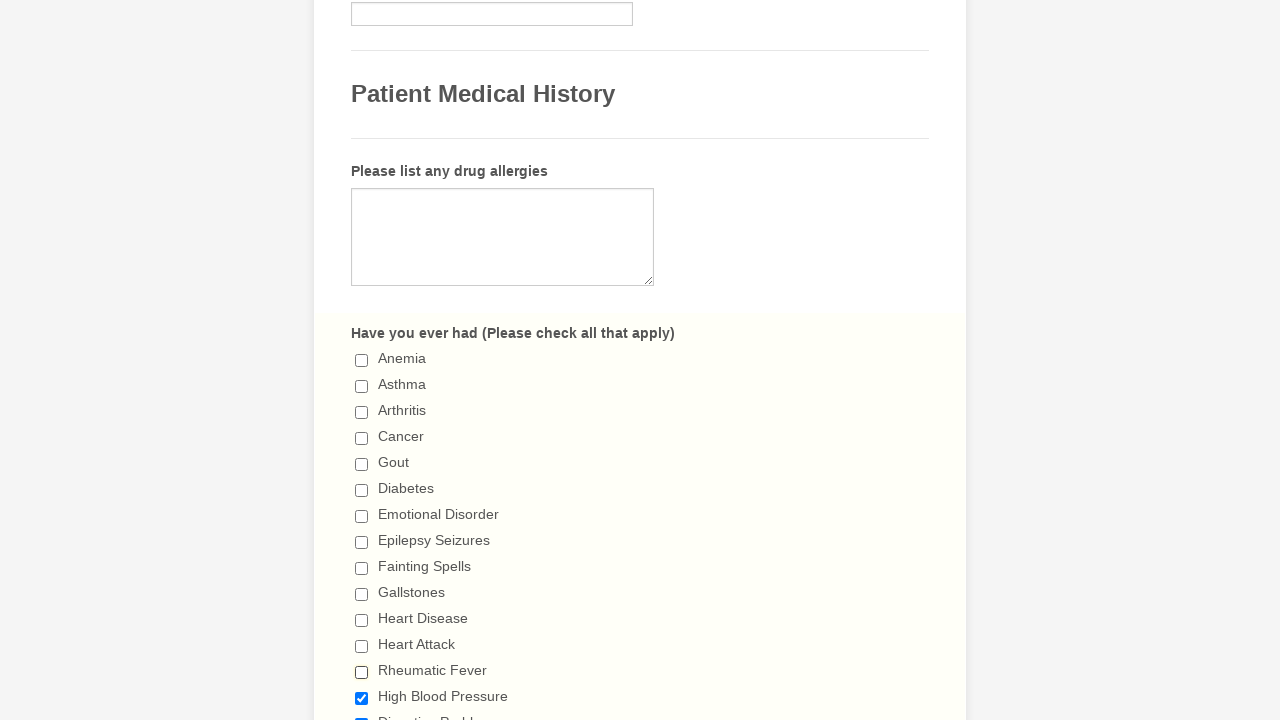

Clicked checkbox 14 to uncheck it at (362, 698) on input.form-checkbox >> nth=13
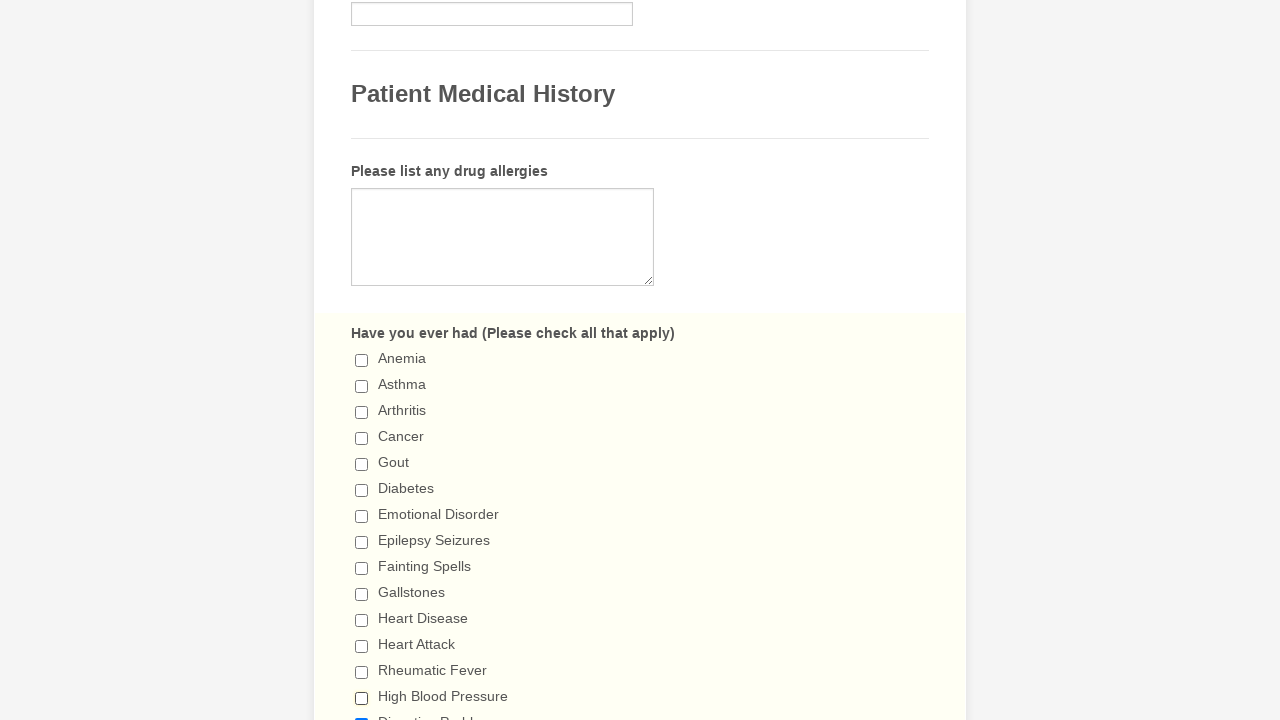

Clicked checkbox 15 to uncheck it at (362, 714) on input.form-checkbox >> nth=14
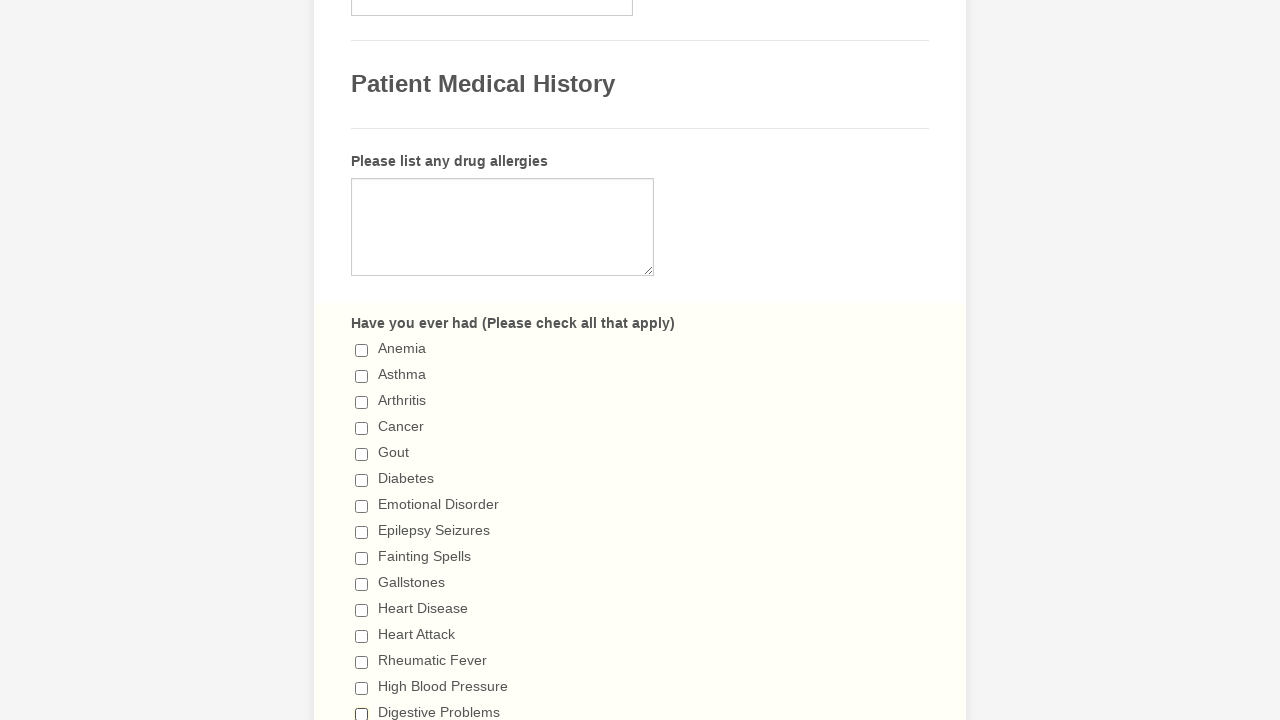

Clicked checkbox 16 to uncheck it at (362, 360) on input.form-checkbox >> nth=15
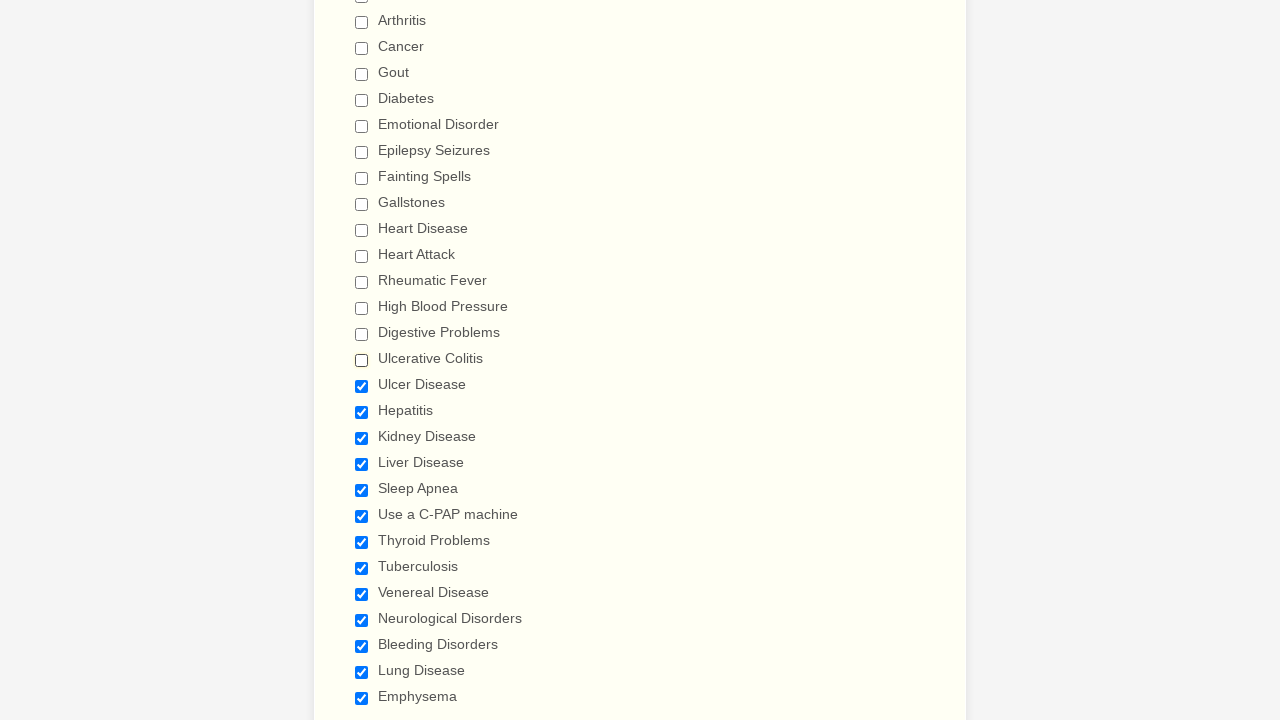

Clicked checkbox 17 to uncheck it at (362, 386) on input.form-checkbox >> nth=16
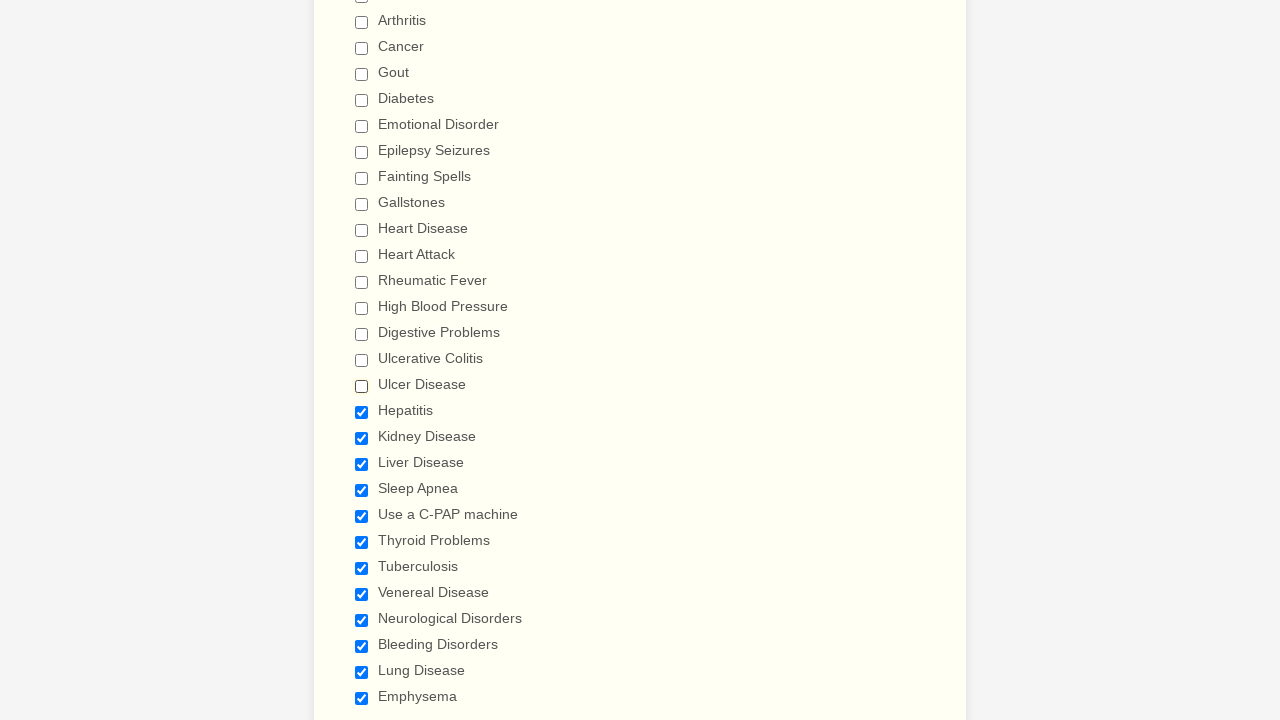

Clicked checkbox 18 to uncheck it at (362, 412) on input.form-checkbox >> nth=17
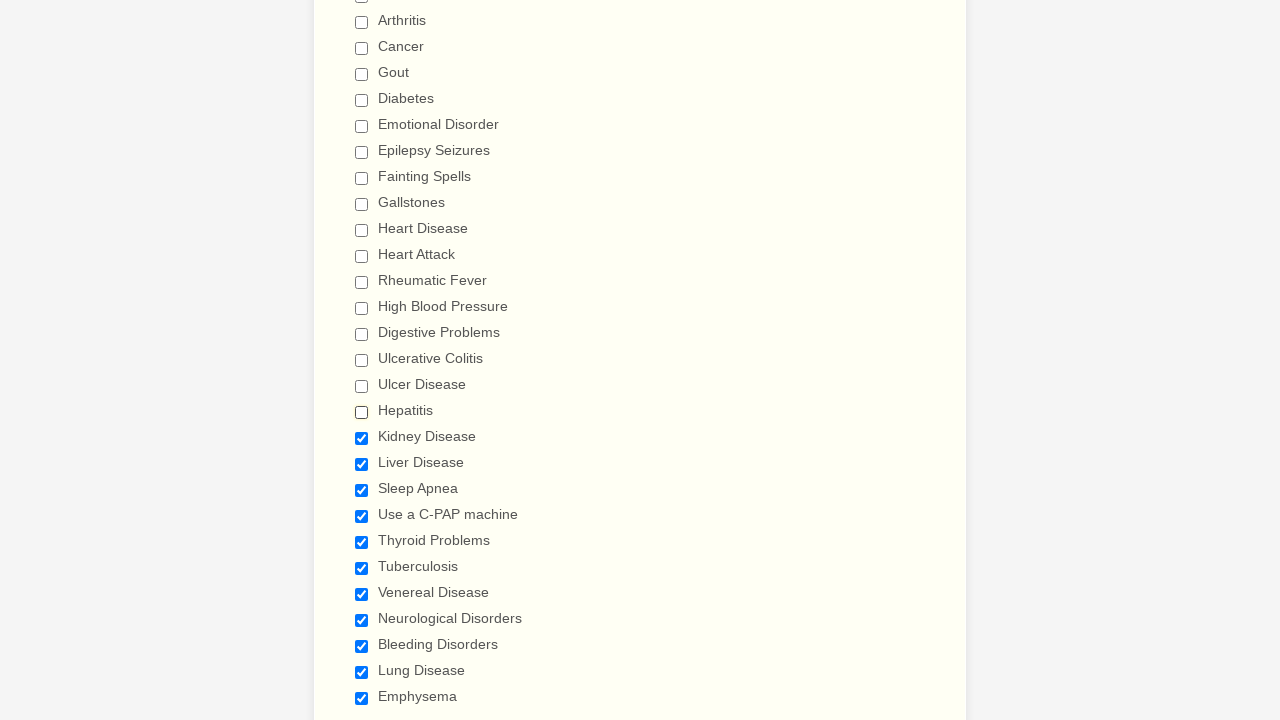

Clicked checkbox 19 to uncheck it at (362, 438) on input.form-checkbox >> nth=18
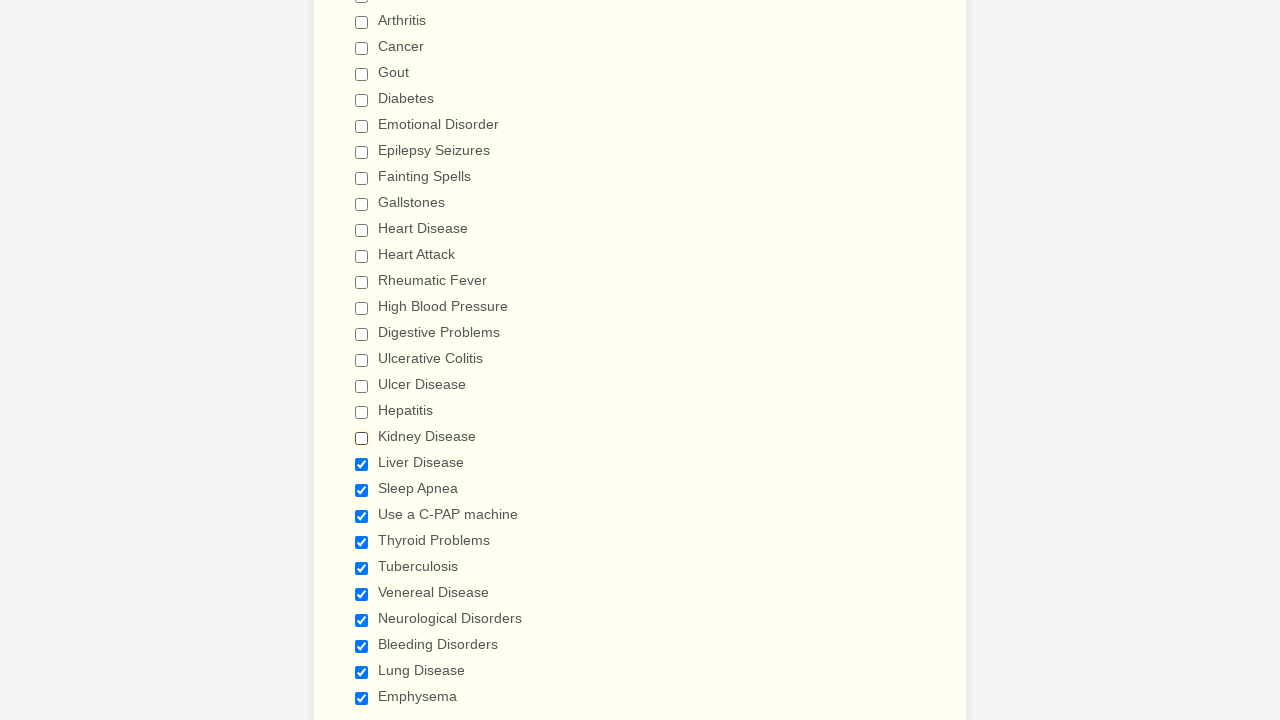

Clicked checkbox 20 to uncheck it at (362, 464) on input.form-checkbox >> nth=19
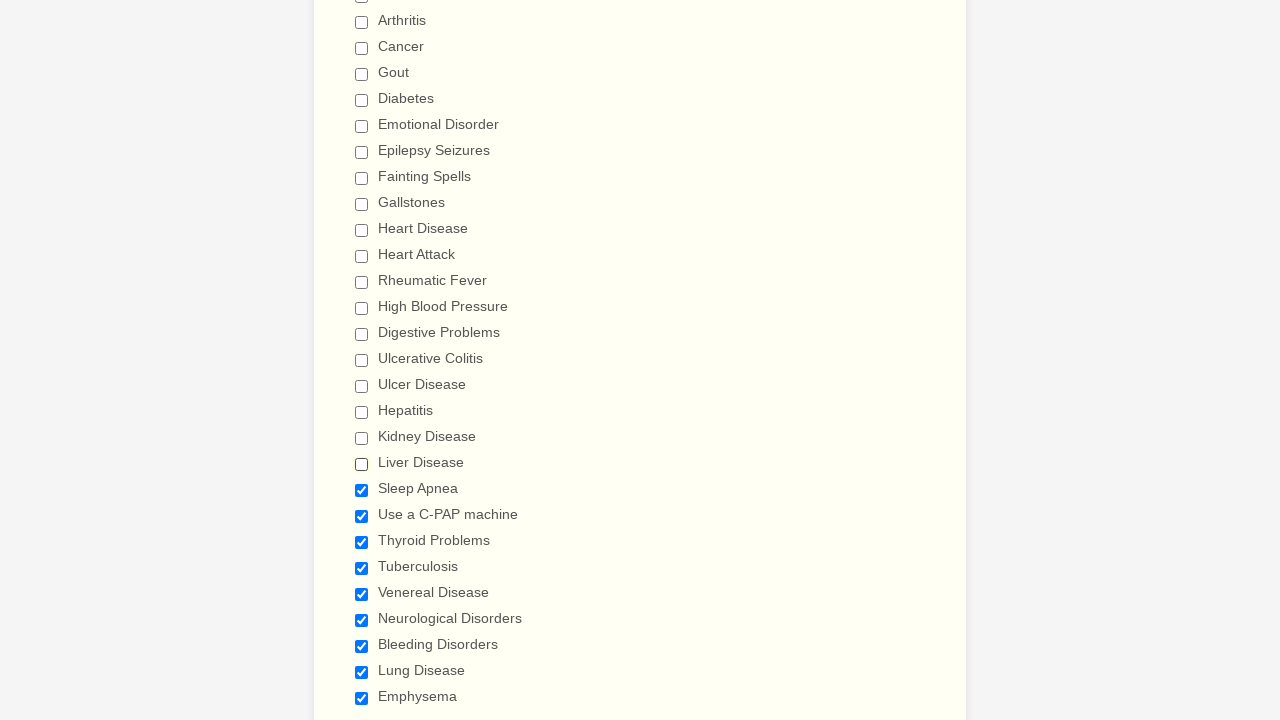

Clicked checkbox 21 to uncheck it at (362, 490) on input.form-checkbox >> nth=20
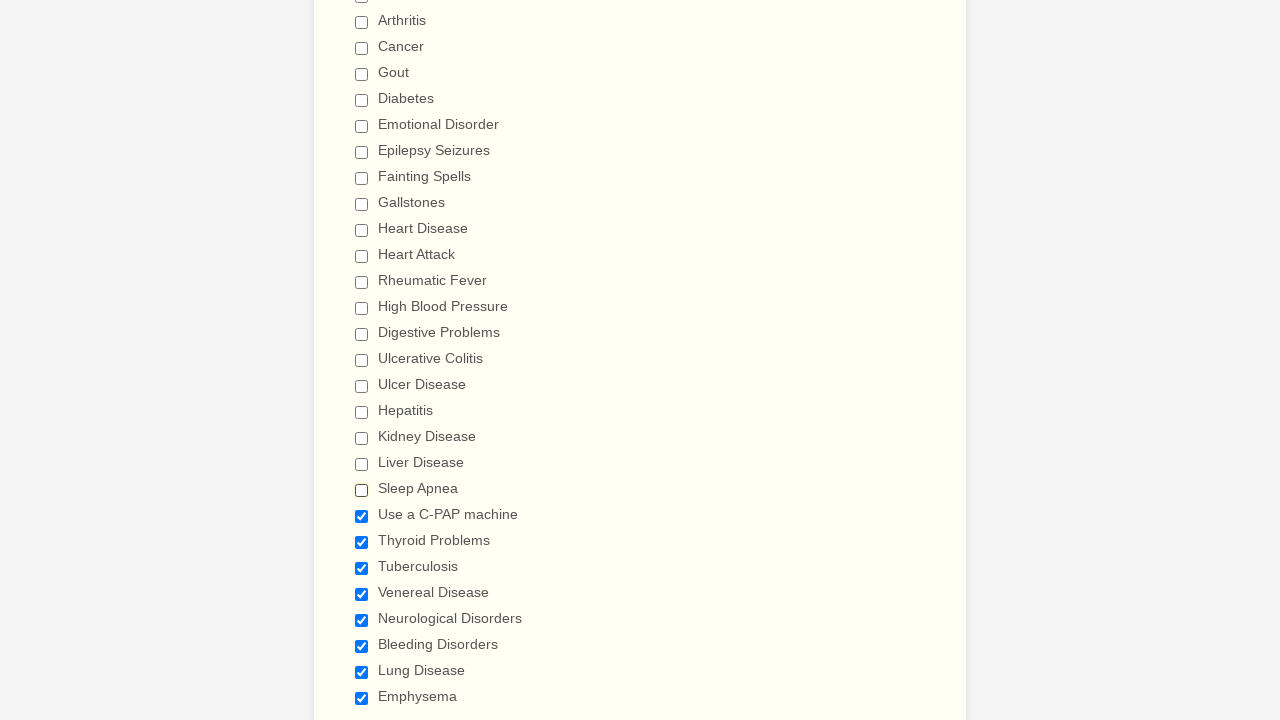

Clicked checkbox 22 to uncheck it at (362, 516) on input.form-checkbox >> nth=21
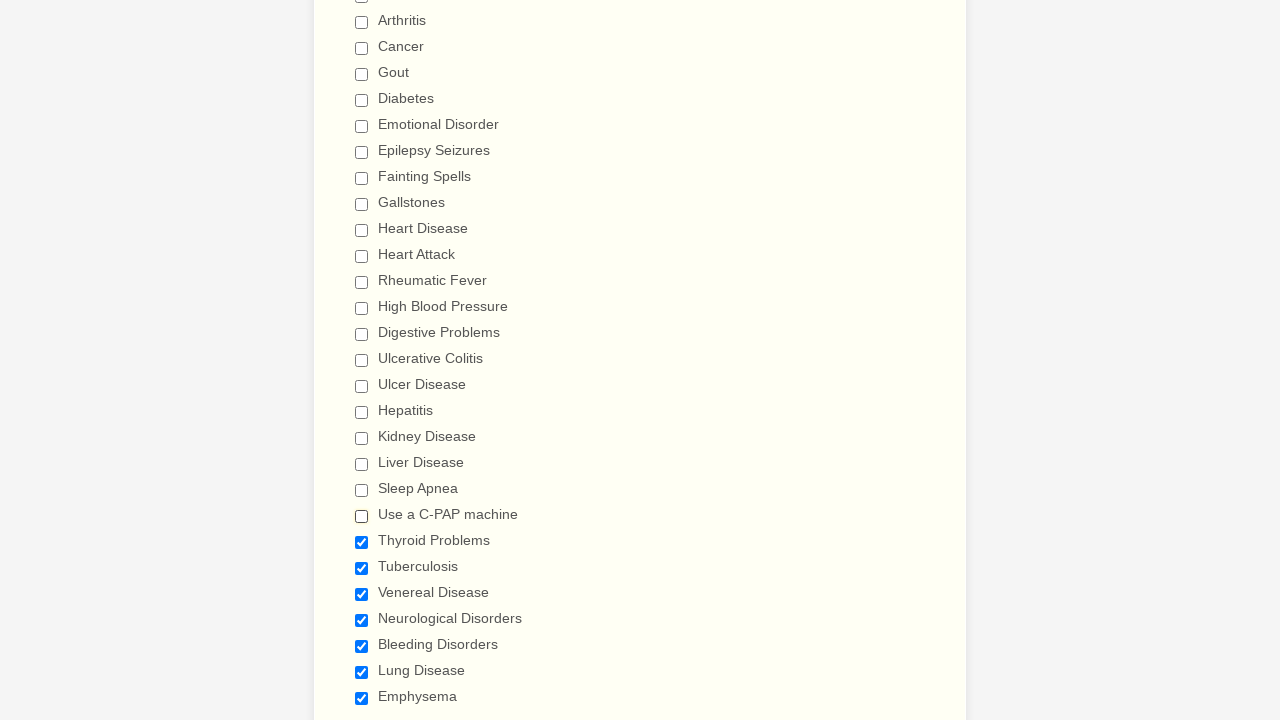

Clicked checkbox 23 to uncheck it at (362, 542) on input.form-checkbox >> nth=22
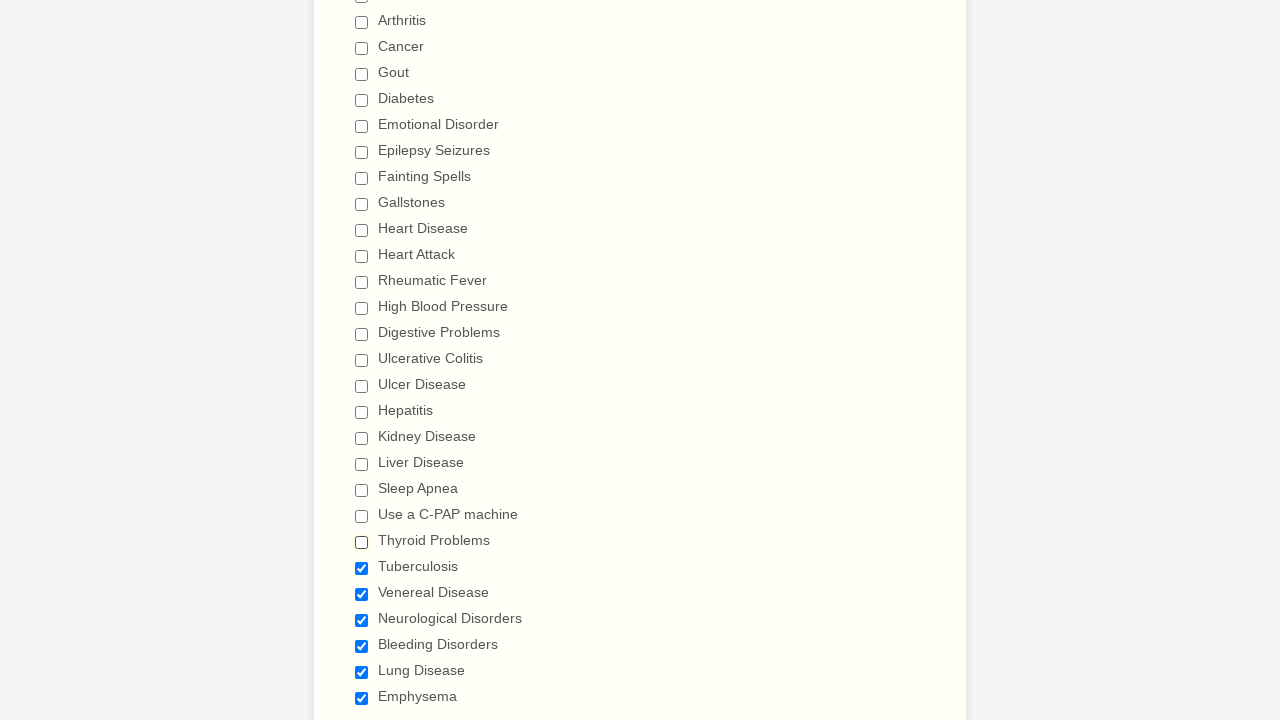

Clicked checkbox 24 to uncheck it at (362, 568) on input.form-checkbox >> nth=23
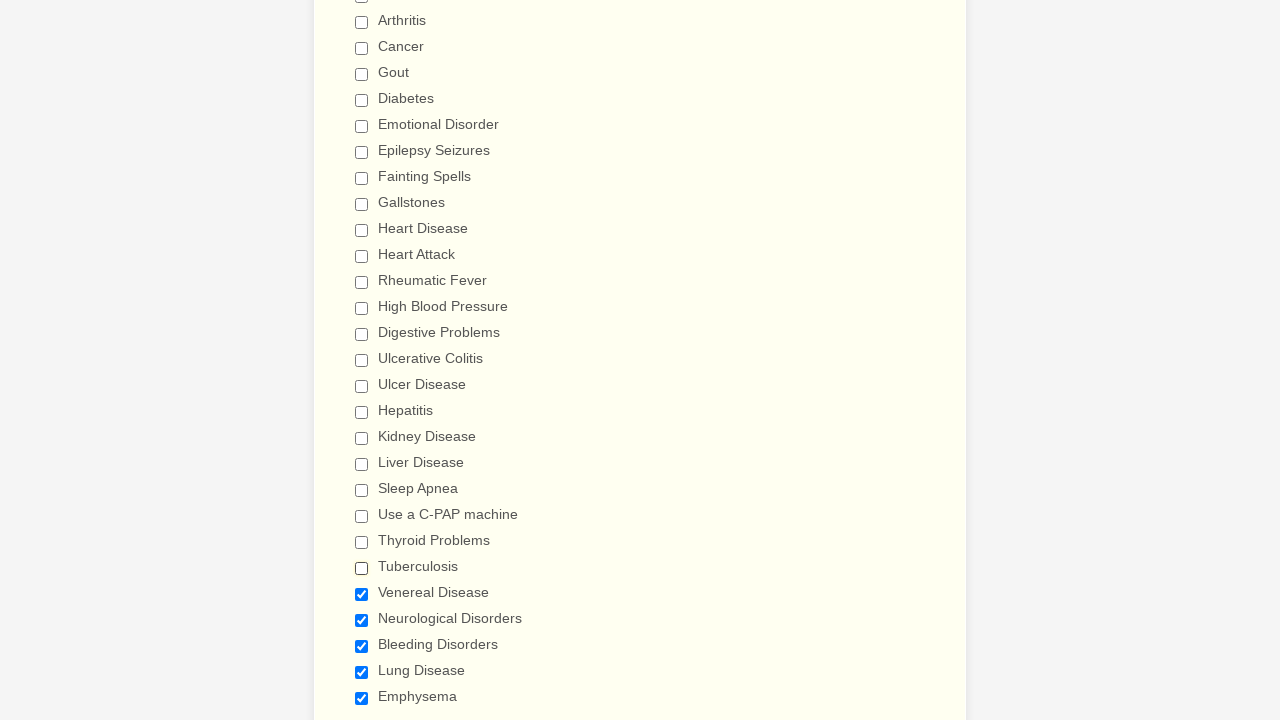

Clicked checkbox 25 to uncheck it at (362, 594) on input.form-checkbox >> nth=24
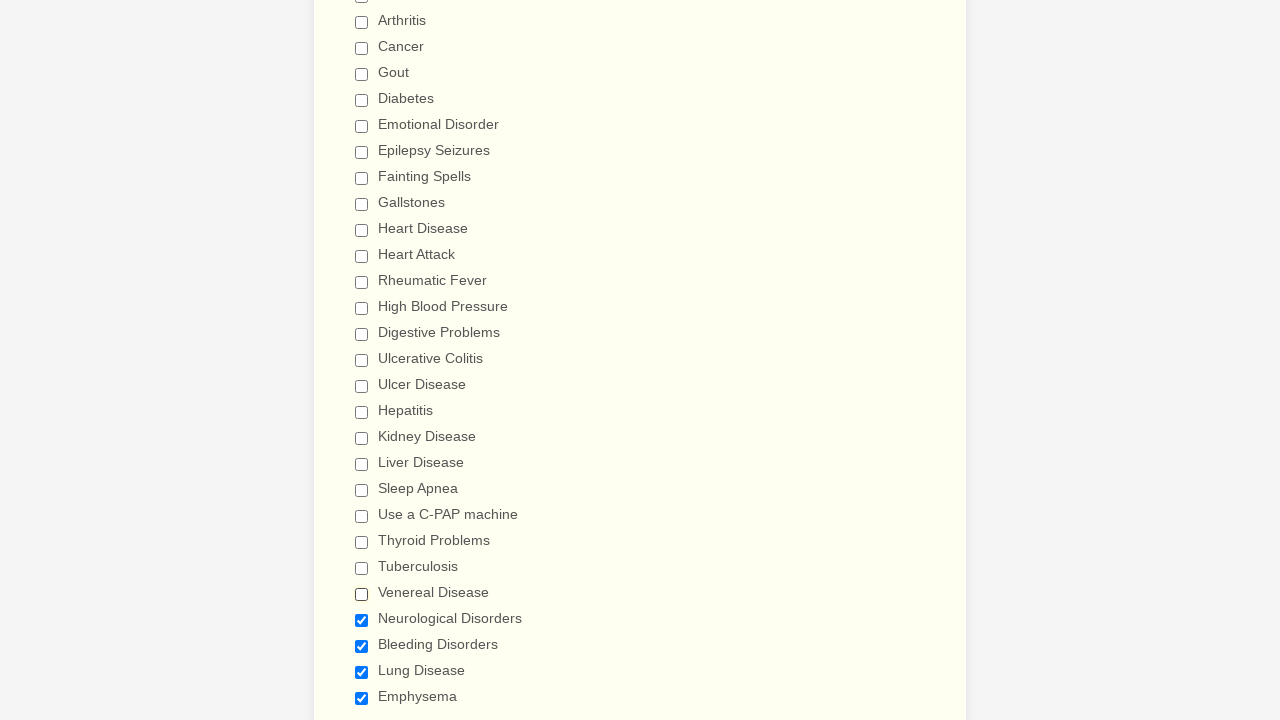

Clicked checkbox 26 to uncheck it at (362, 620) on input.form-checkbox >> nth=25
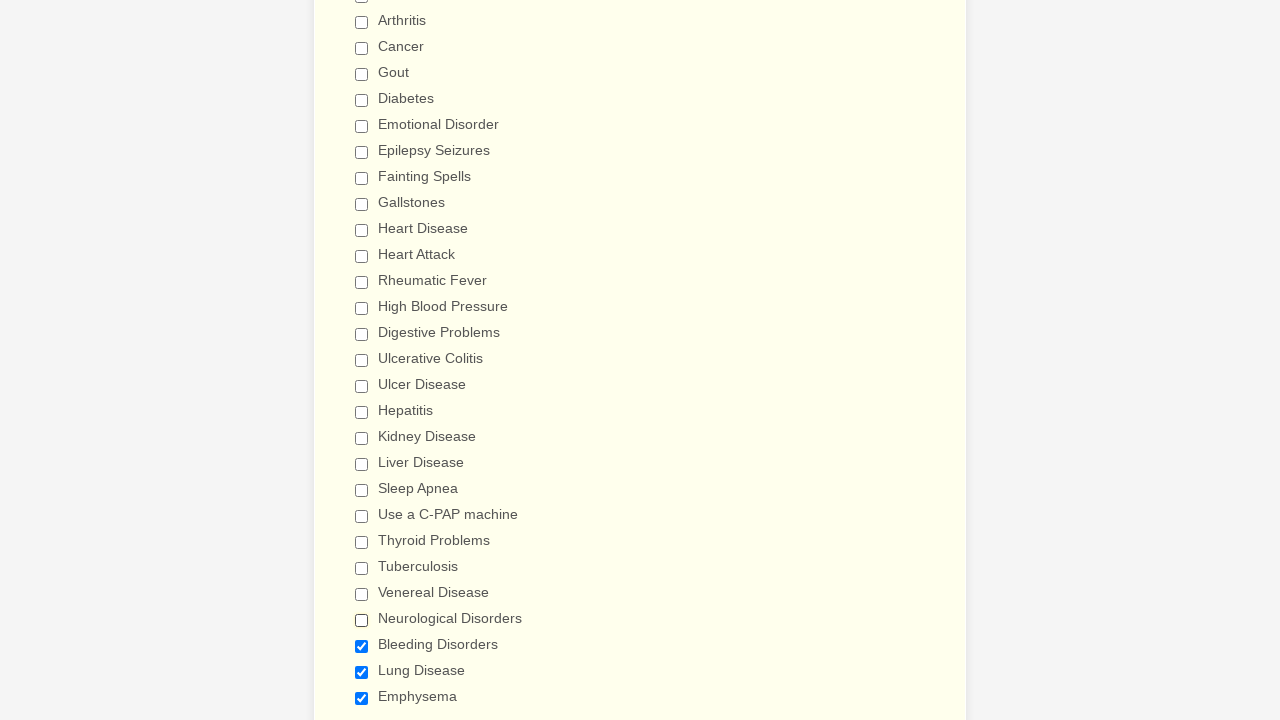

Clicked checkbox 27 to uncheck it at (362, 646) on input.form-checkbox >> nth=26
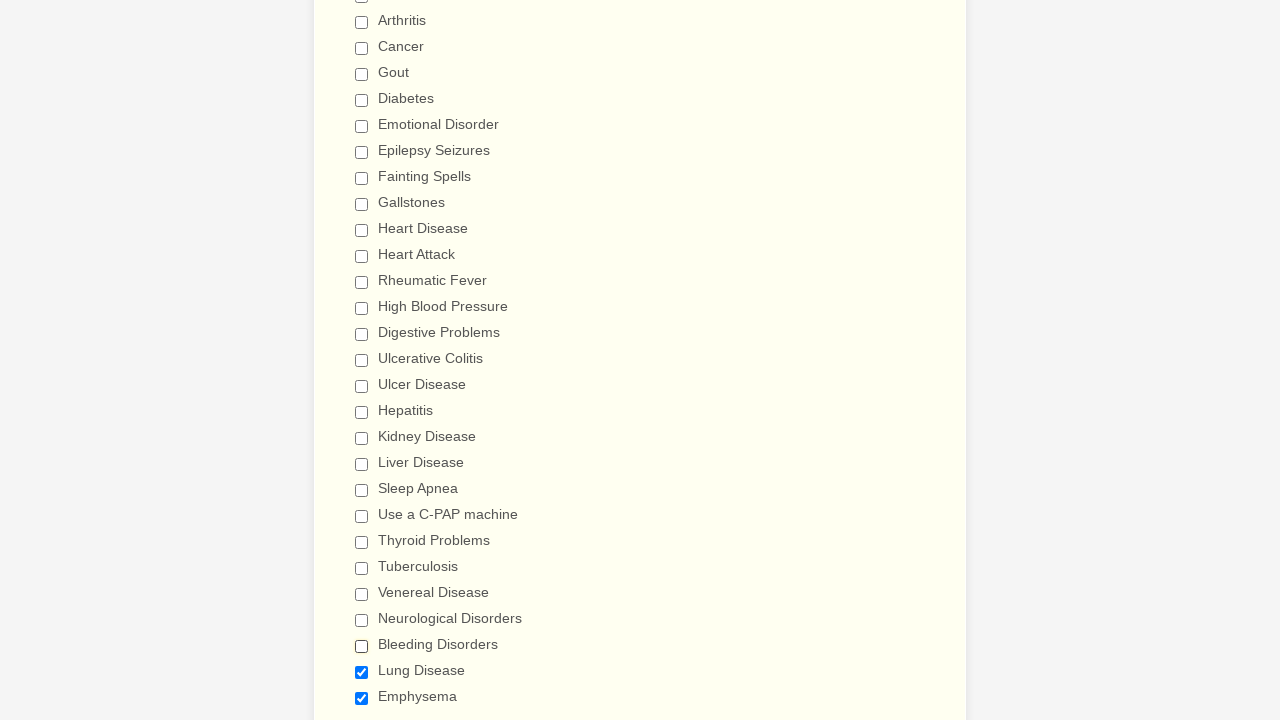

Clicked checkbox 28 to uncheck it at (362, 672) on input.form-checkbox >> nth=27
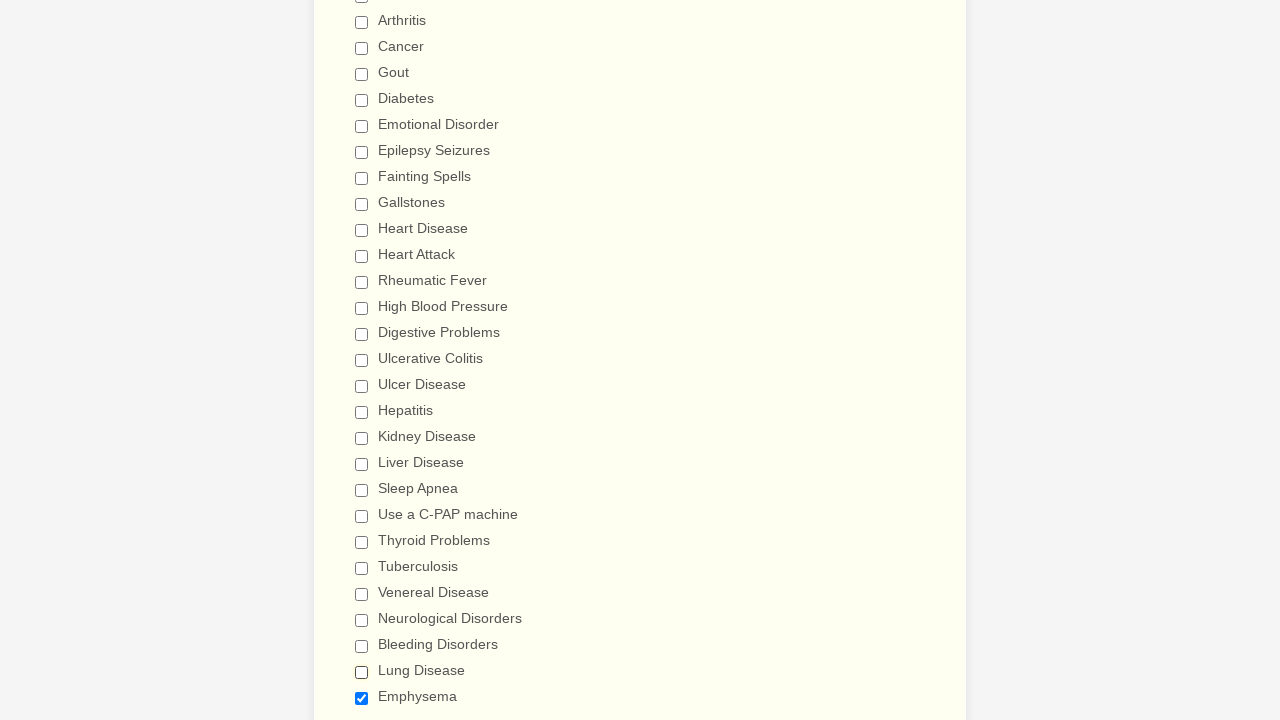

Clicked checkbox 29 to uncheck it at (362, 698) on input.form-checkbox >> nth=28
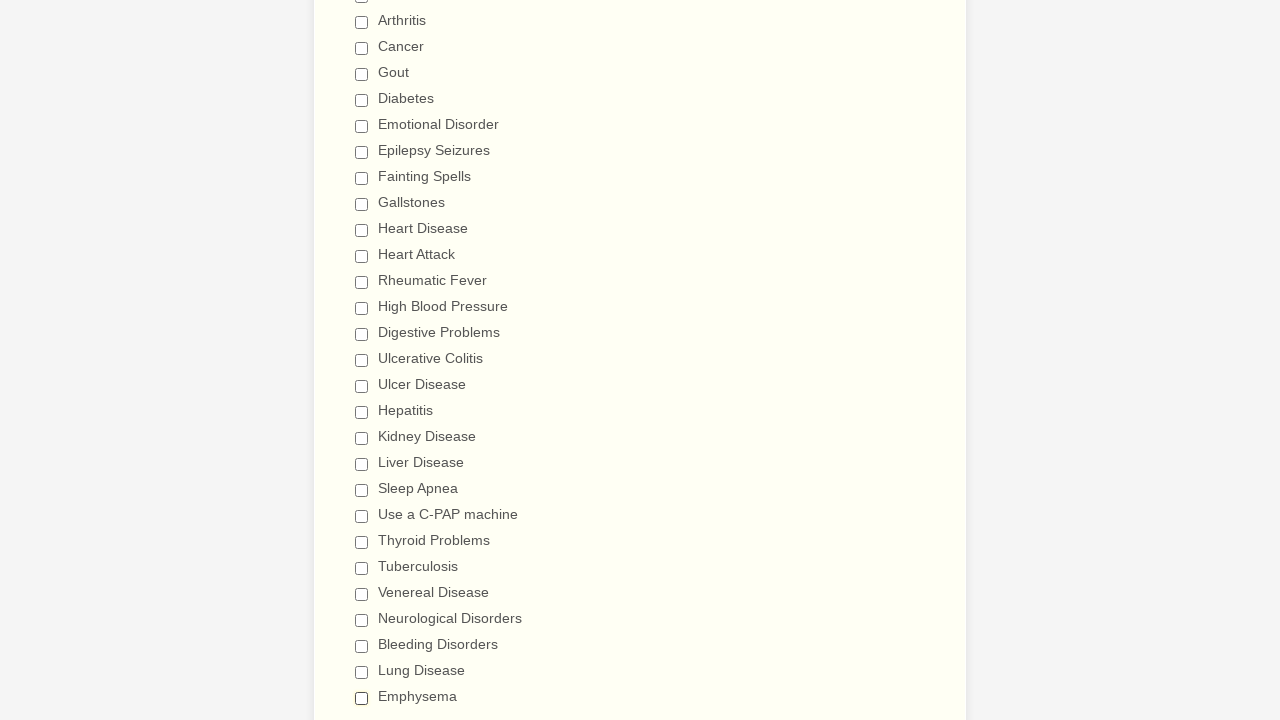

Verified checkbox 1 is unchecked
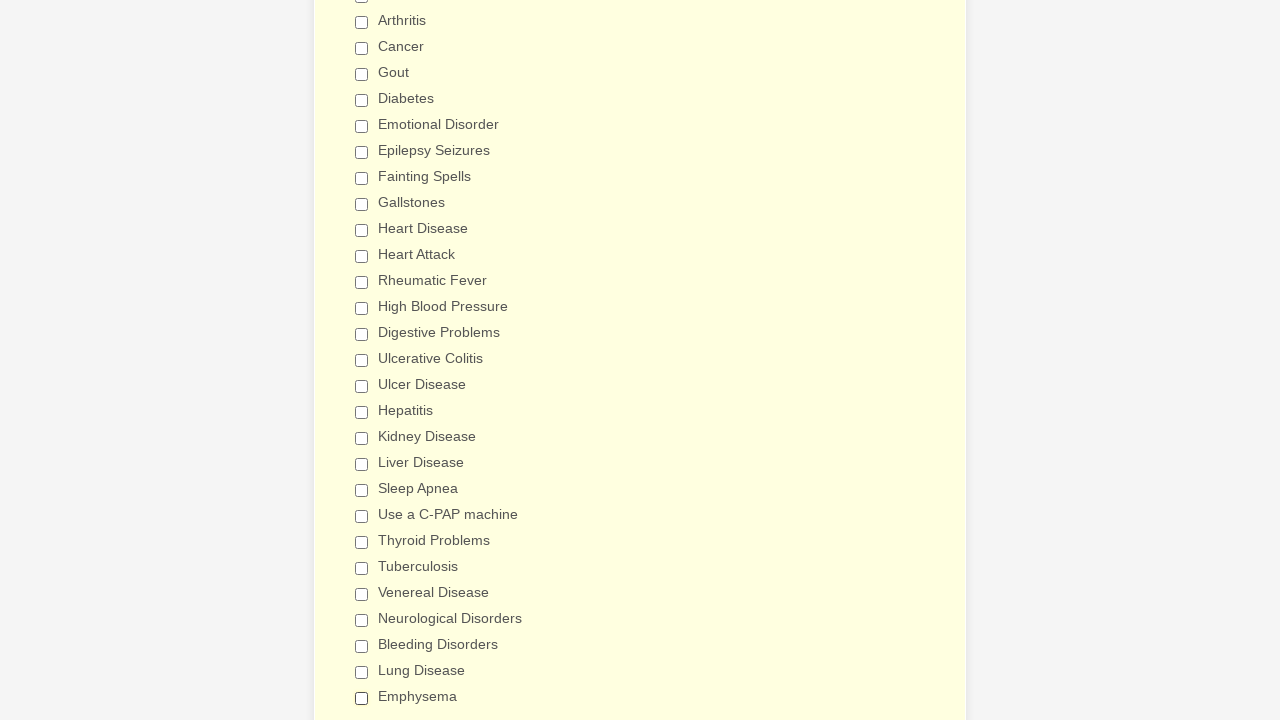

Verified checkbox 2 is unchecked
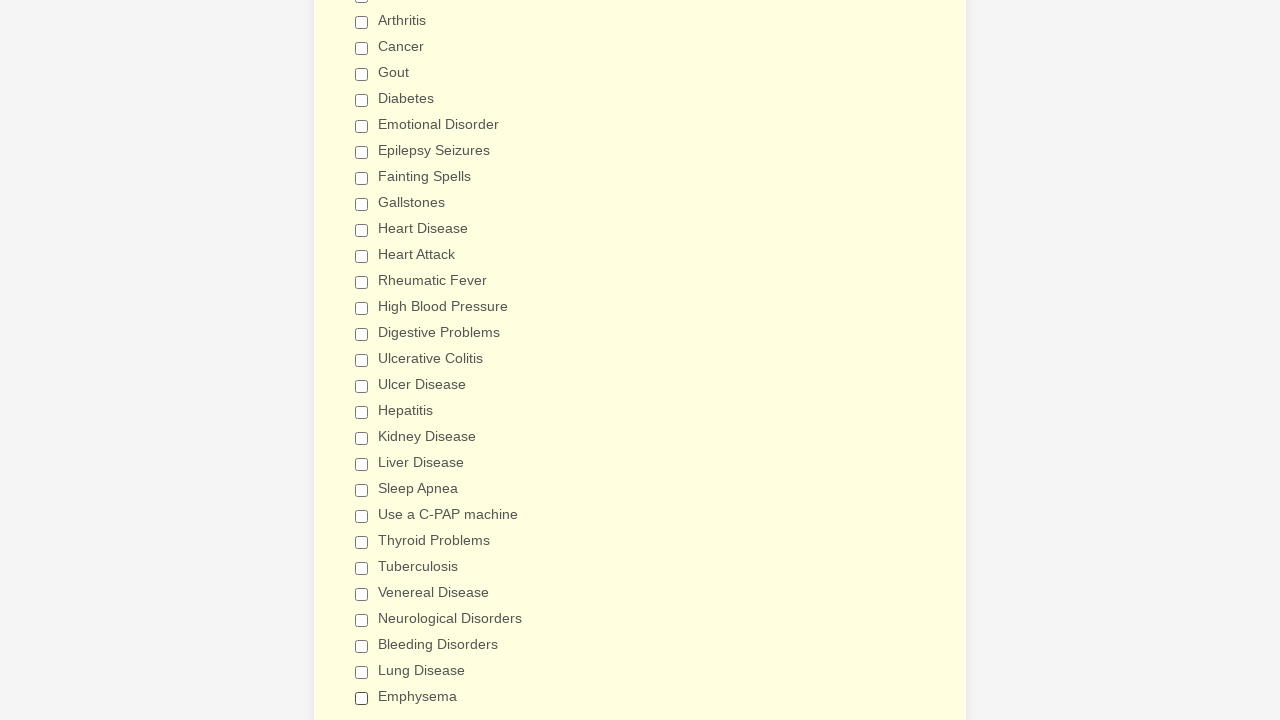

Verified checkbox 3 is unchecked
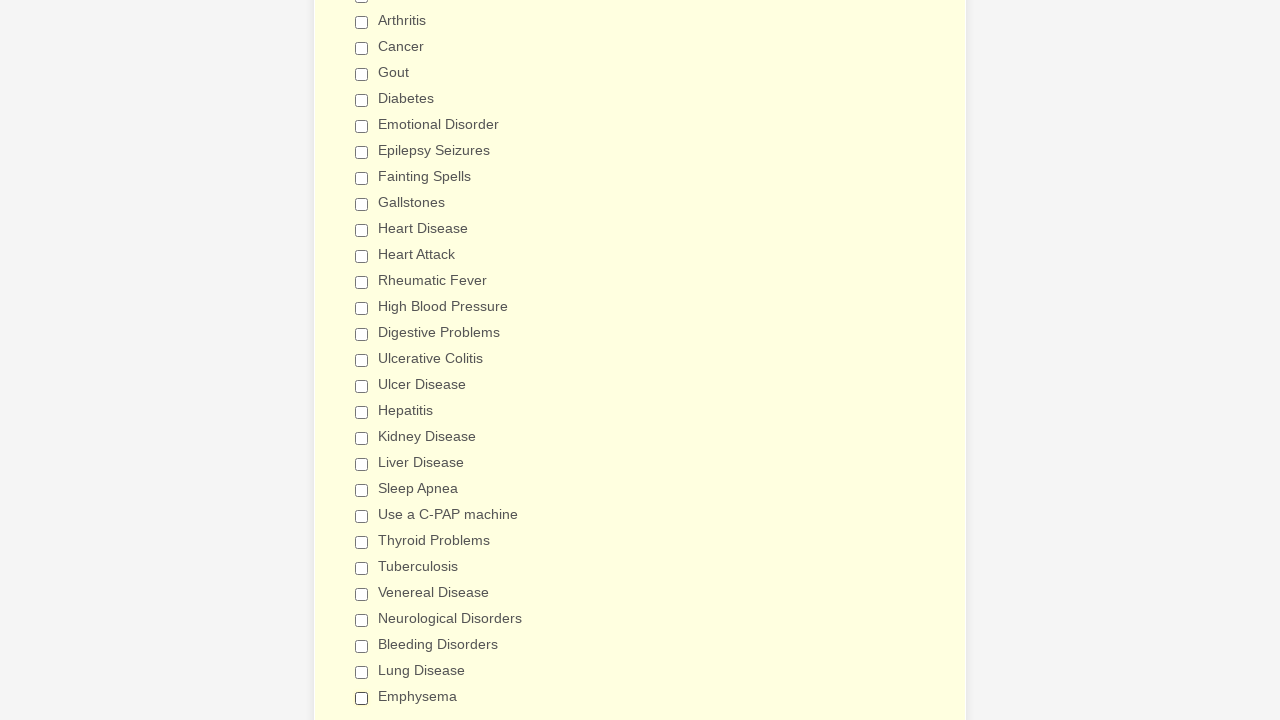

Verified checkbox 4 is unchecked
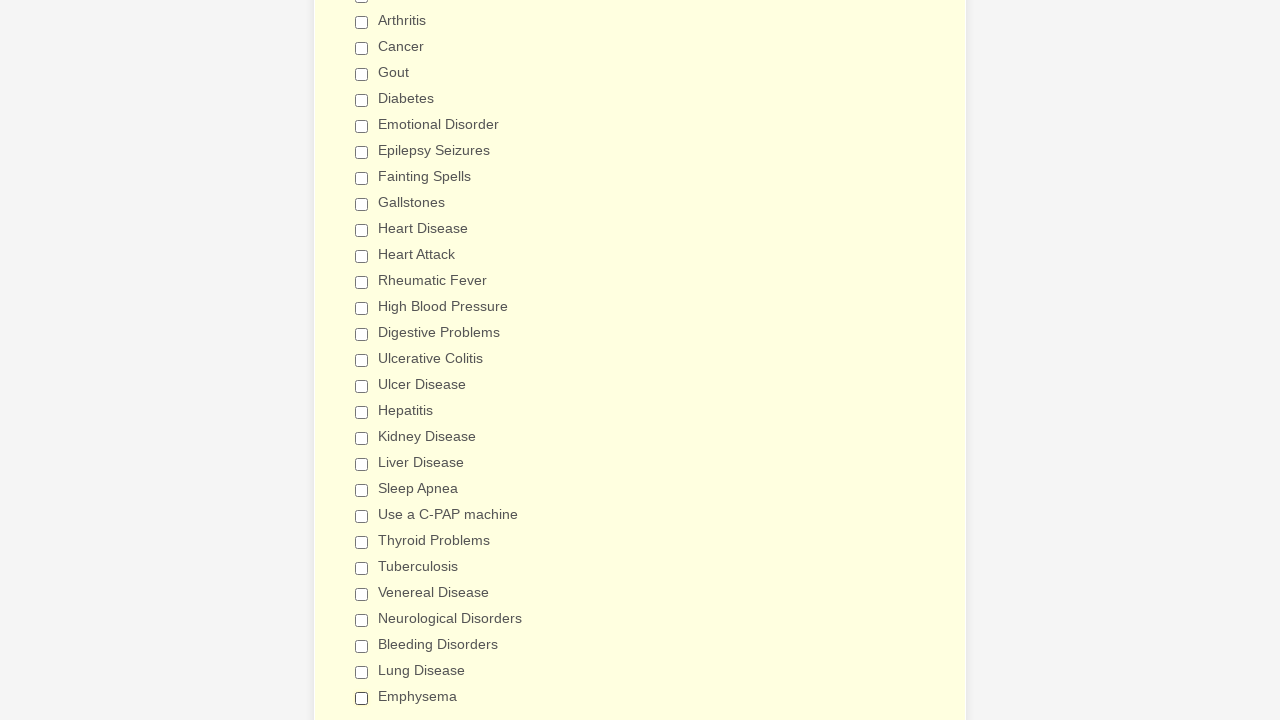

Verified checkbox 5 is unchecked
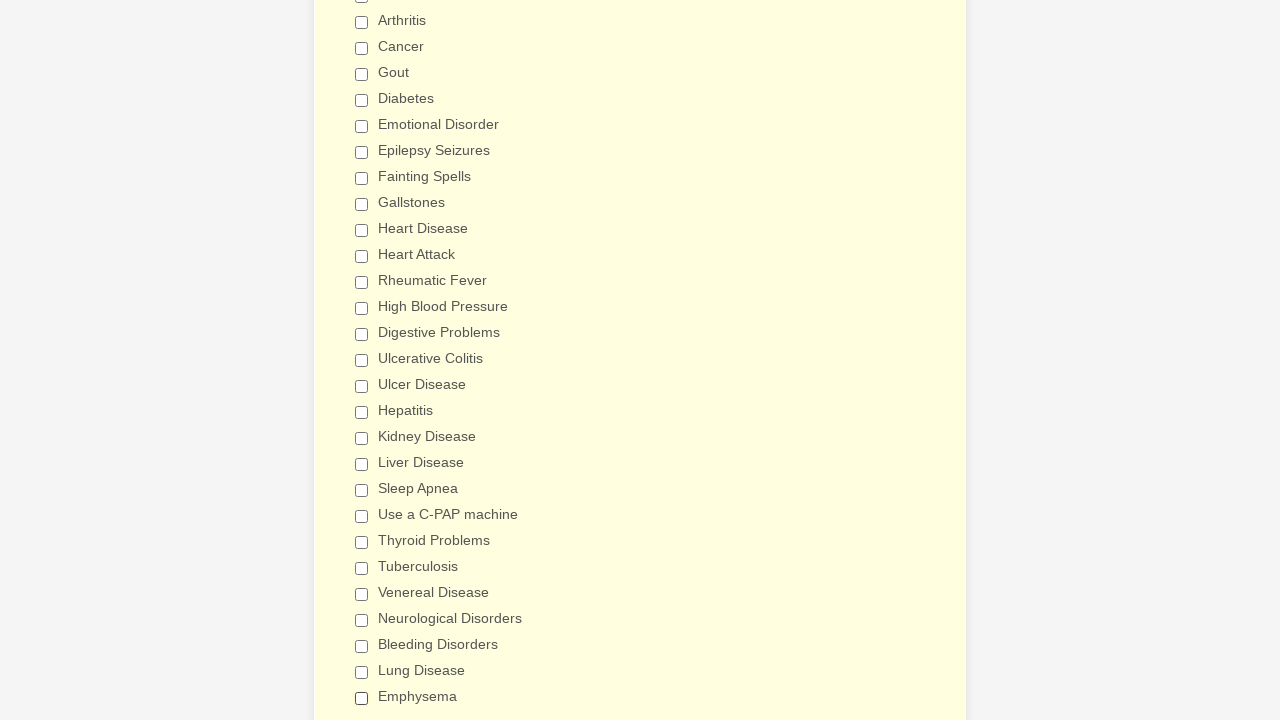

Verified checkbox 6 is unchecked
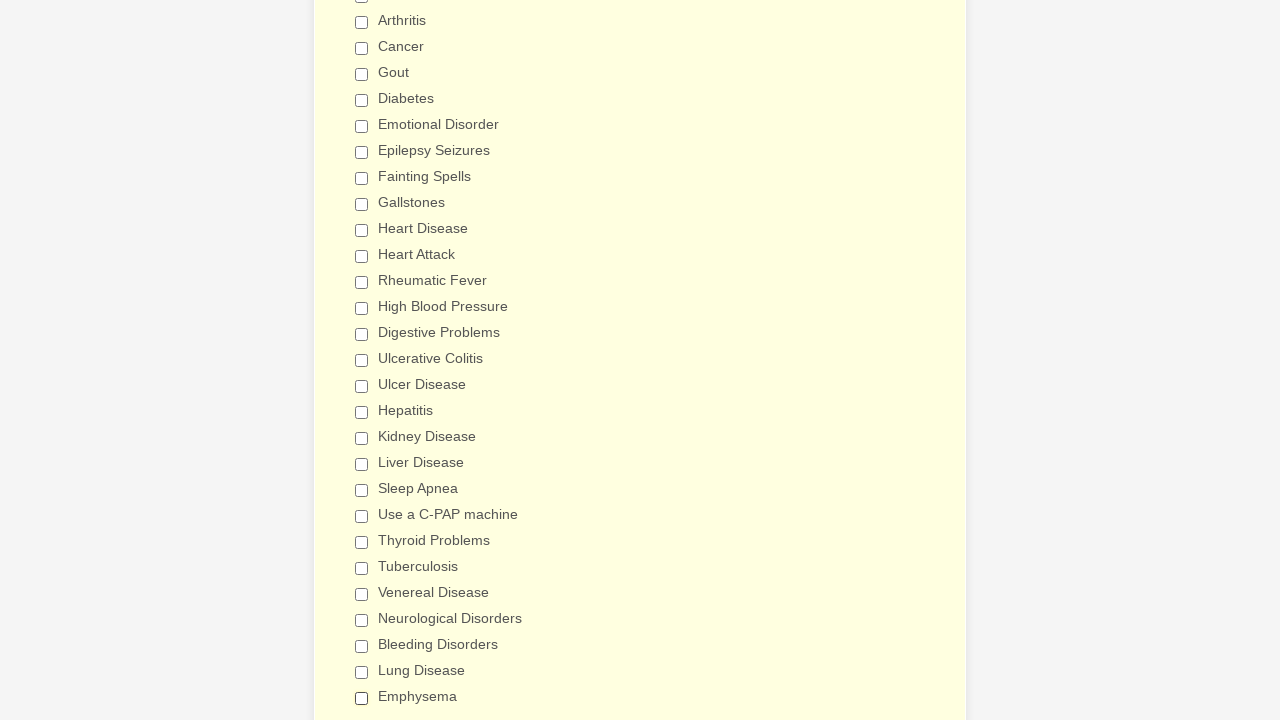

Verified checkbox 7 is unchecked
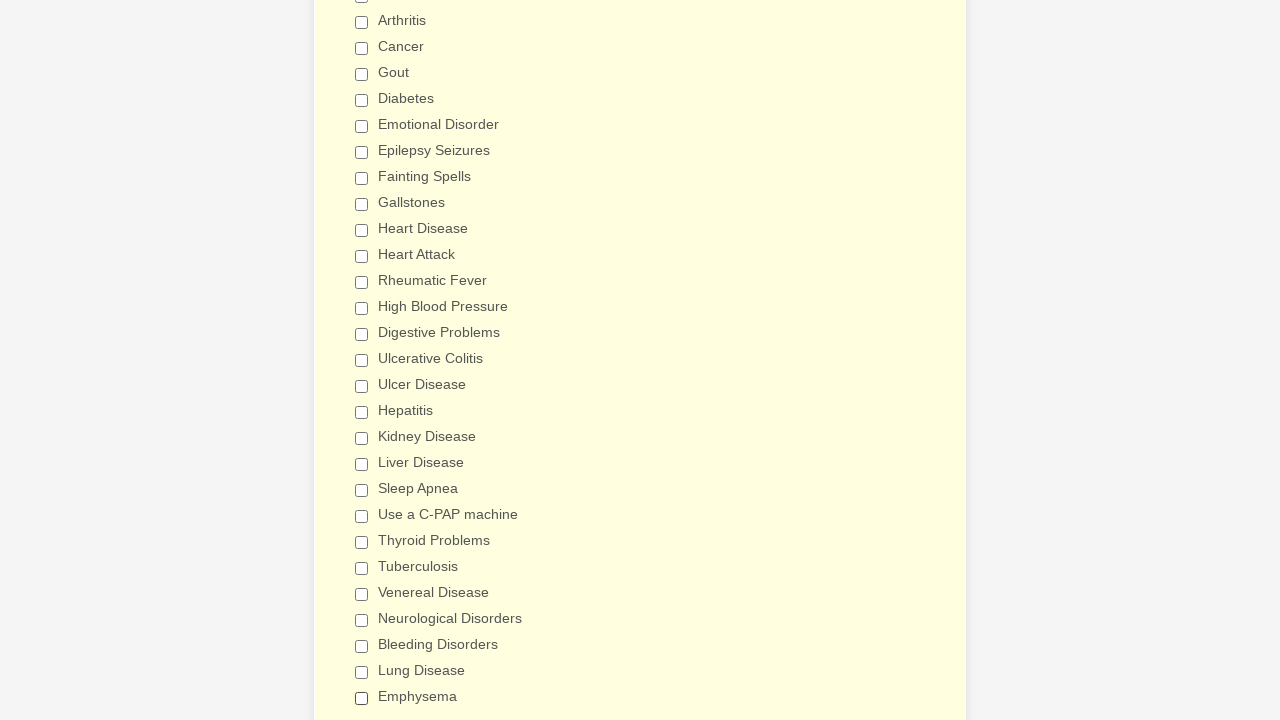

Verified checkbox 8 is unchecked
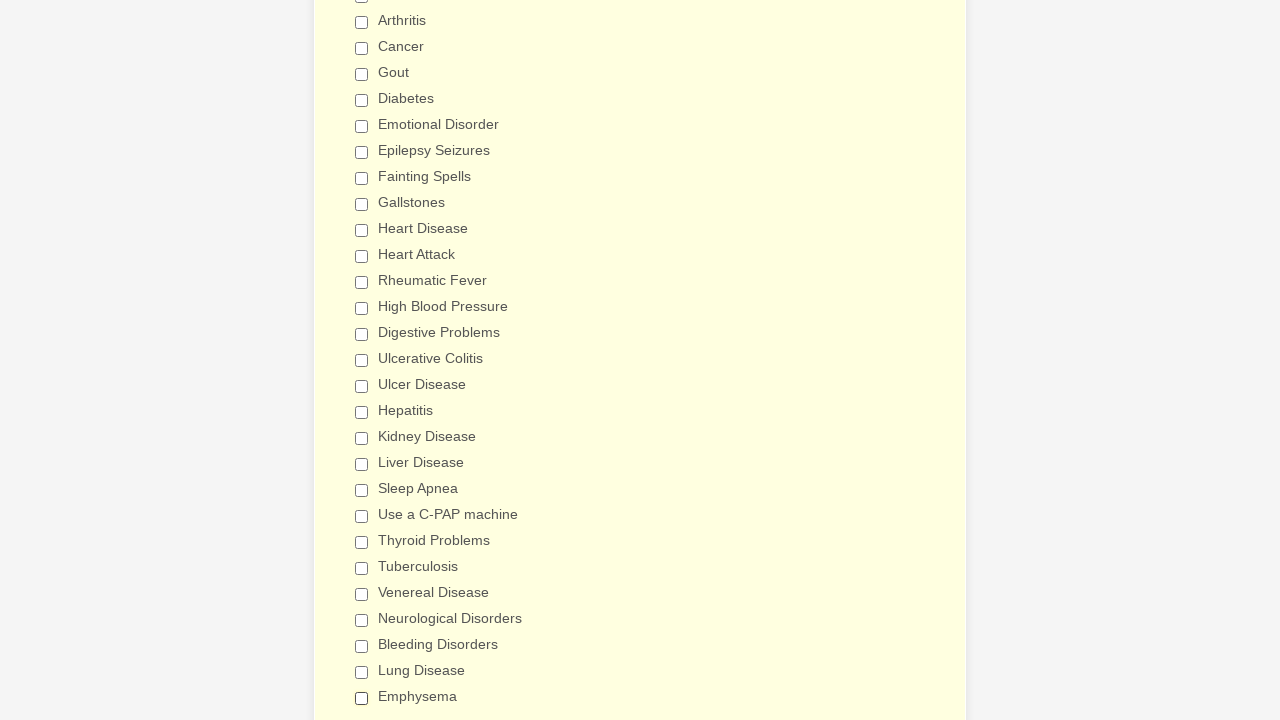

Verified checkbox 9 is unchecked
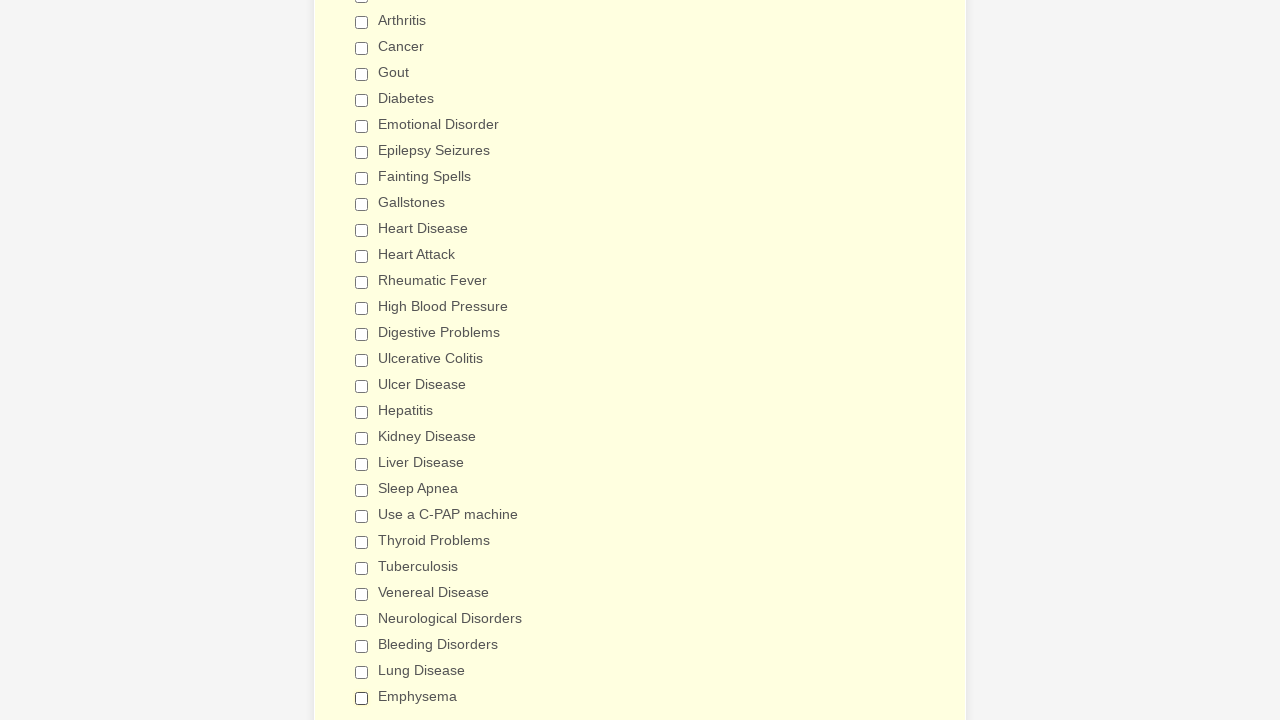

Verified checkbox 10 is unchecked
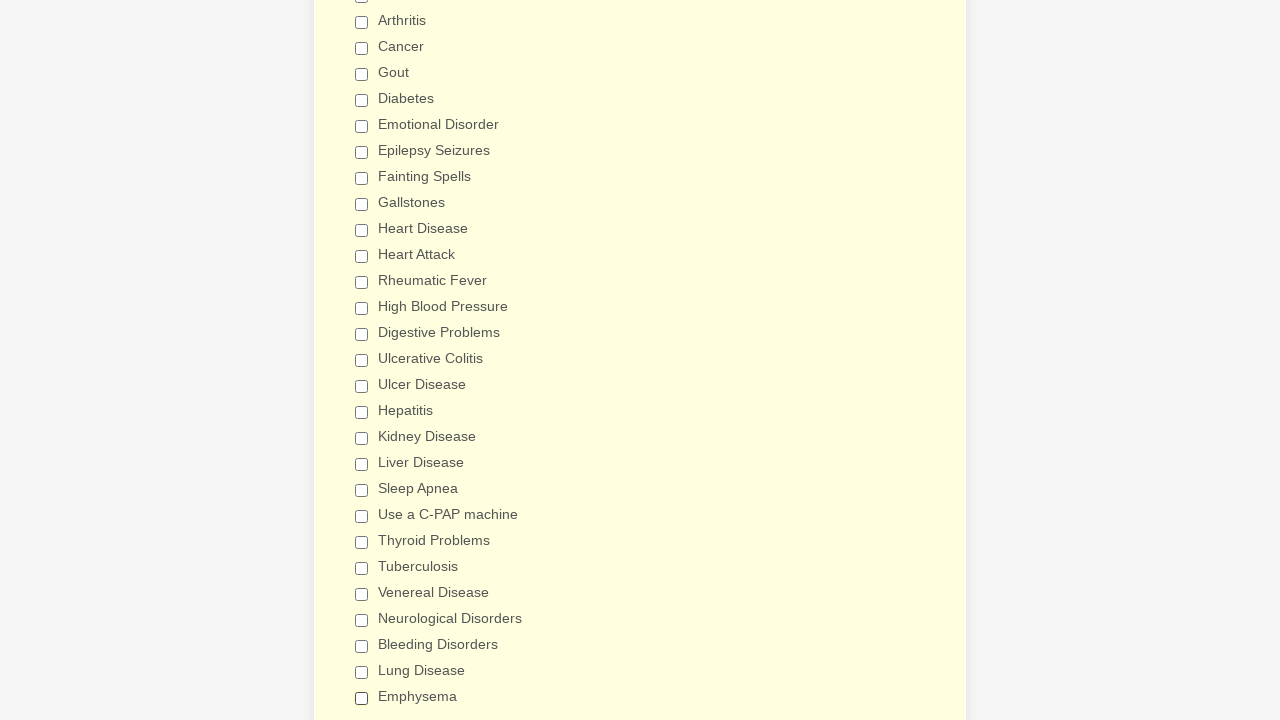

Verified checkbox 11 is unchecked
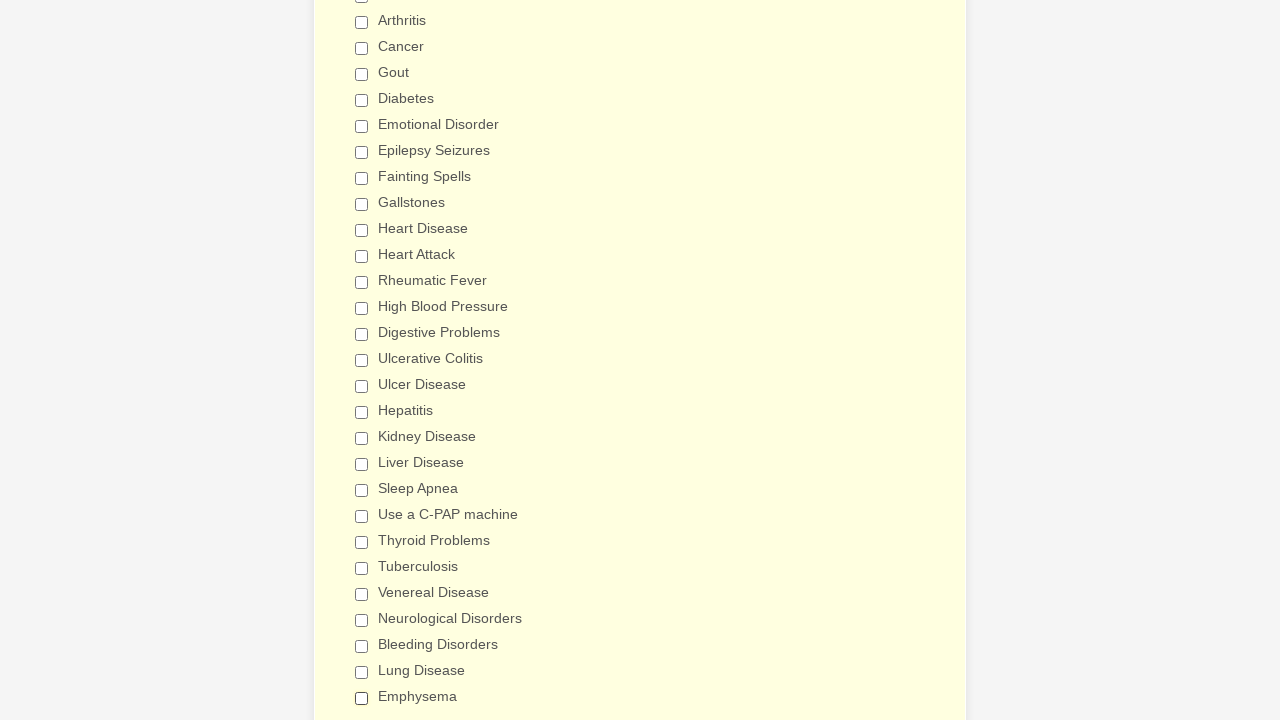

Verified checkbox 12 is unchecked
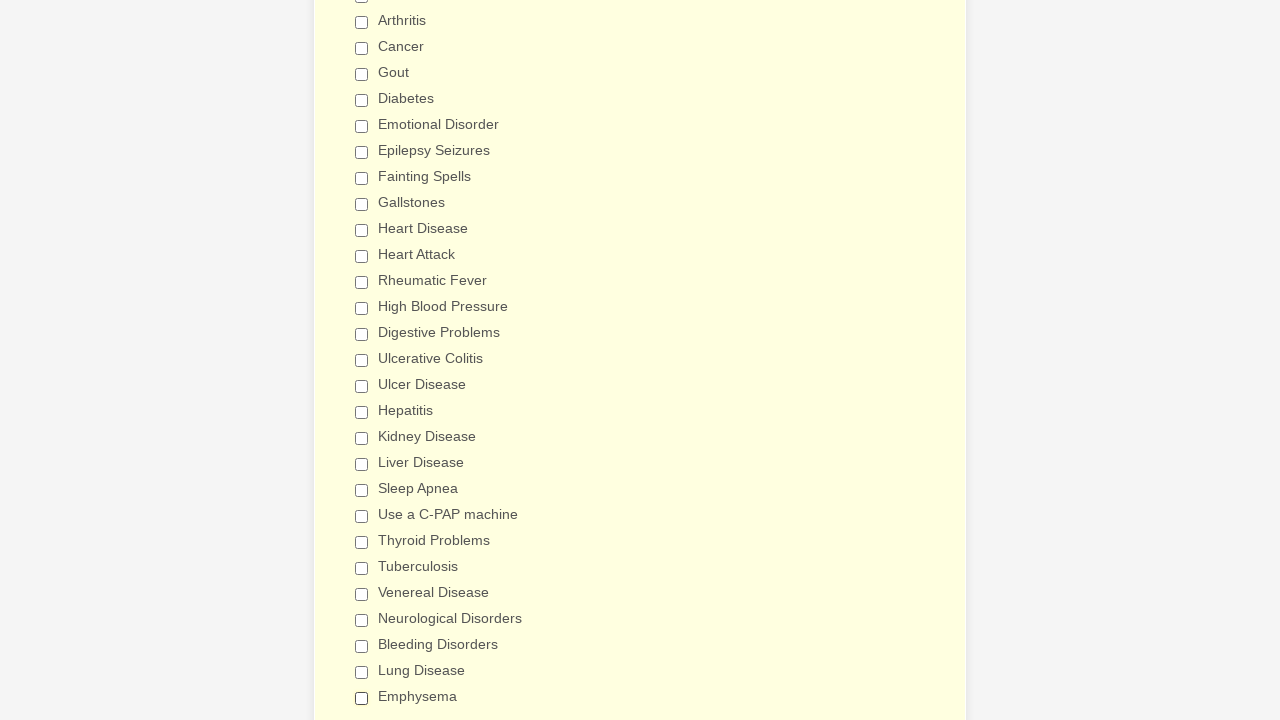

Verified checkbox 13 is unchecked
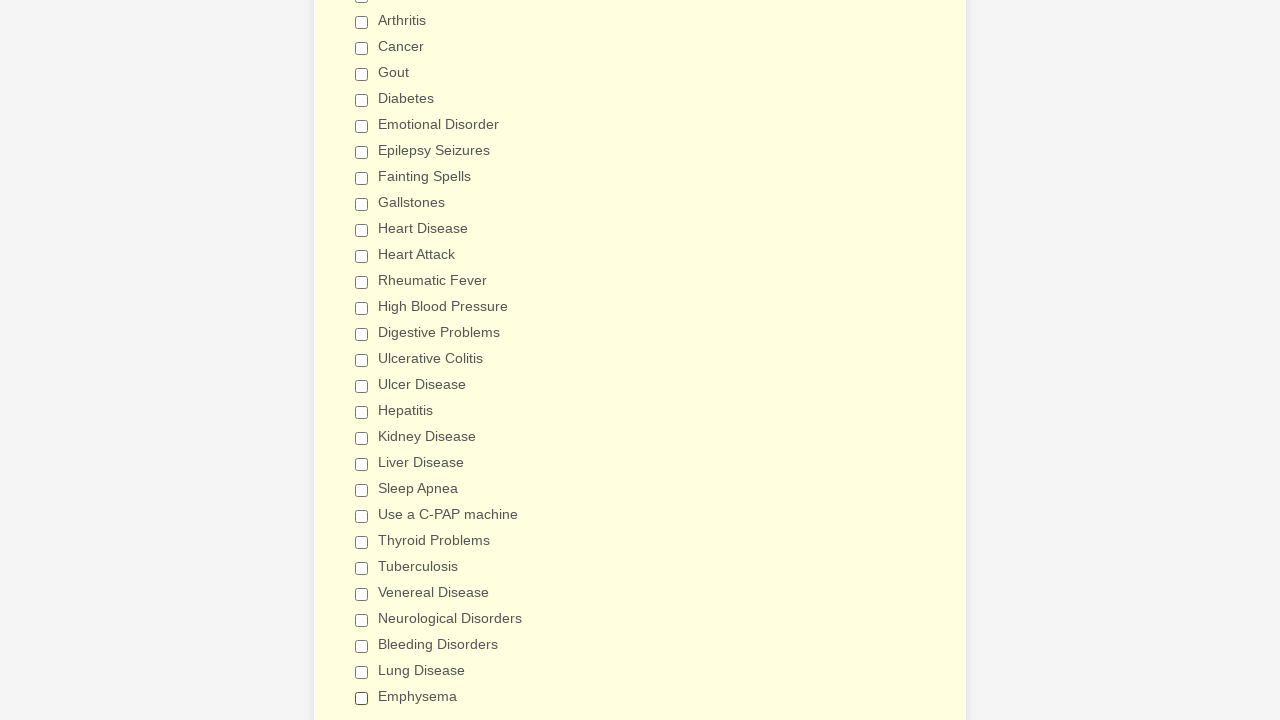

Verified checkbox 14 is unchecked
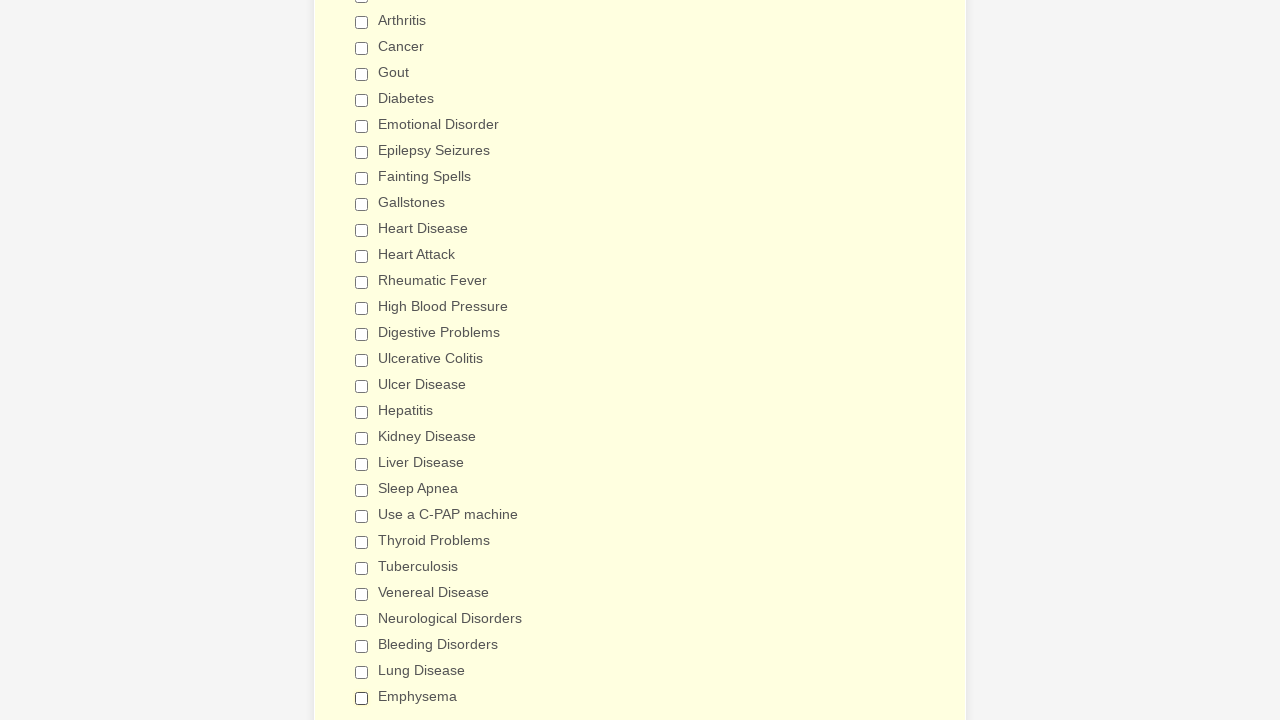

Verified checkbox 15 is unchecked
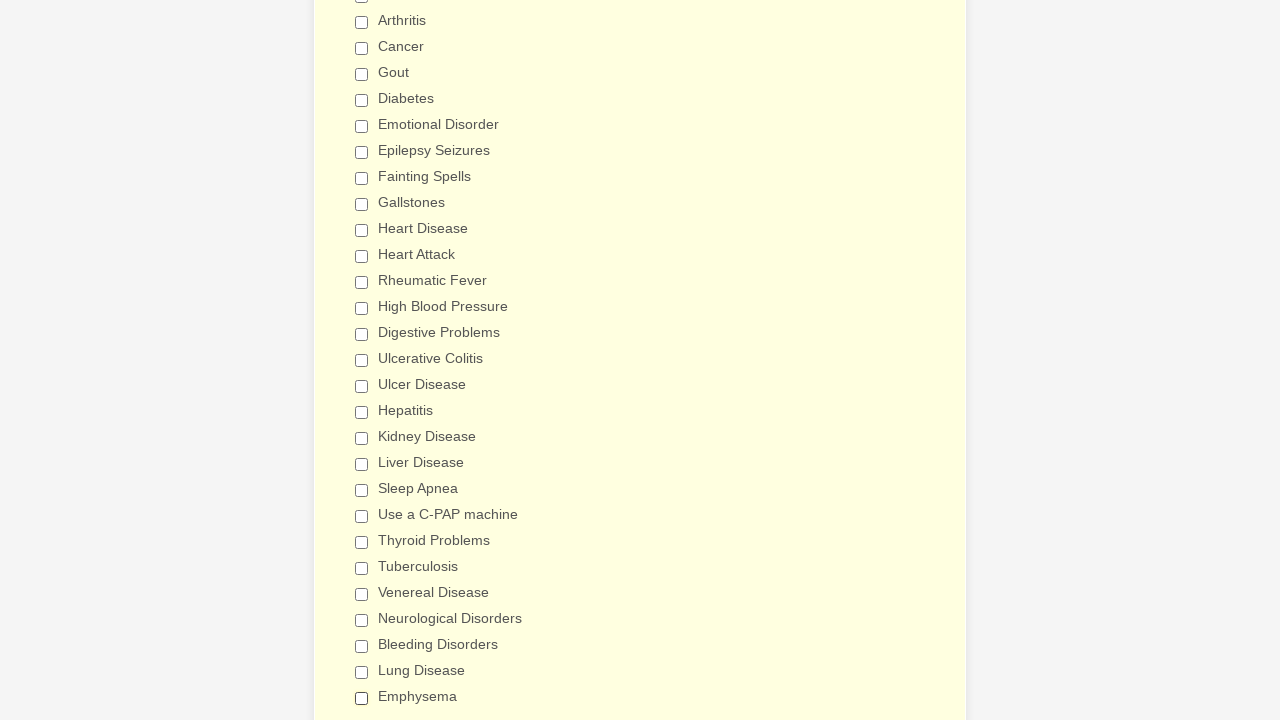

Verified checkbox 16 is unchecked
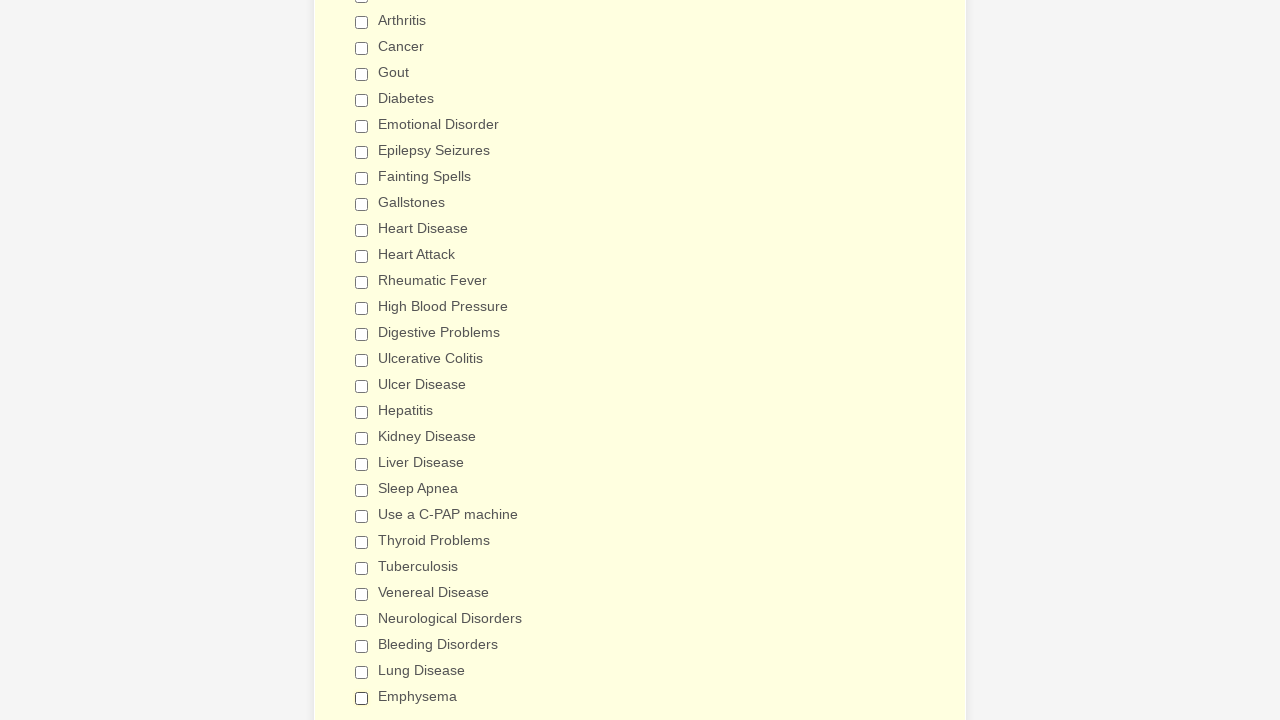

Verified checkbox 17 is unchecked
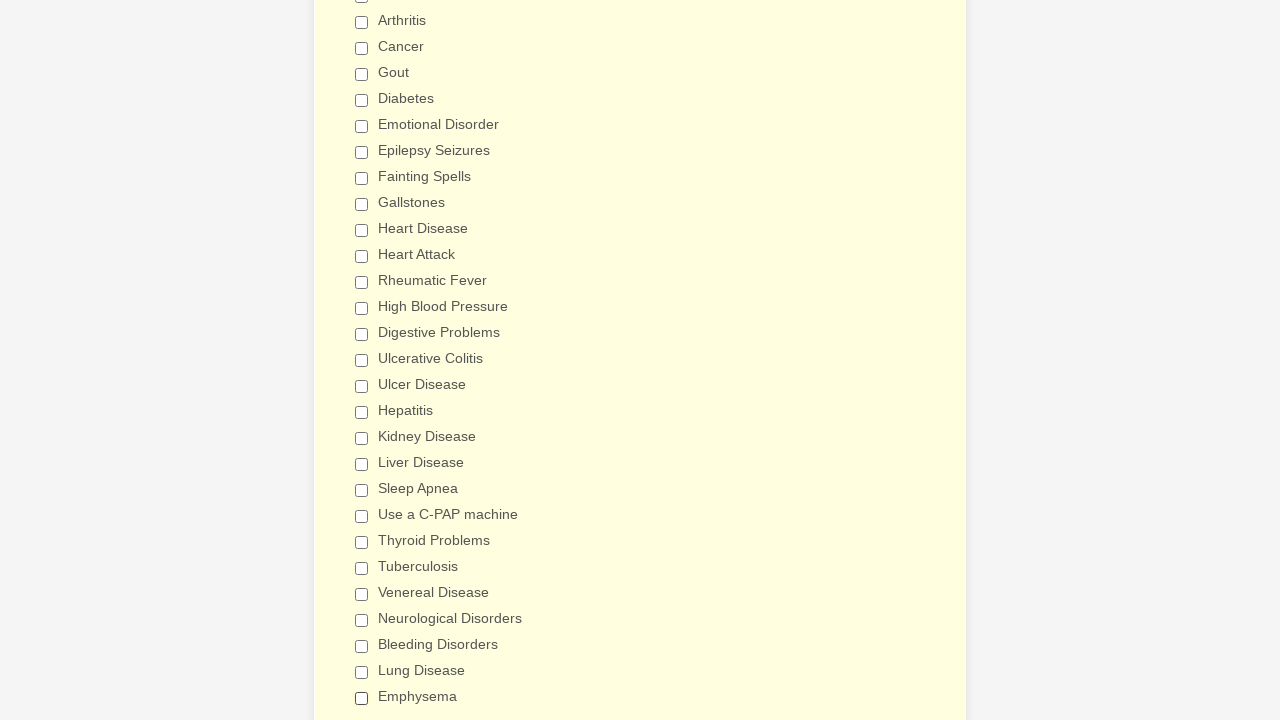

Verified checkbox 18 is unchecked
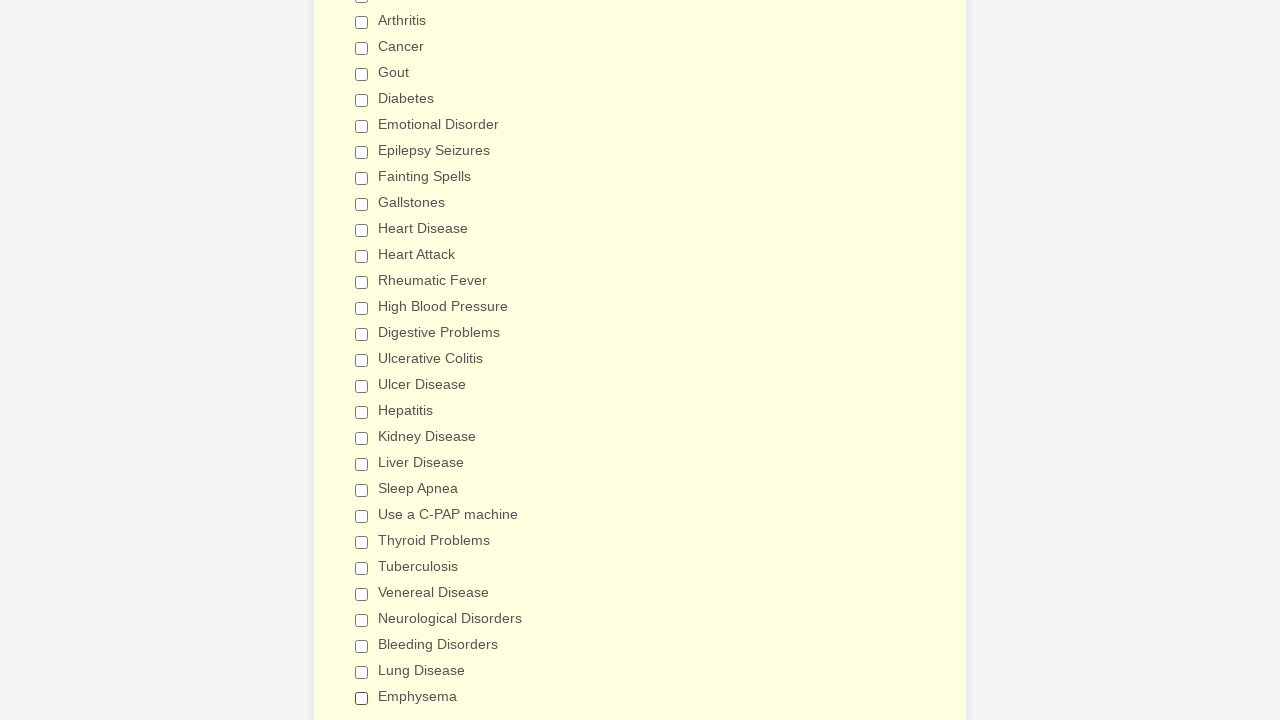

Verified checkbox 19 is unchecked
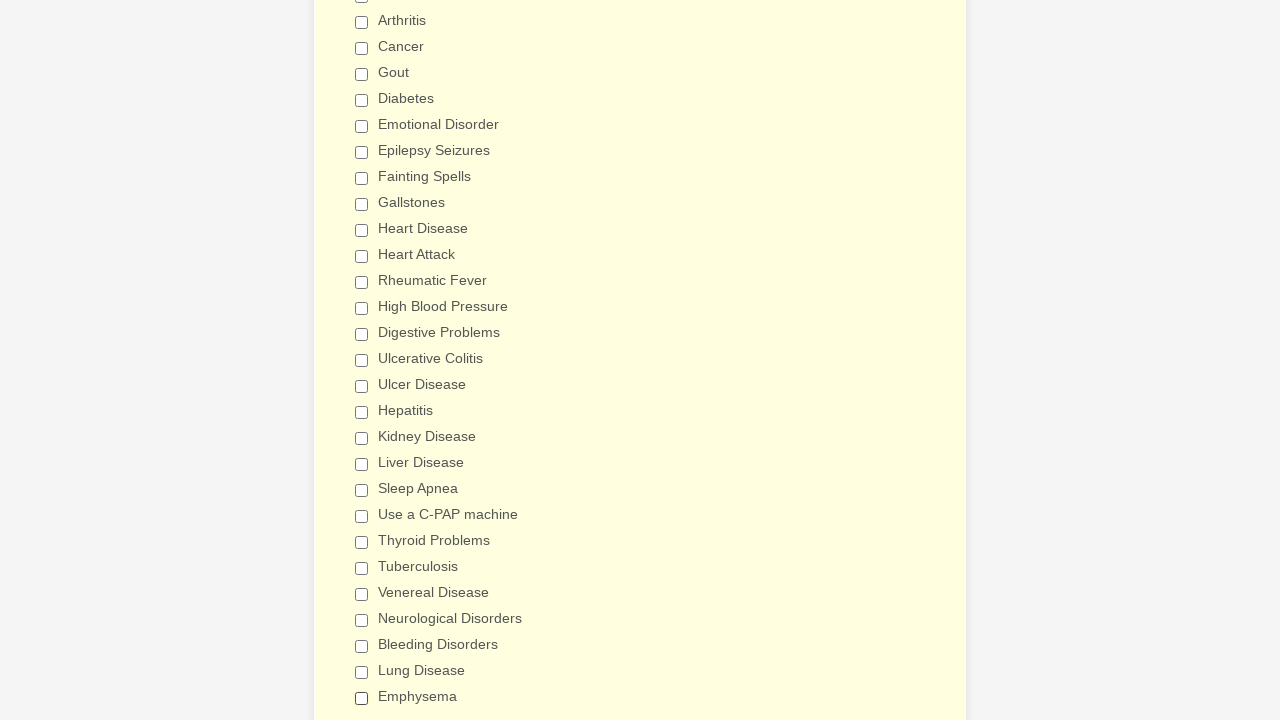

Verified checkbox 20 is unchecked
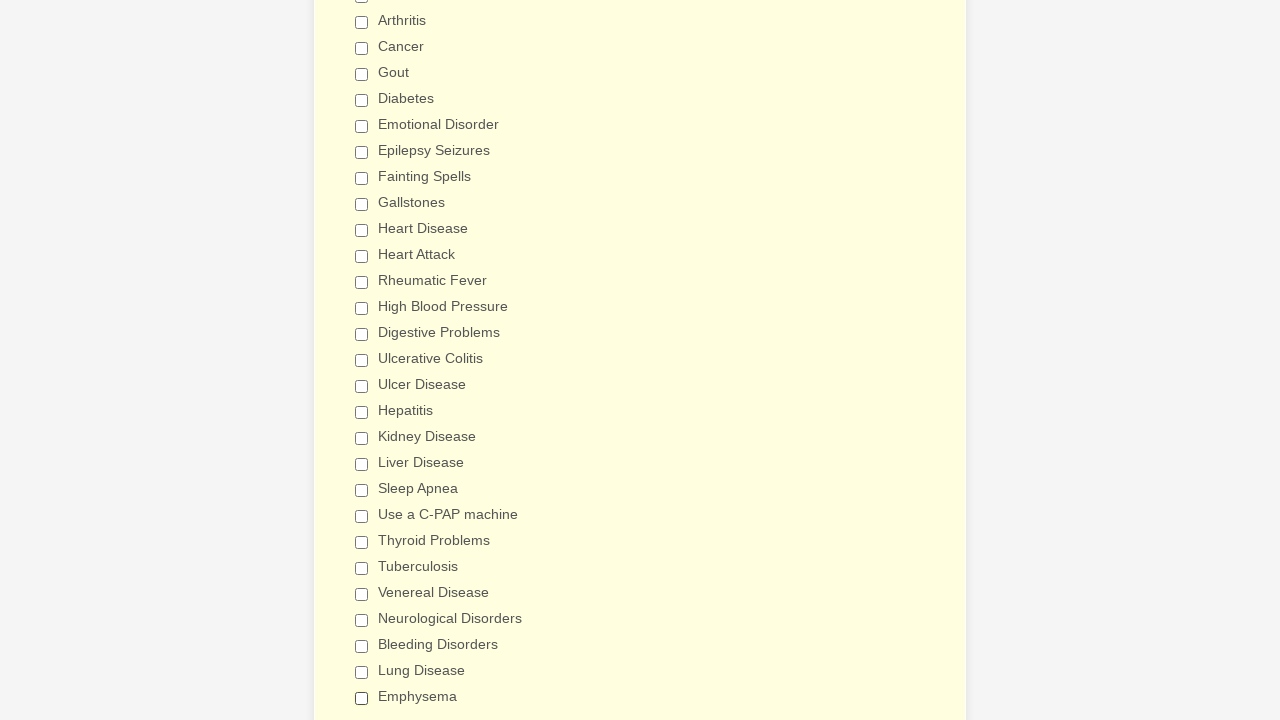

Verified checkbox 21 is unchecked
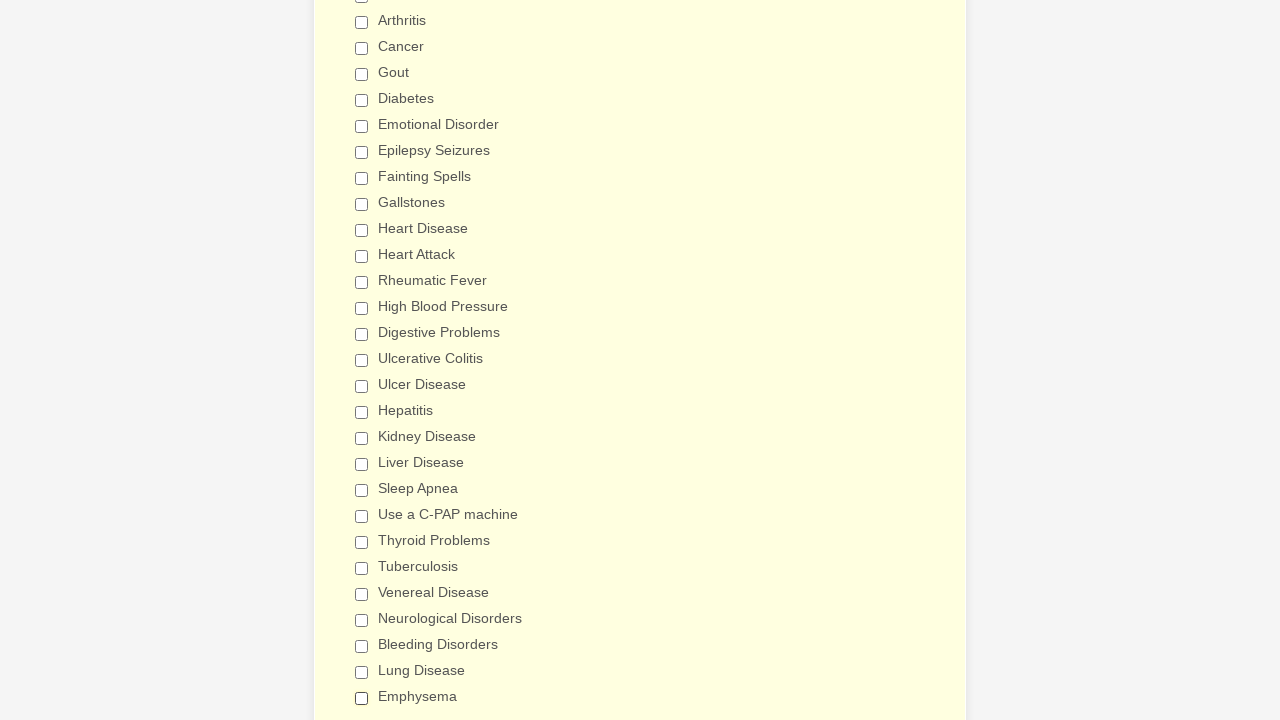

Verified checkbox 22 is unchecked
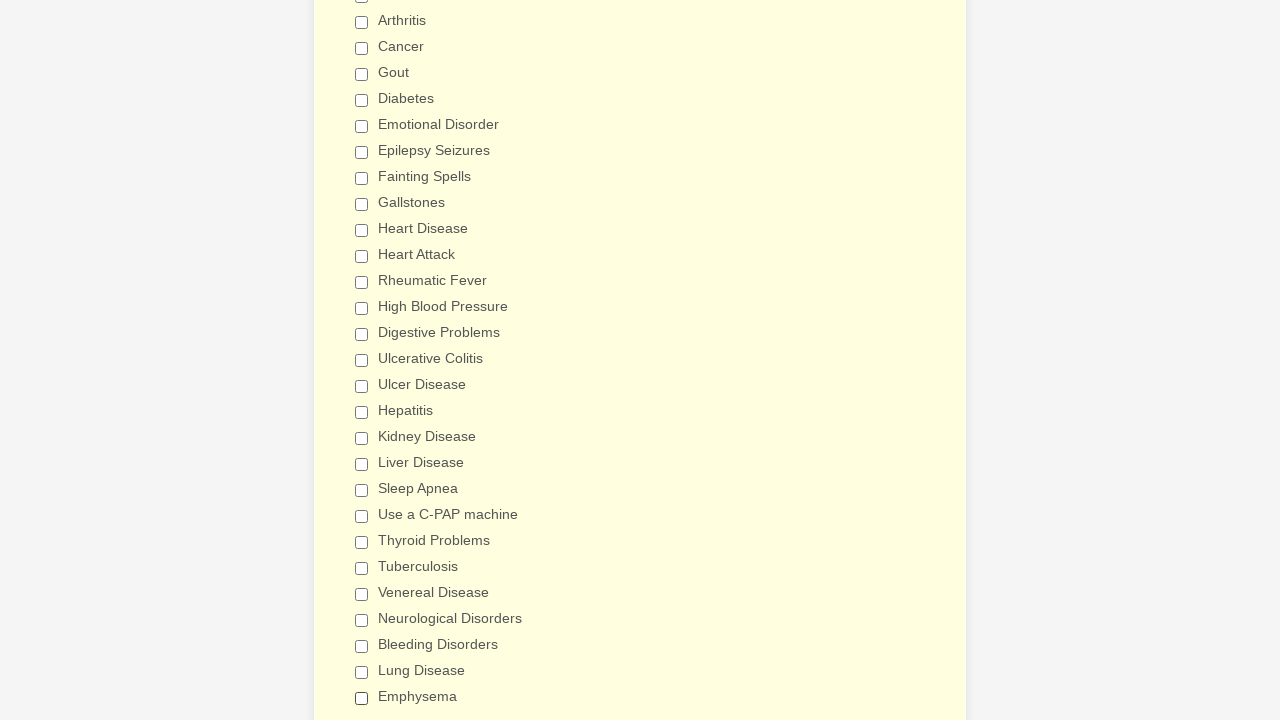

Verified checkbox 23 is unchecked
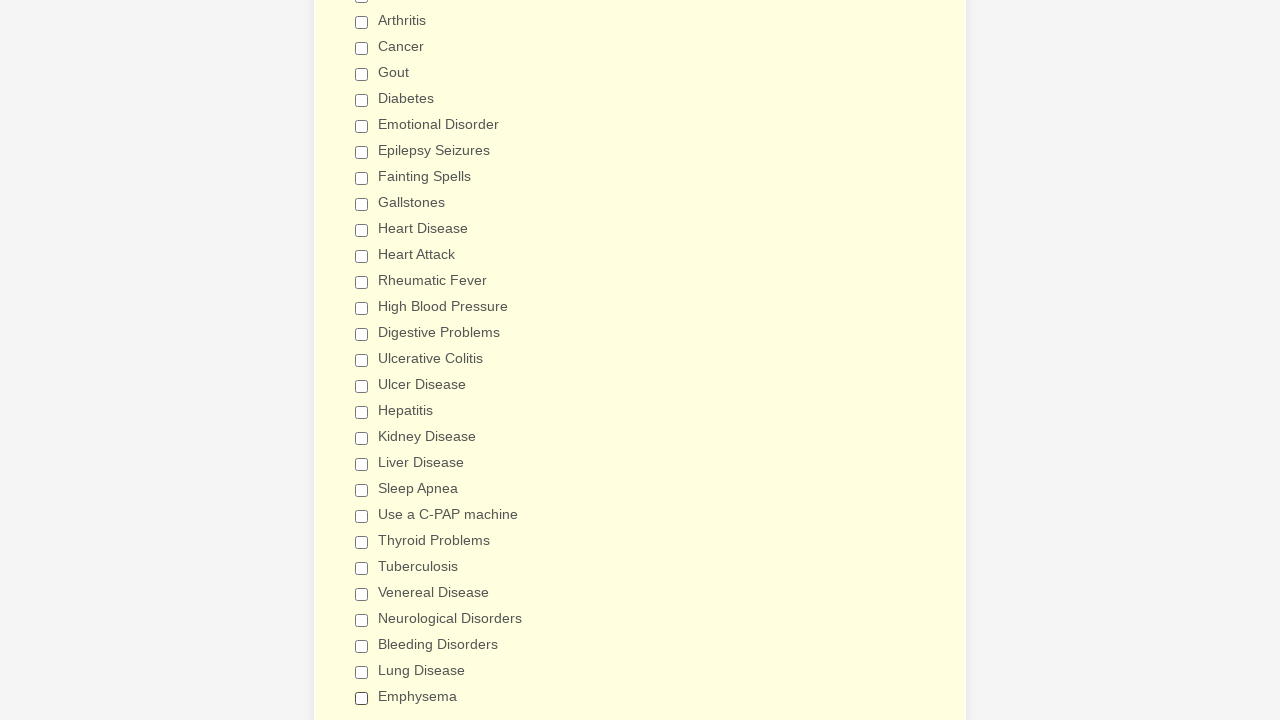

Verified checkbox 24 is unchecked
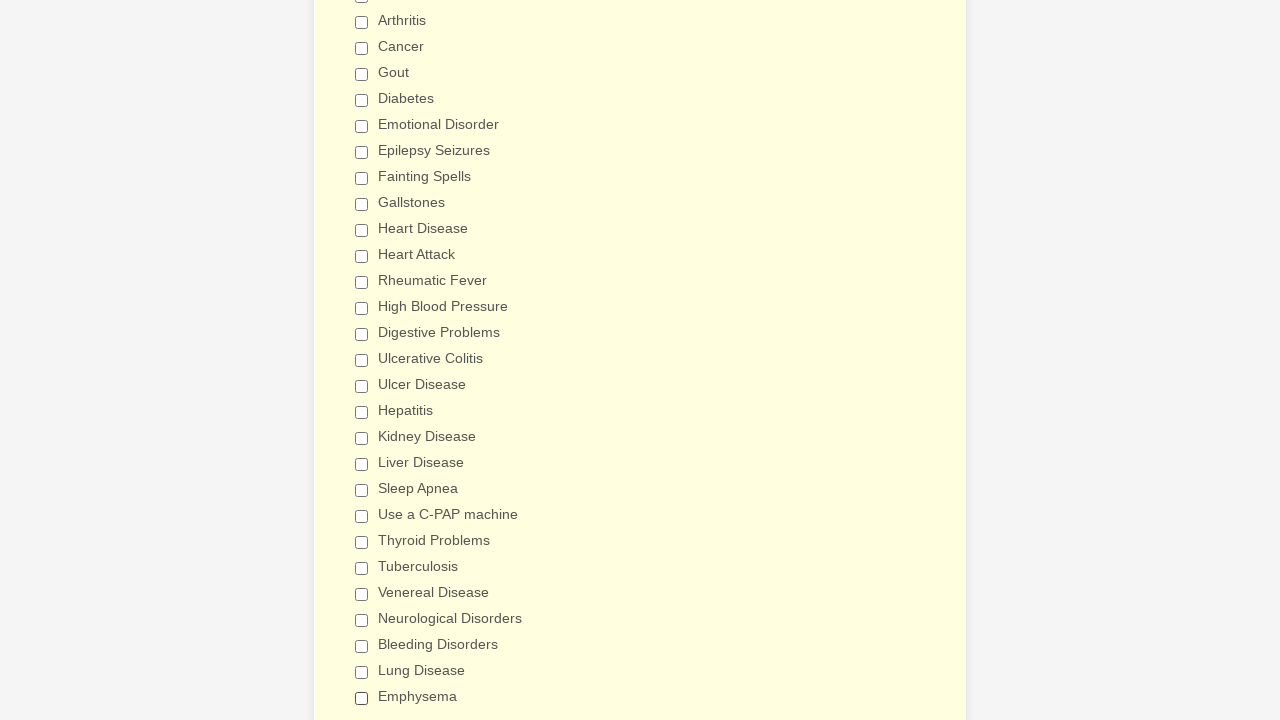

Verified checkbox 25 is unchecked
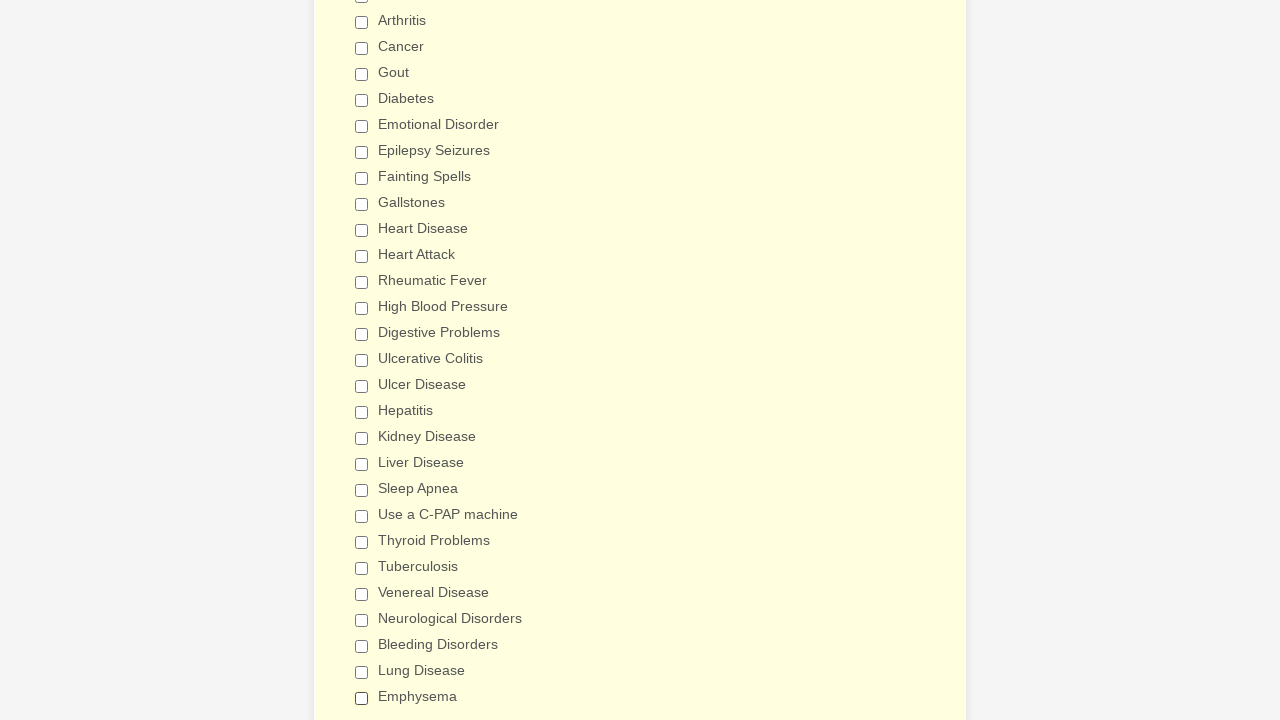

Verified checkbox 26 is unchecked
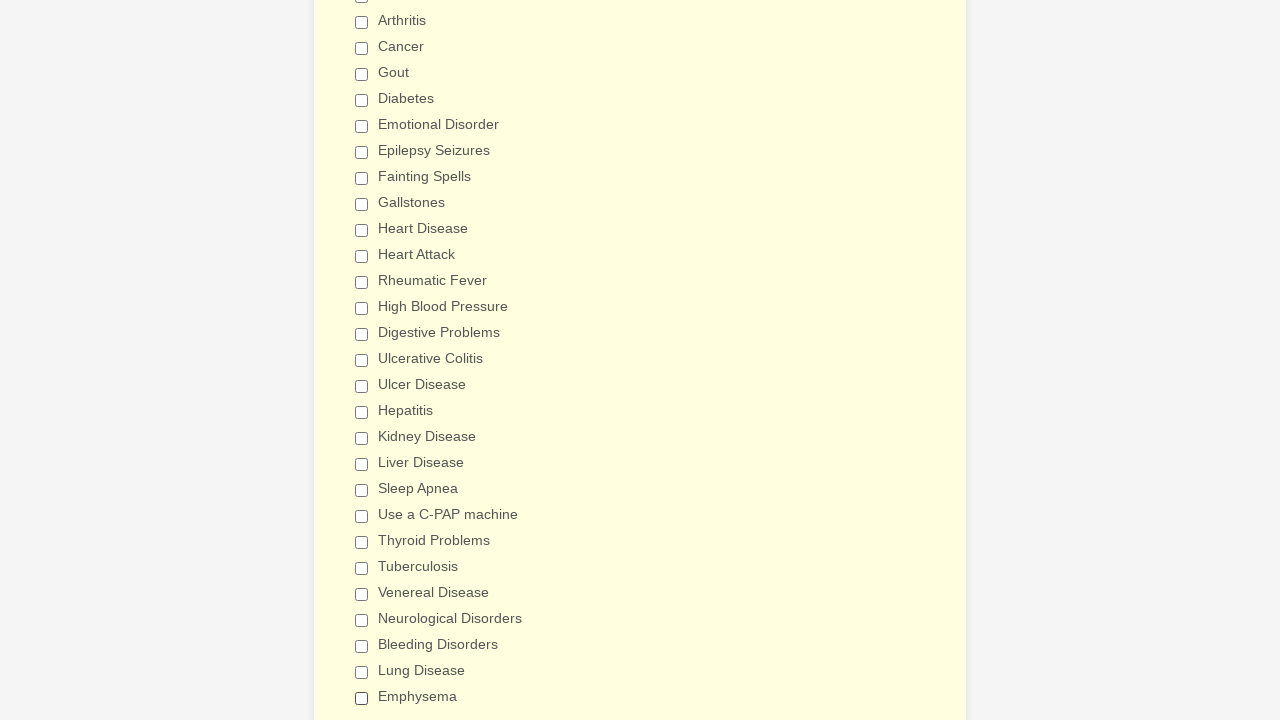

Verified checkbox 27 is unchecked
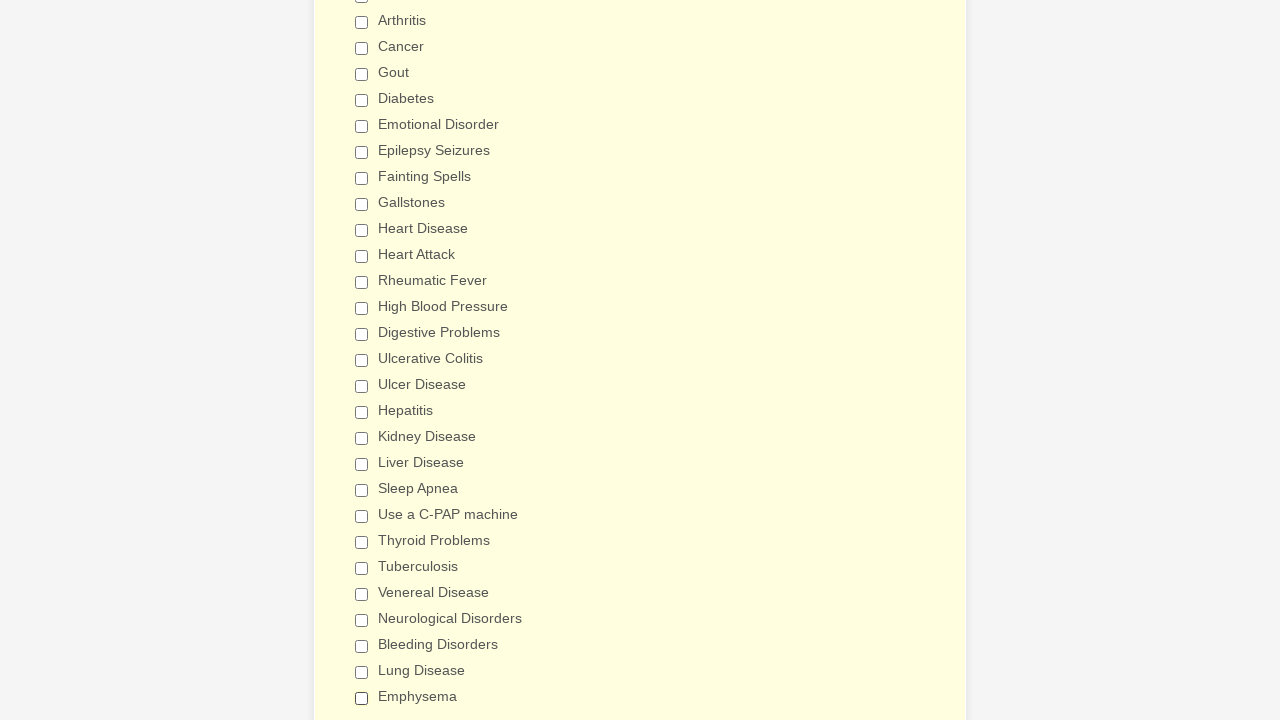

Verified checkbox 28 is unchecked
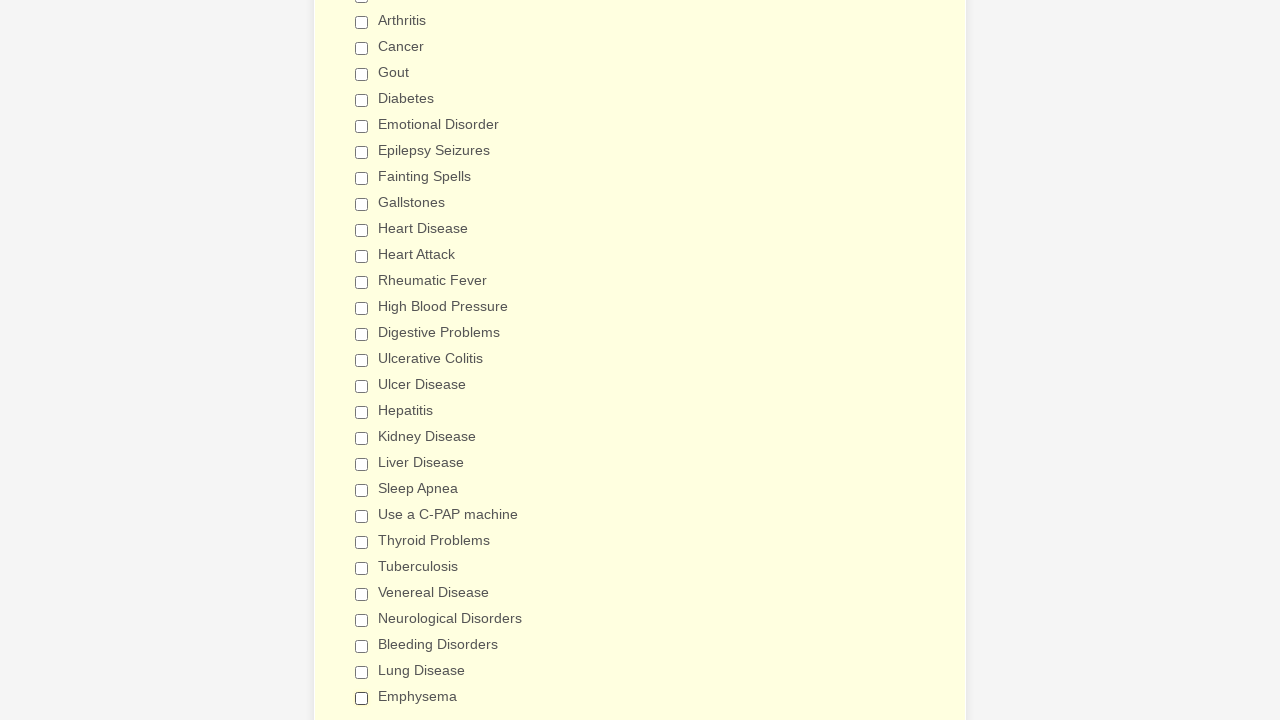

Verified checkbox 29 is unchecked
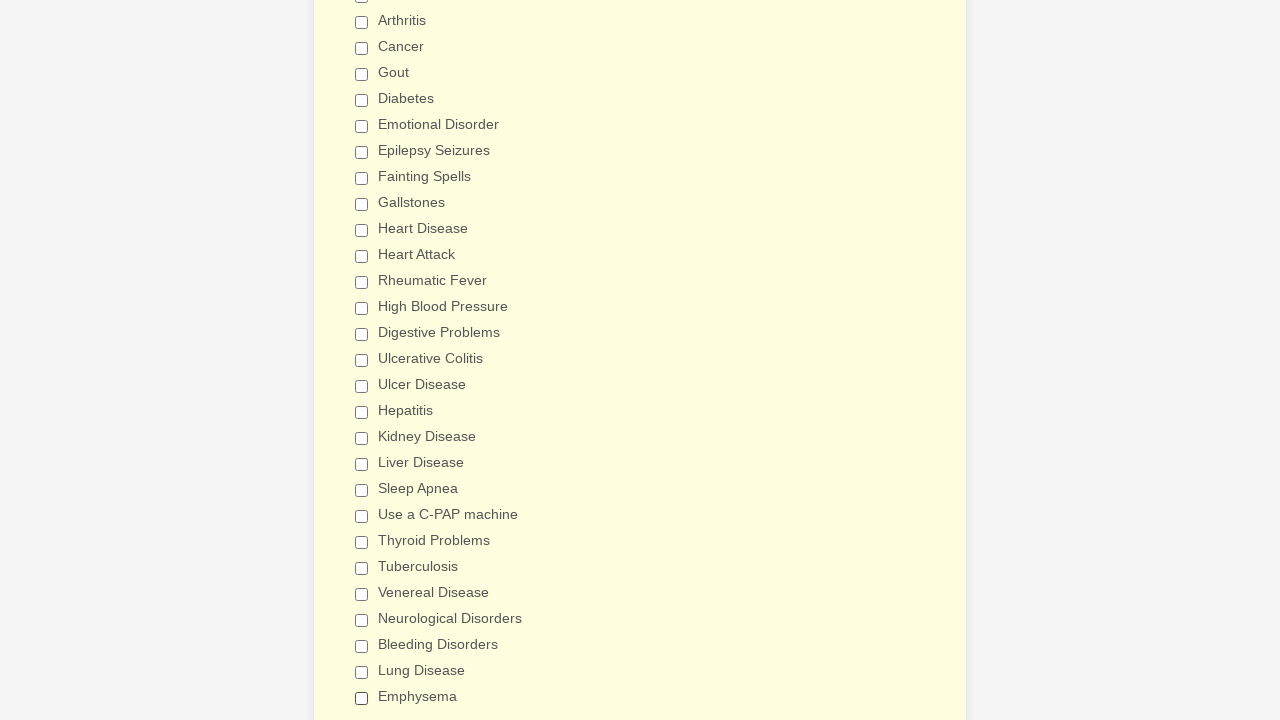

Selected Anemia checkbox by value at (362, 360) on input.form-checkbox >> nth=0
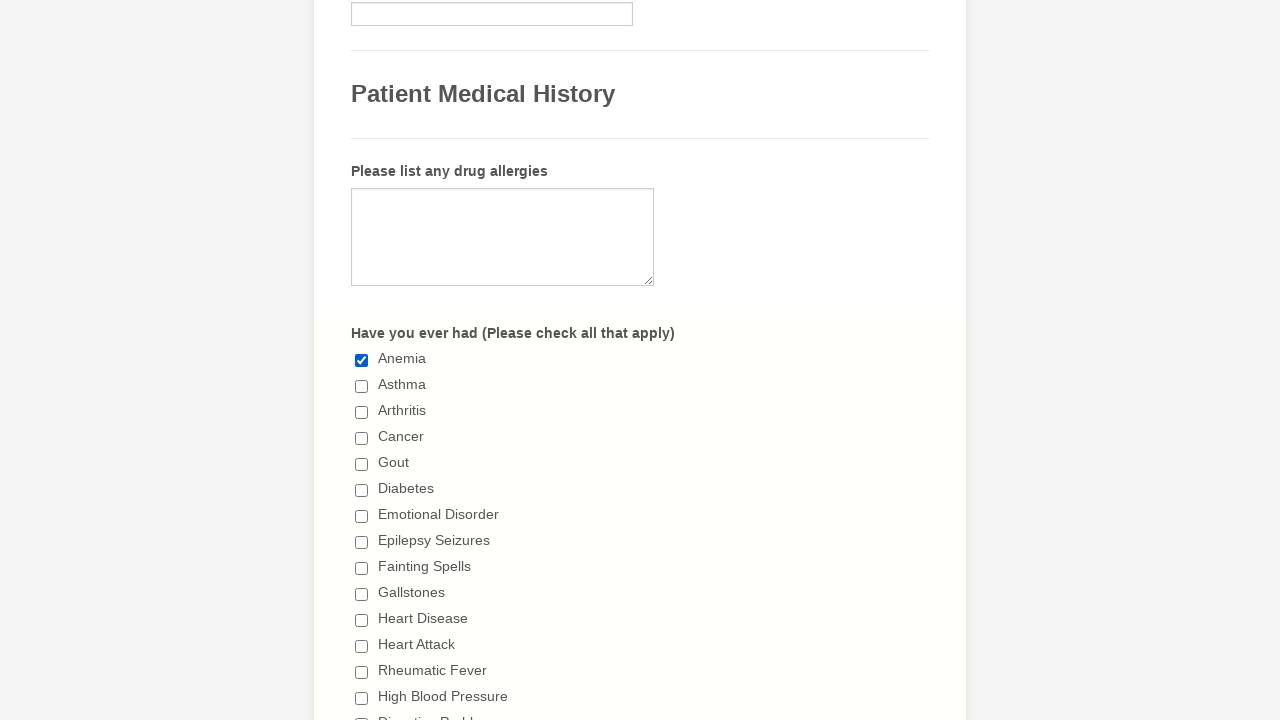

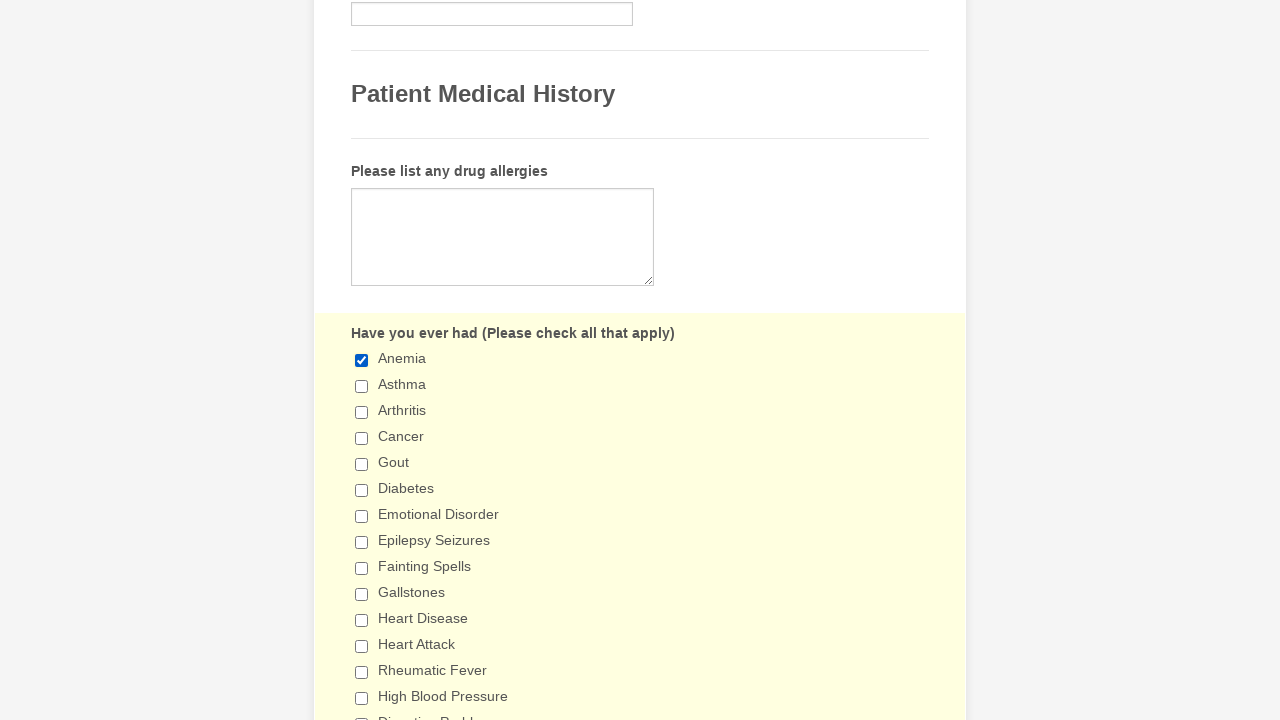